Tests filling out a large form by entering text into all input fields and clicking the submit button

Starting URL: http://suninjuly.github.io/huge_form.html

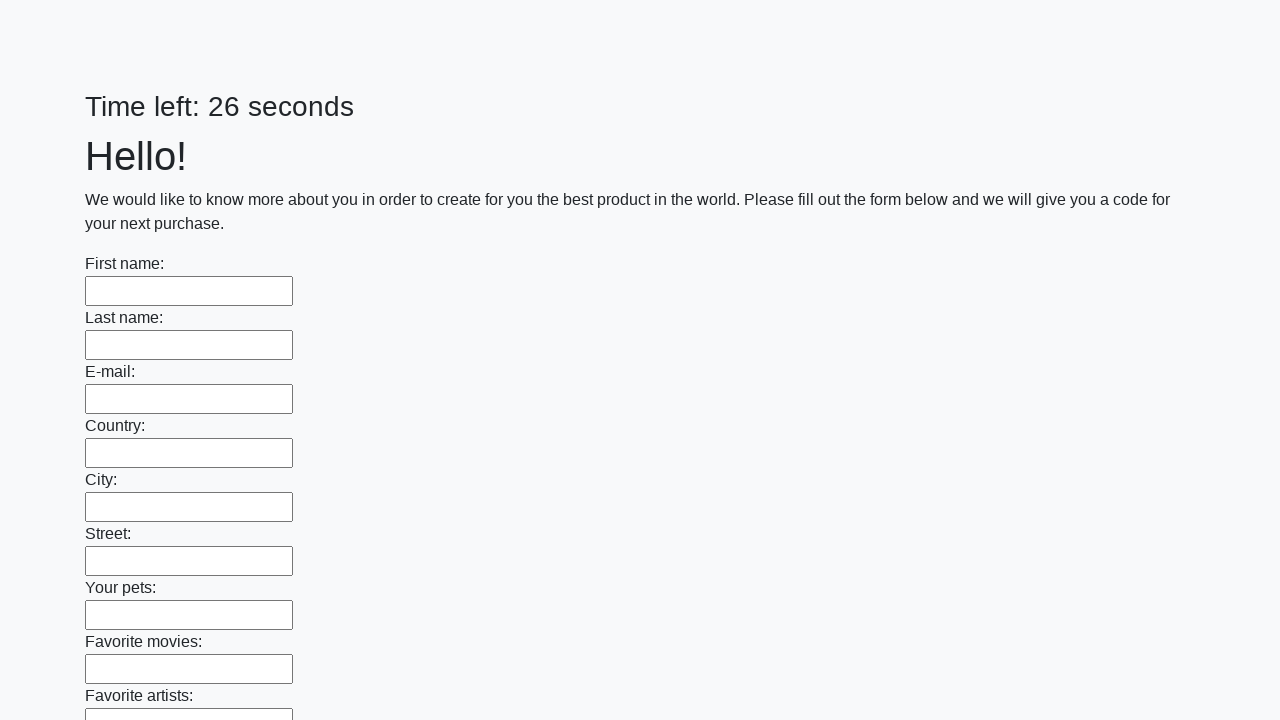

Located all input fields on the huge form
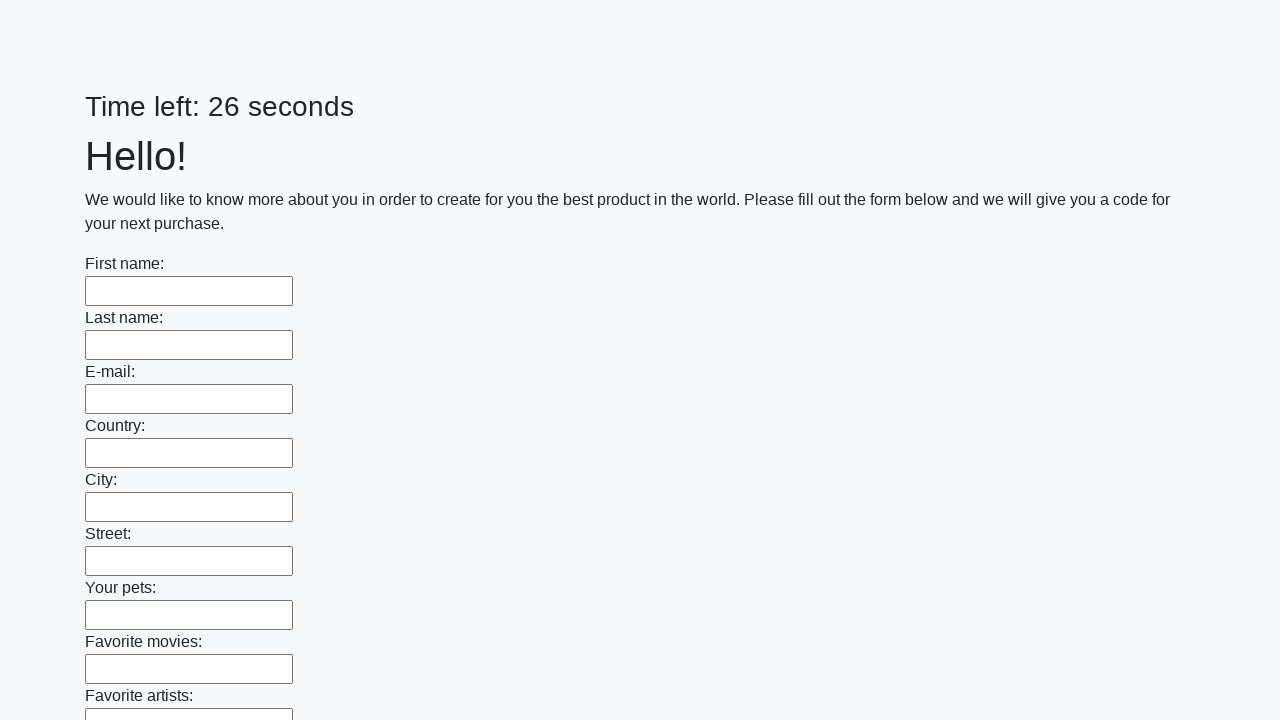

Filled an input field with 'test input' on input >> nth=0
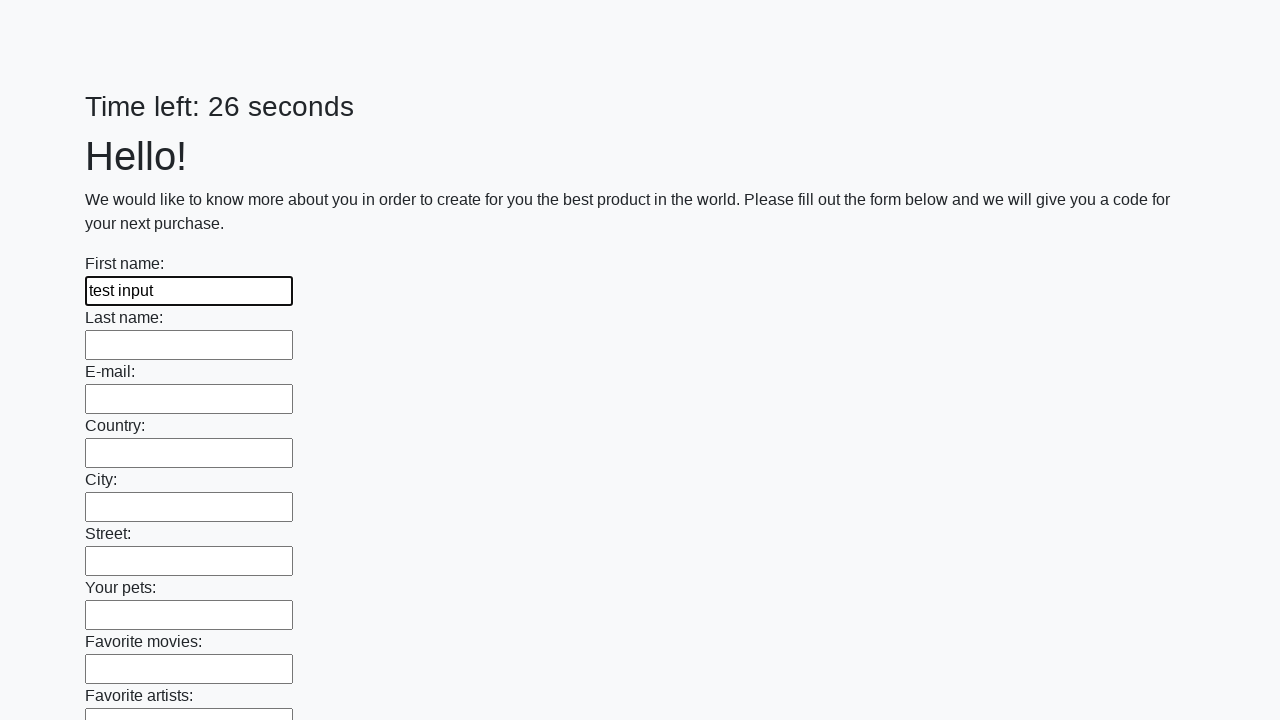

Filled an input field with 'test input' on input >> nth=1
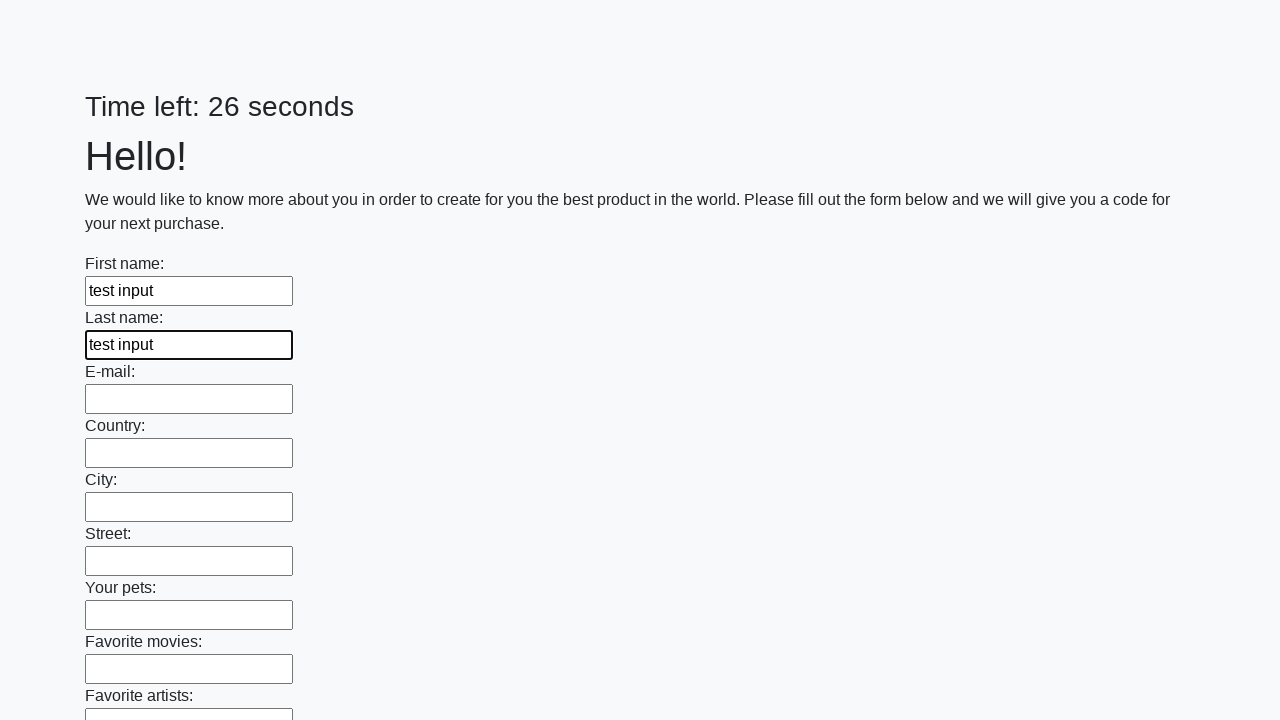

Filled an input field with 'test input' on input >> nth=2
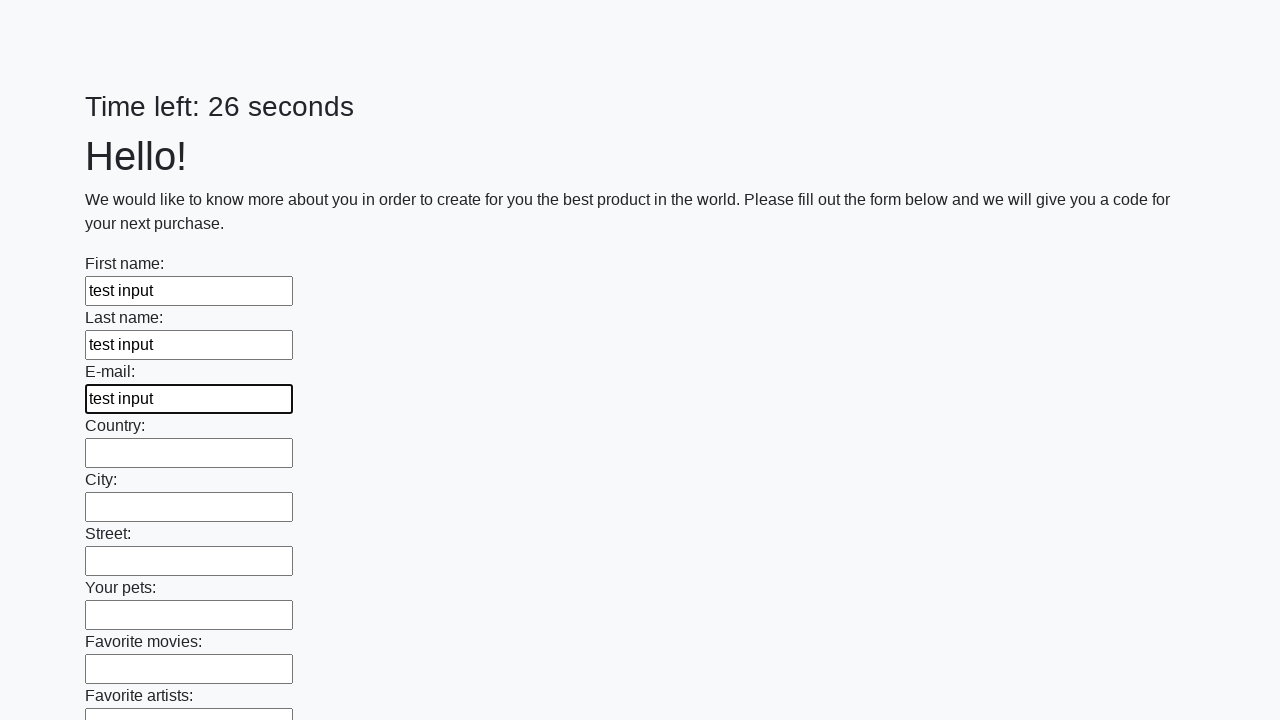

Filled an input field with 'test input' on input >> nth=3
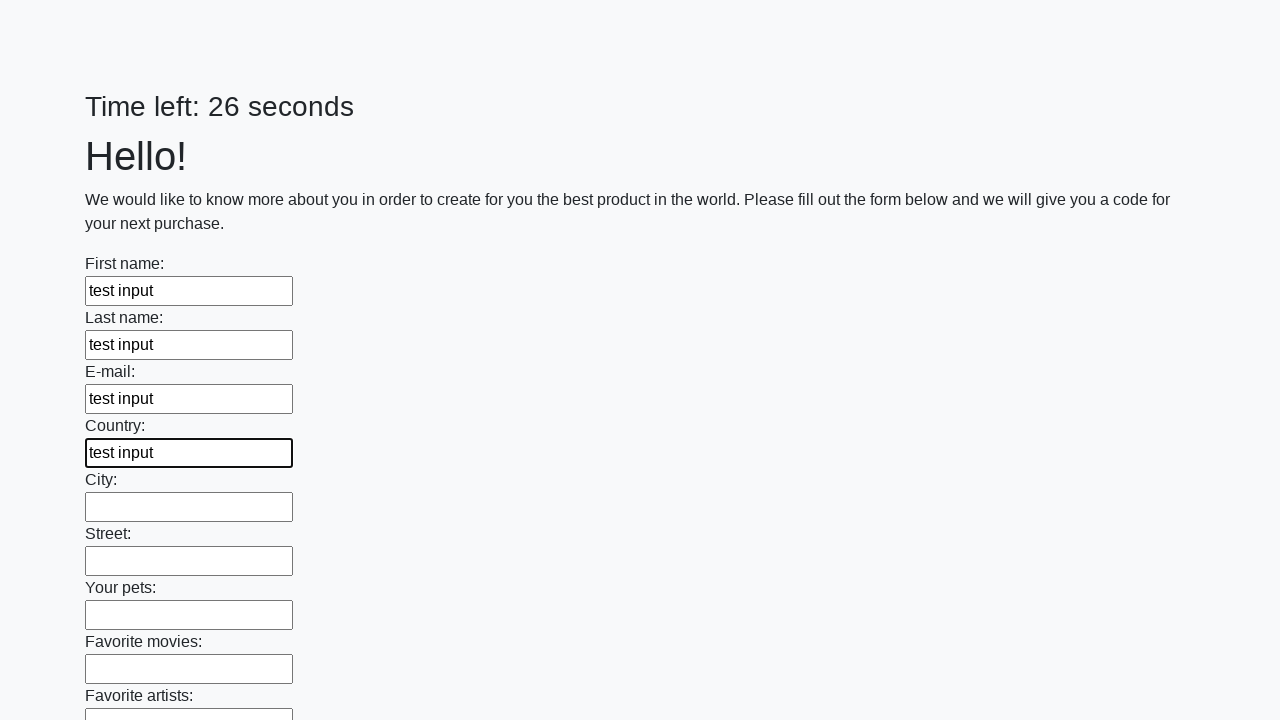

Filled an input field with 'test input' on input >> nth=4
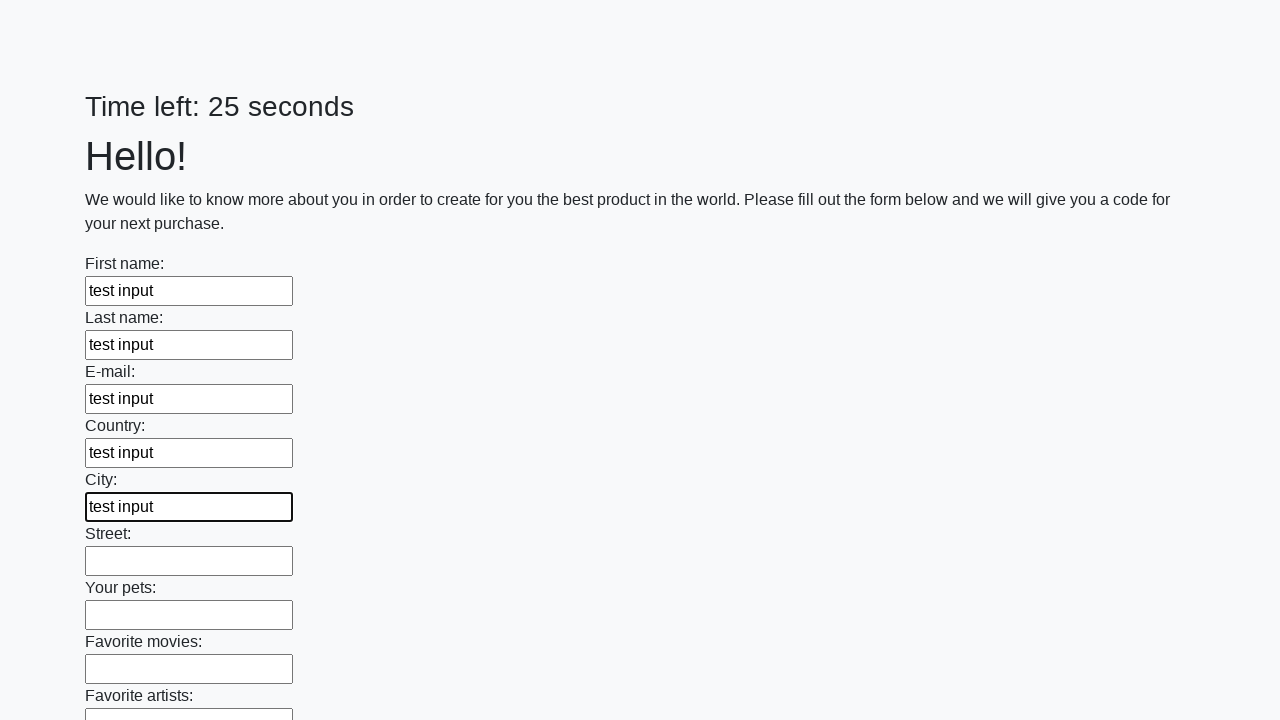

Filled an input field with 'test input' on input >> nth=5
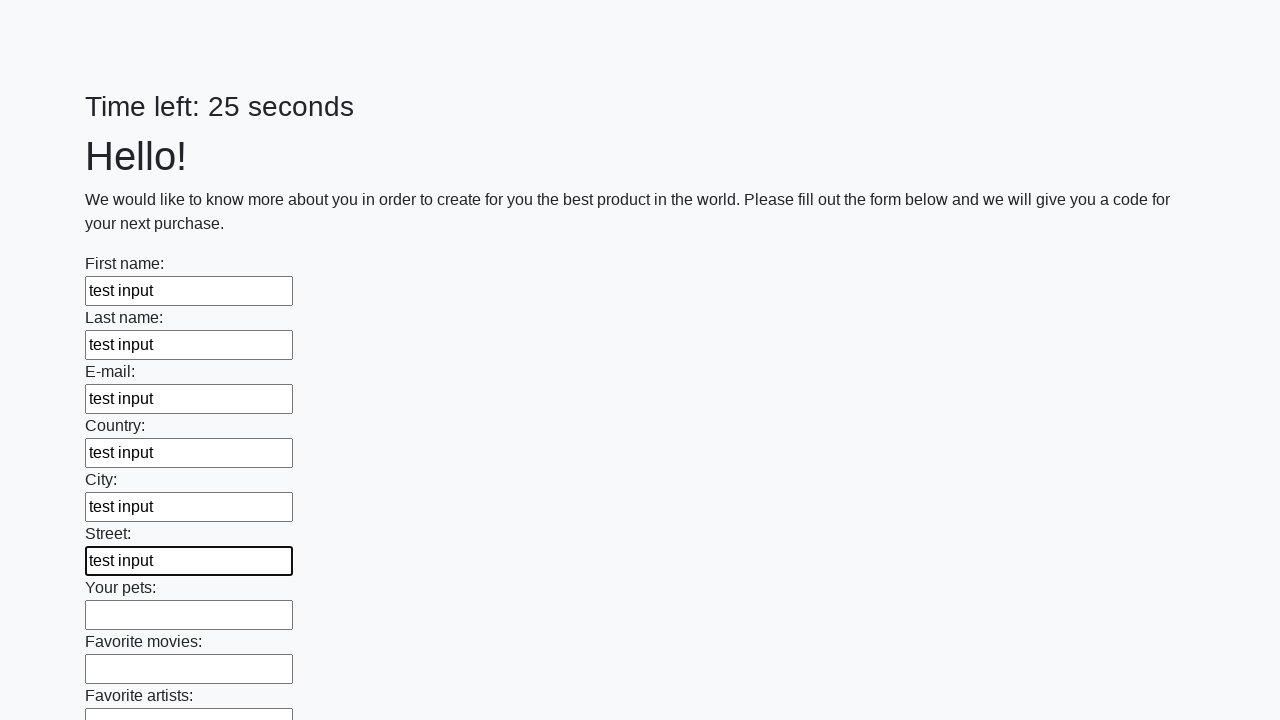

Filled an input field with 'test input' on input >> nth=6
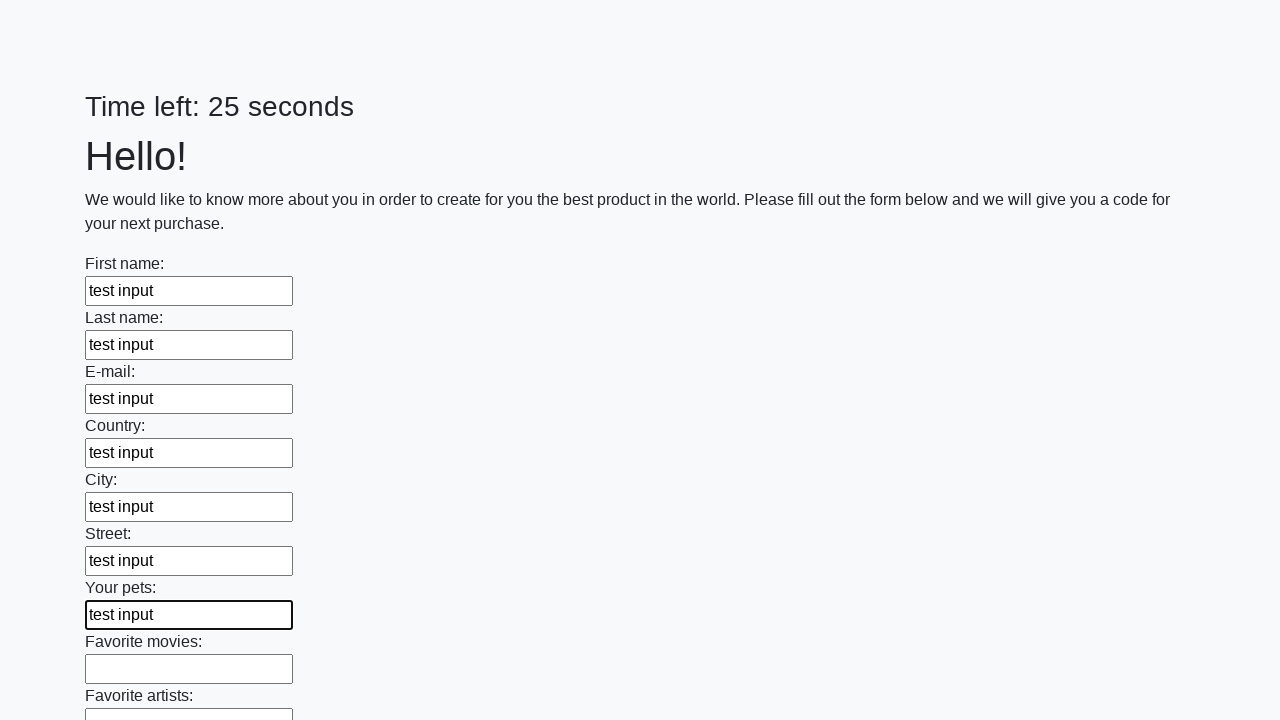

Filled an input field with 'test input' on input >> nth=7
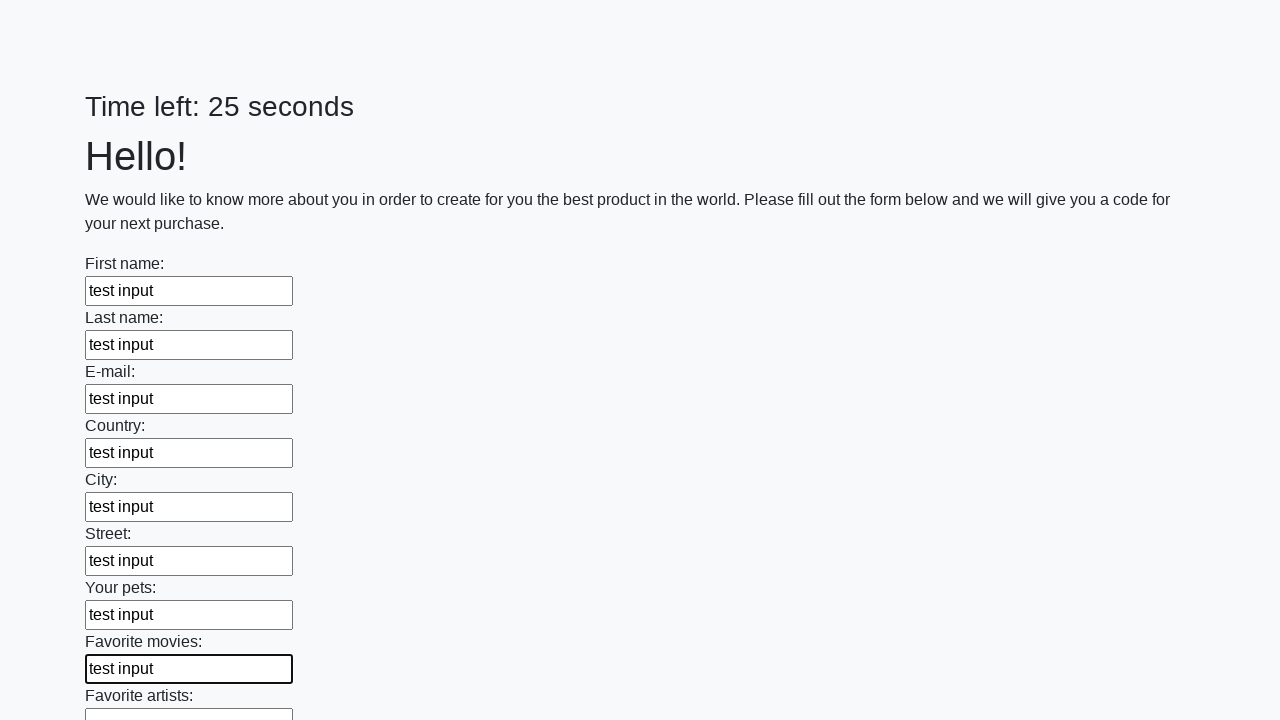

Filled an input field with 'test input' on input >> nth=8
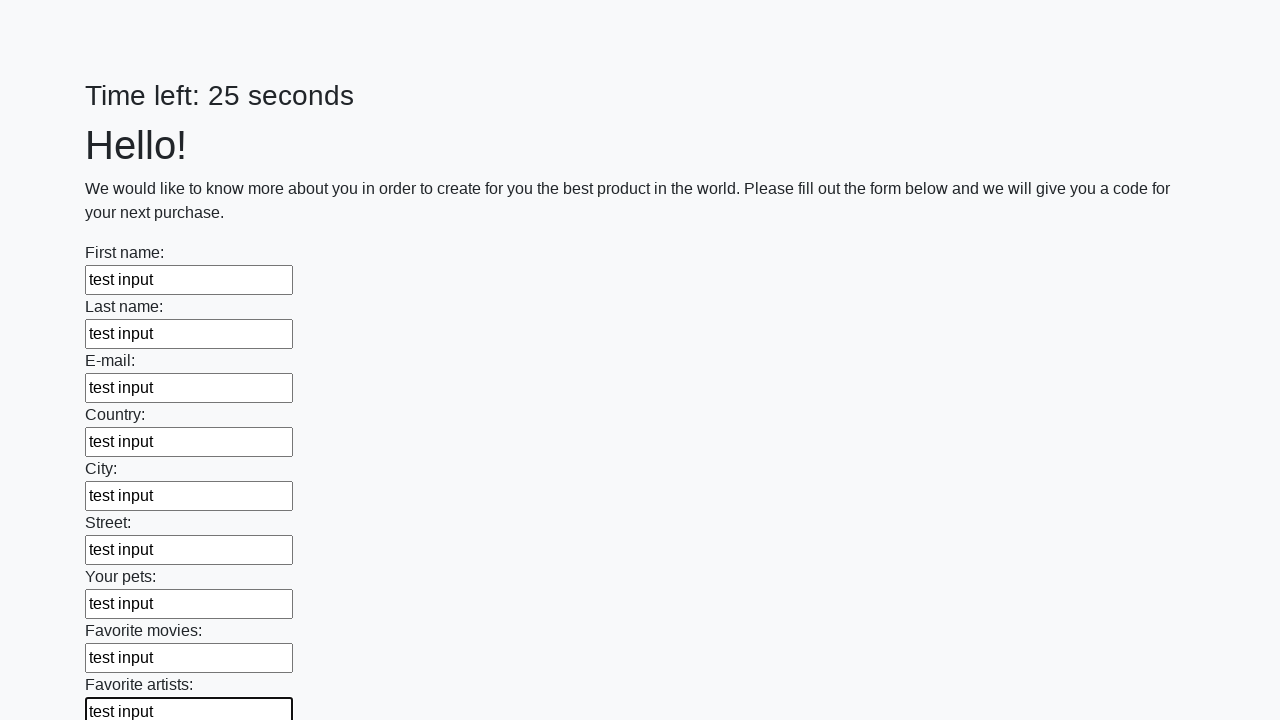

Filled an input field with 'test input' on input >> nth=9
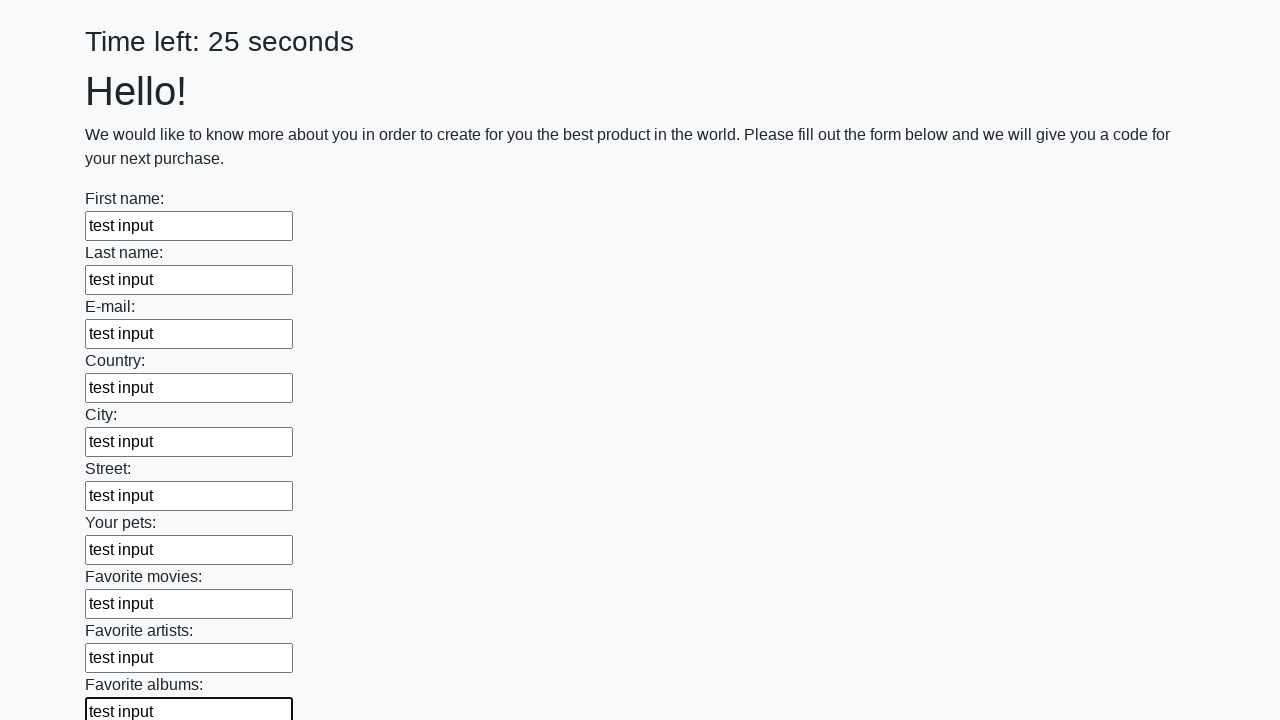

Filled an input field with 'test input' on input >> nth=10
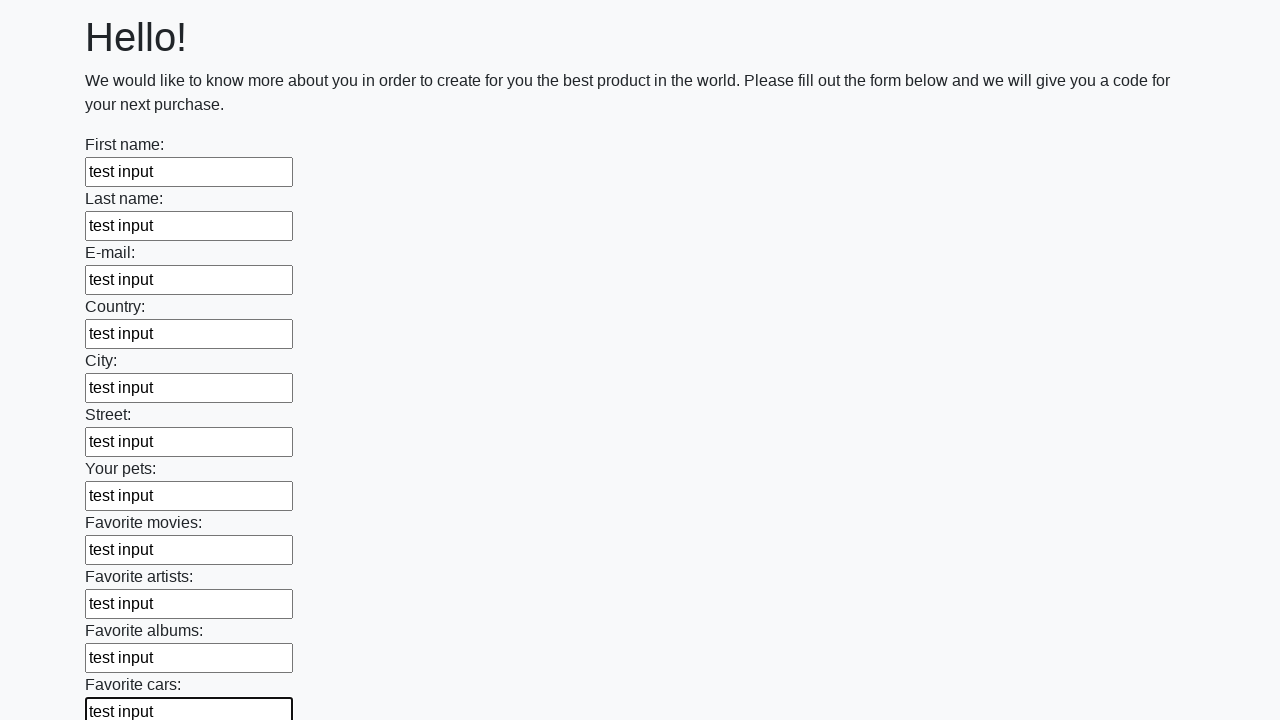

Filled an input field with 'test input' on input >> nth=11
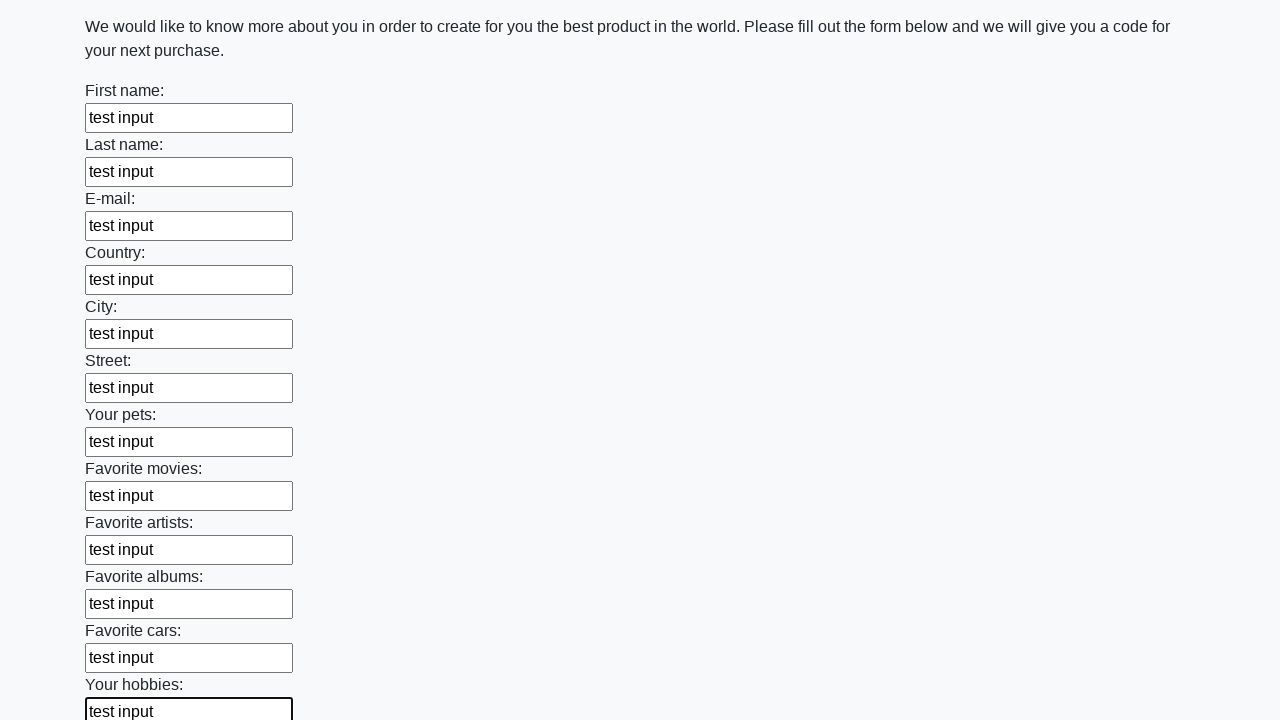

Filled an input field with 'test input' on input >> nth=12
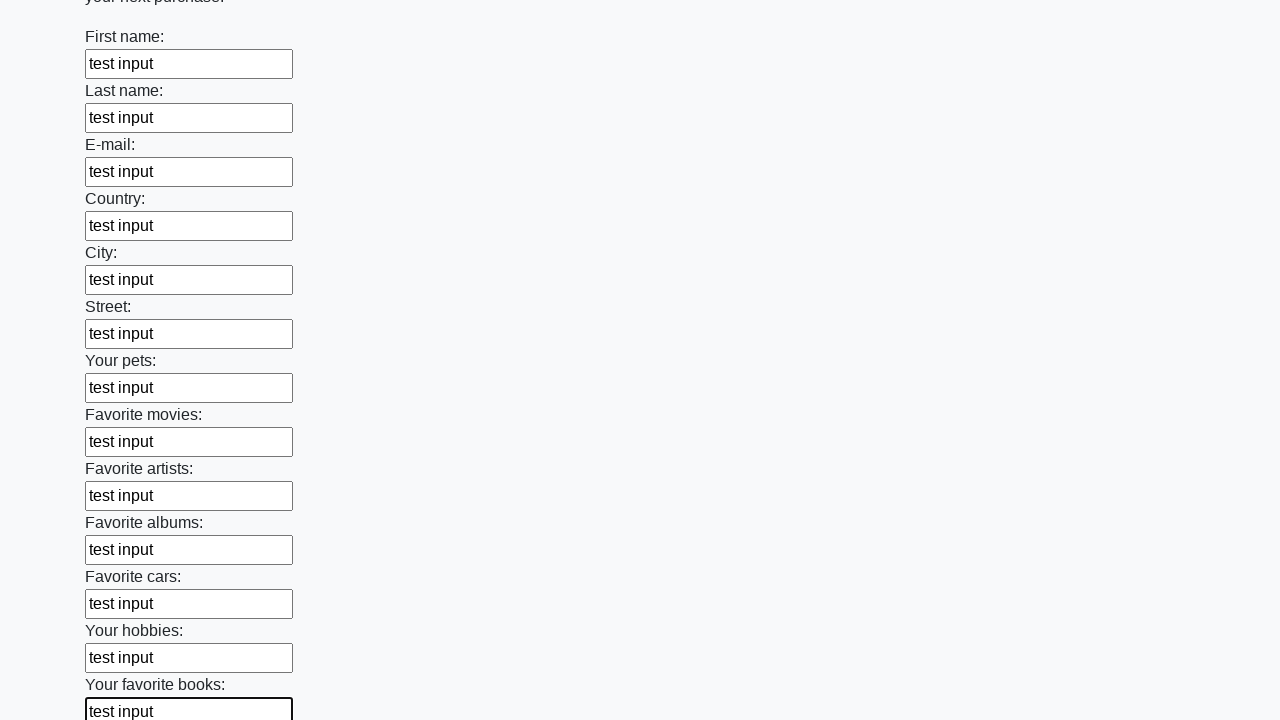

Filled an input field with 'test input' on input >> nth=13
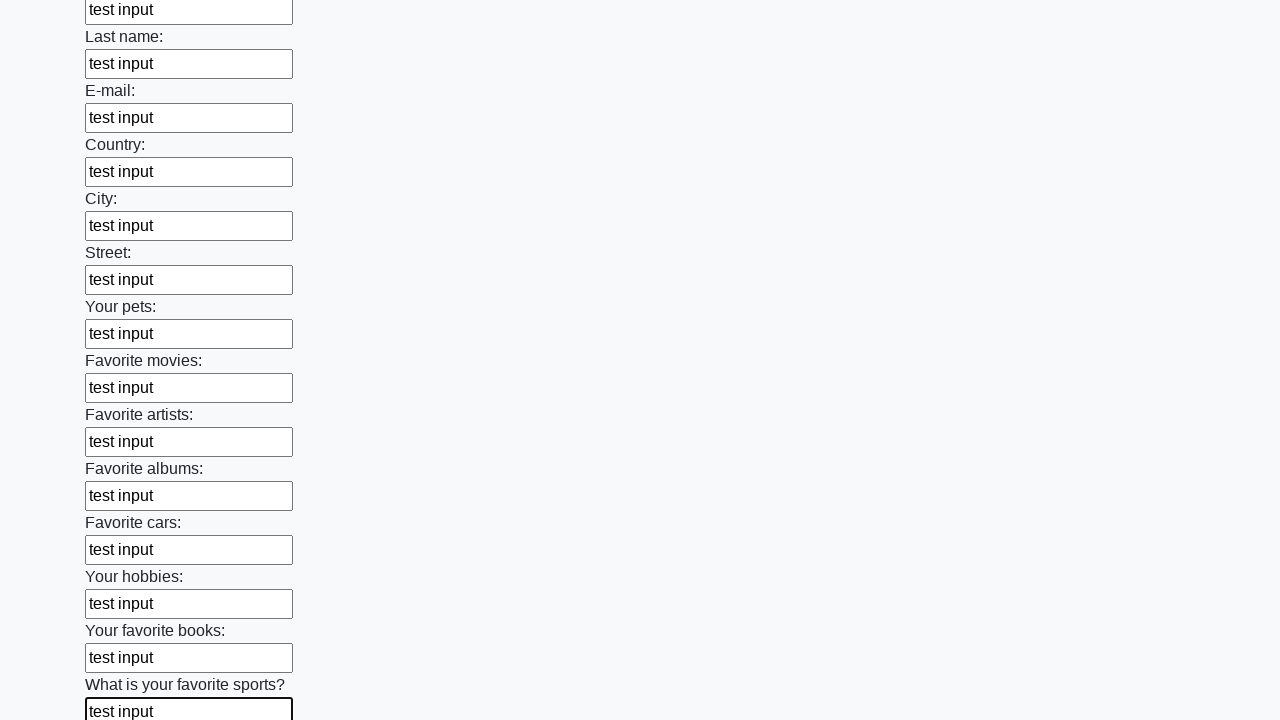

Filled an input field with 'test input' on input >> nth=14
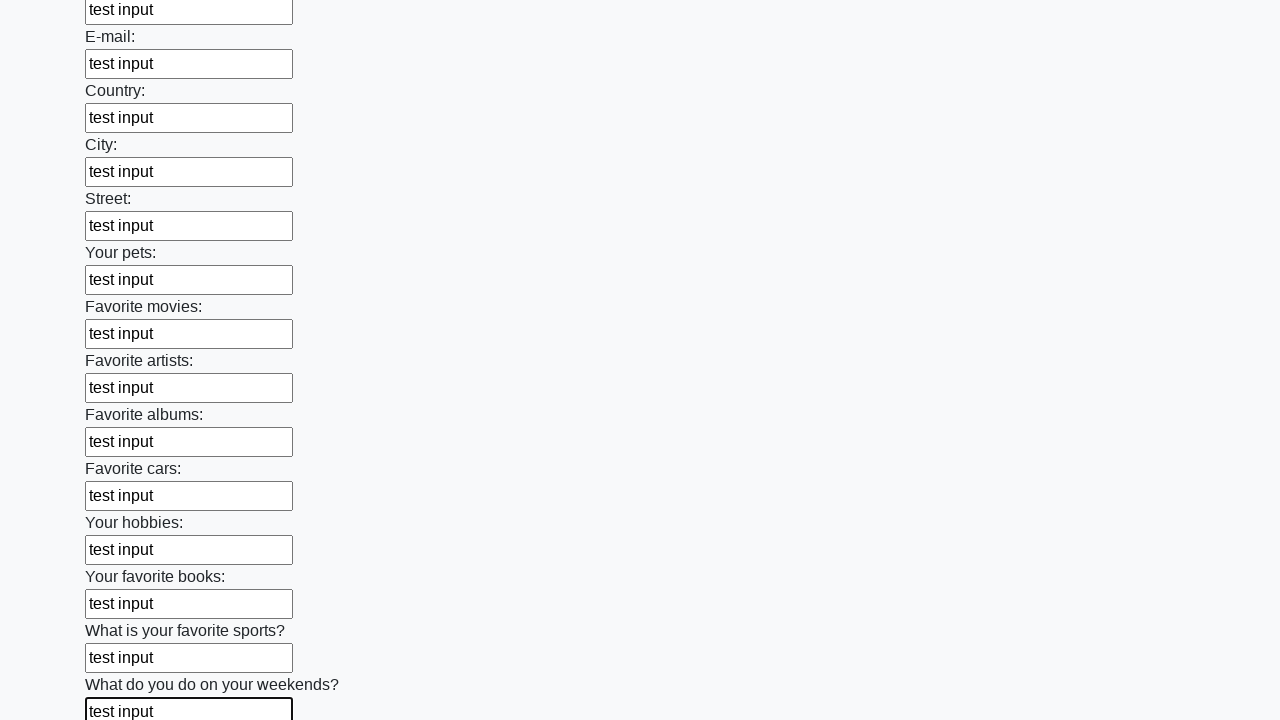

Filled an input field with 'test input' on input >> nth=15
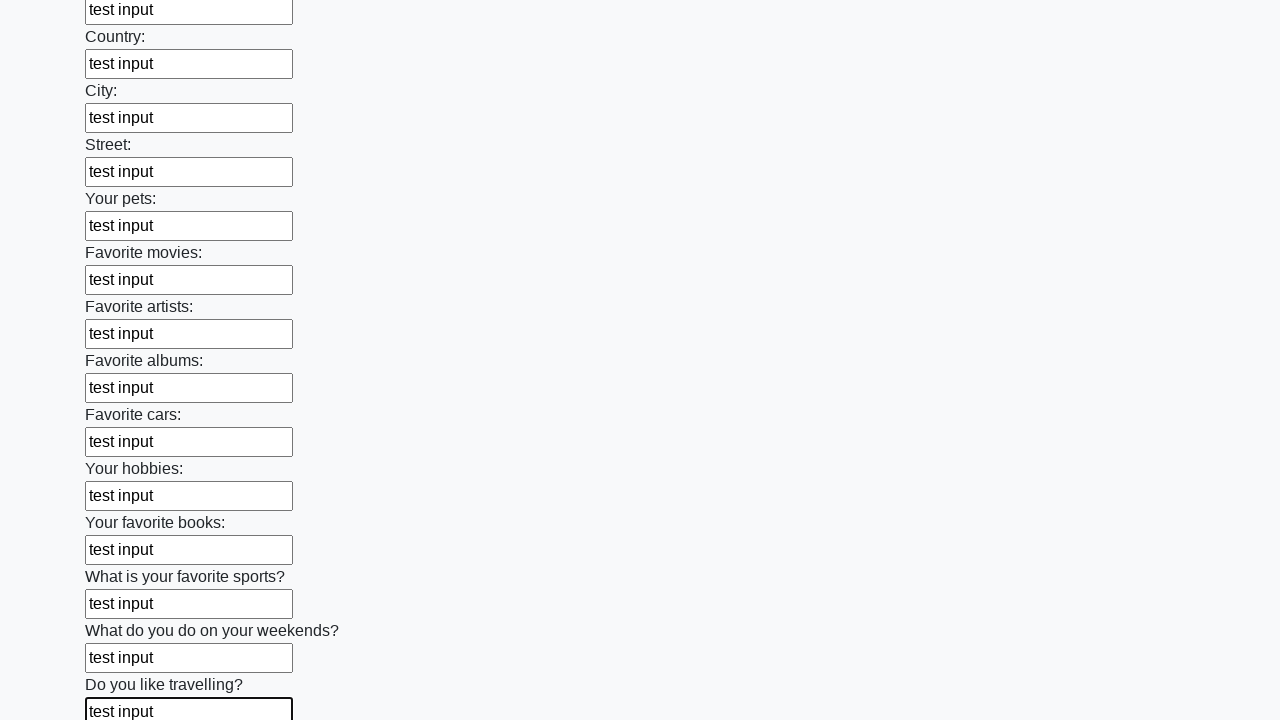

Filled an input field with 'test input' on input >> nth=16
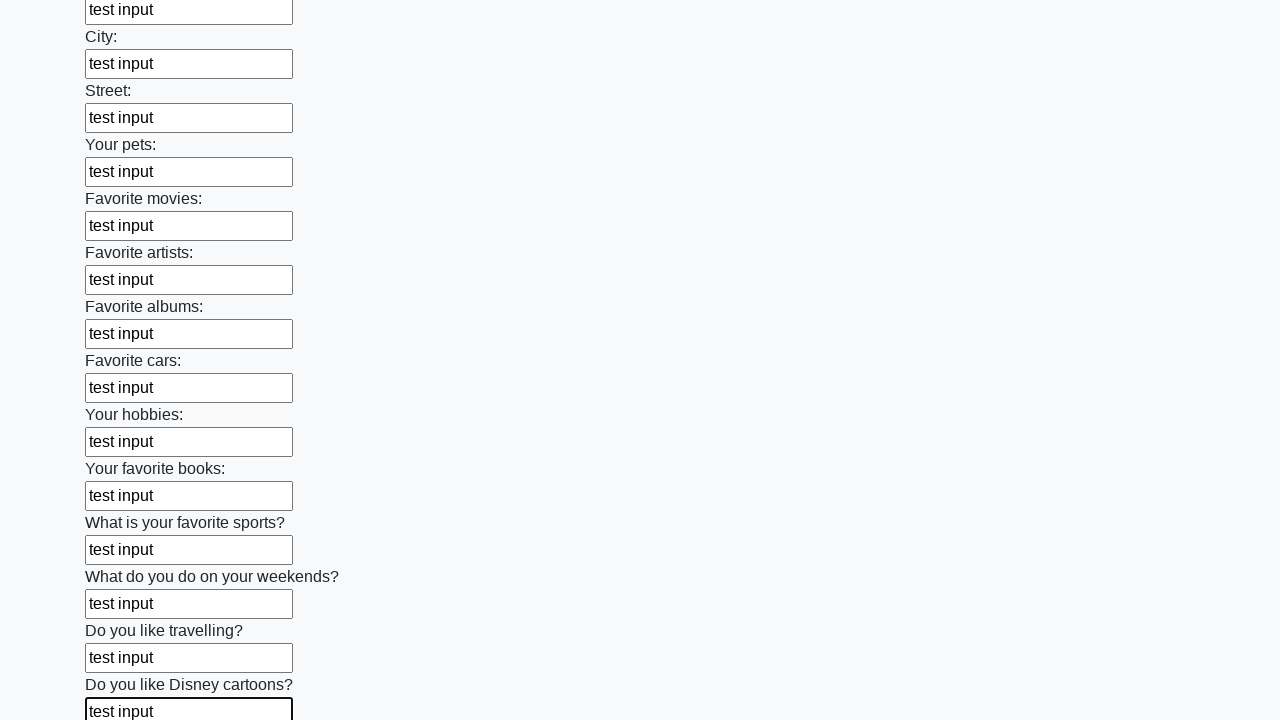

Filled an input field with 'test input' on input >> nth=17
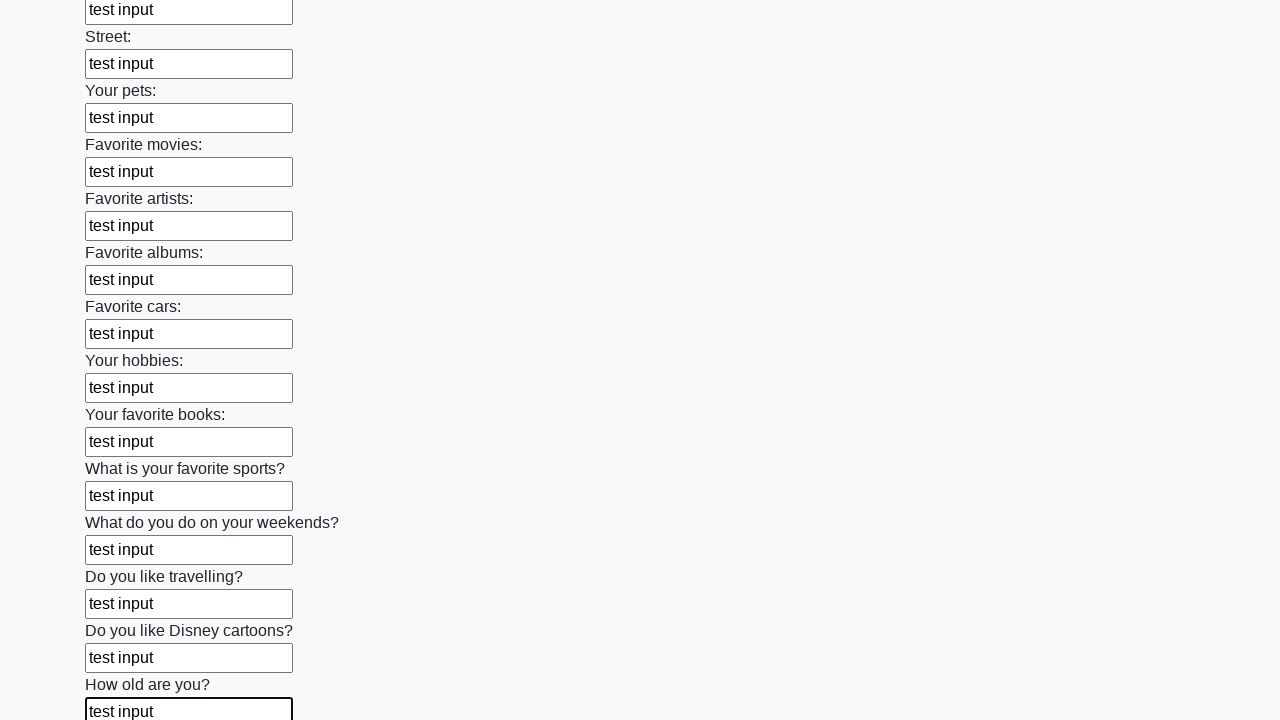

Filled an input field with 'test input' on input >> nth=18
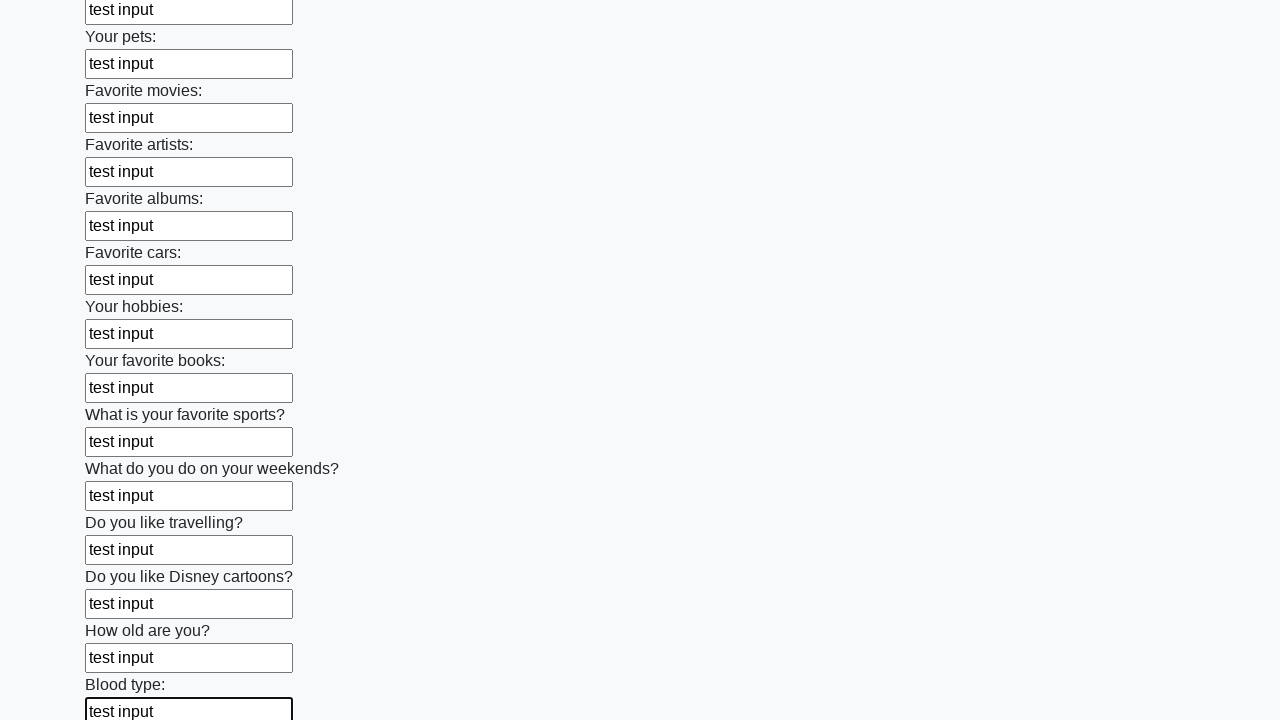

Filled an input field with 'test input' on input >> nth=19
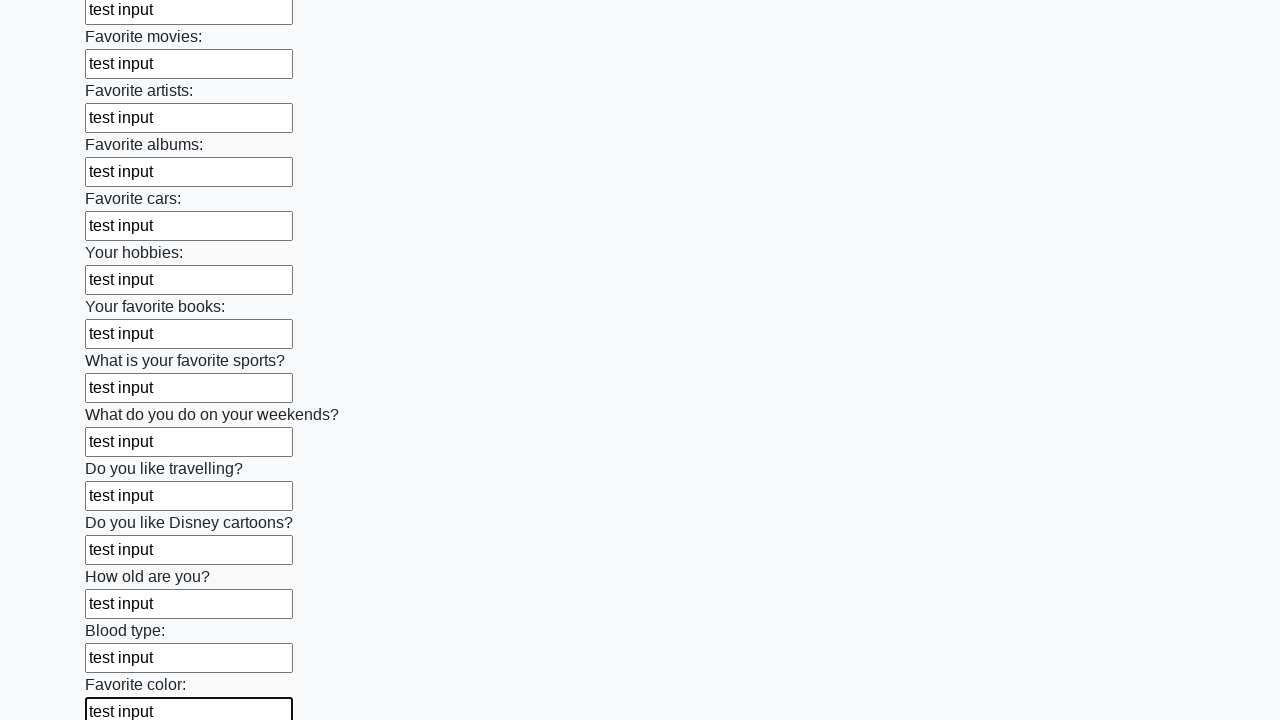

Filled an input field with 'test input' on input >> nth=20
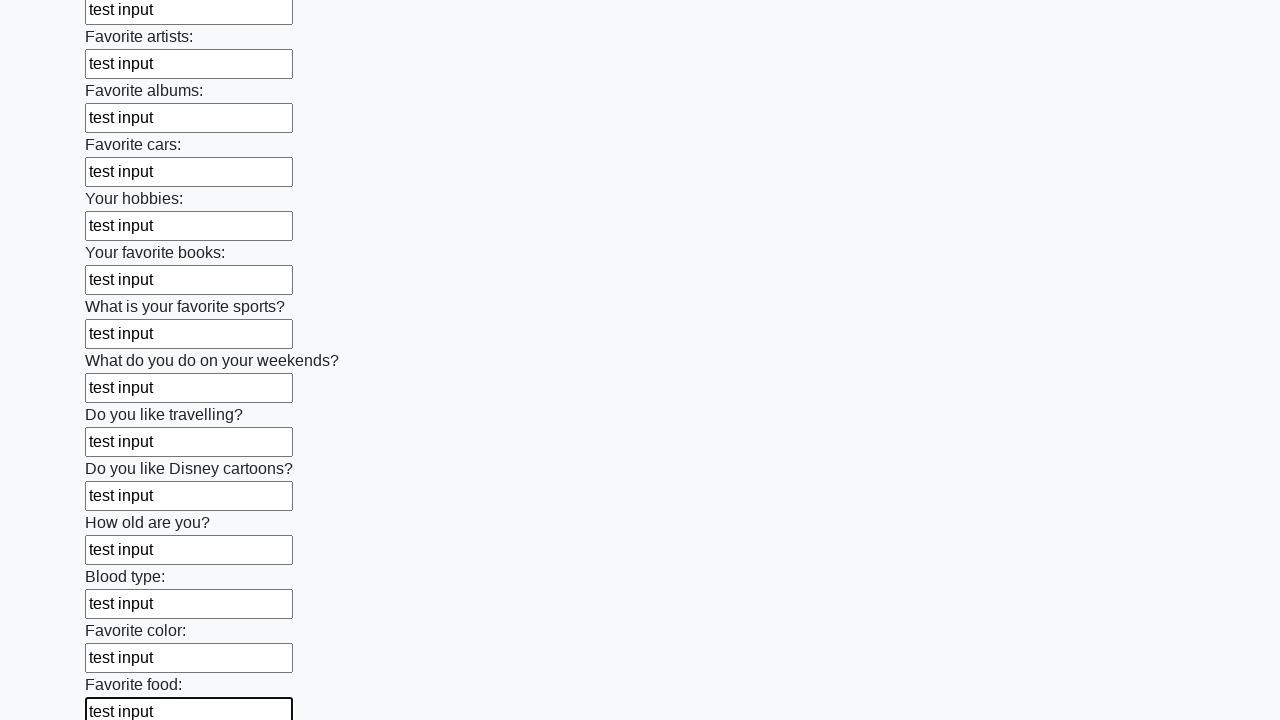

Filled an input field with 'test input' on input >> nth=21
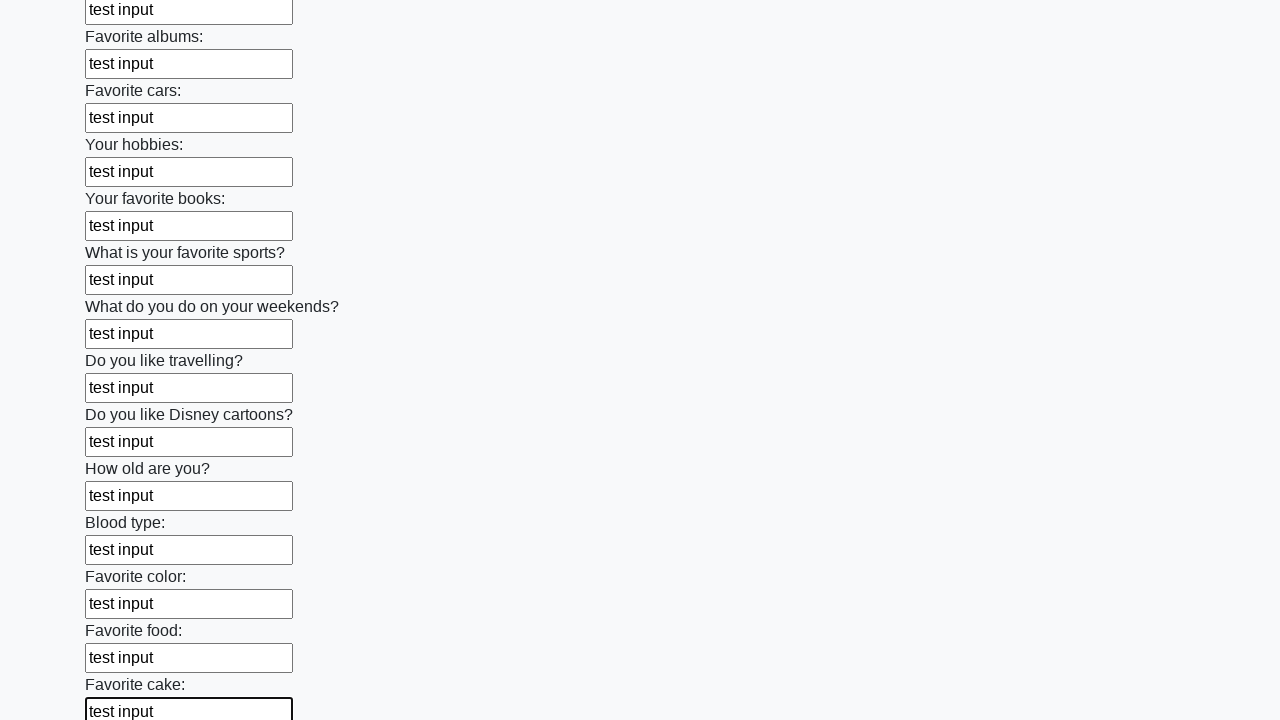

Filled an input field with 'test input' on input >> nth=22
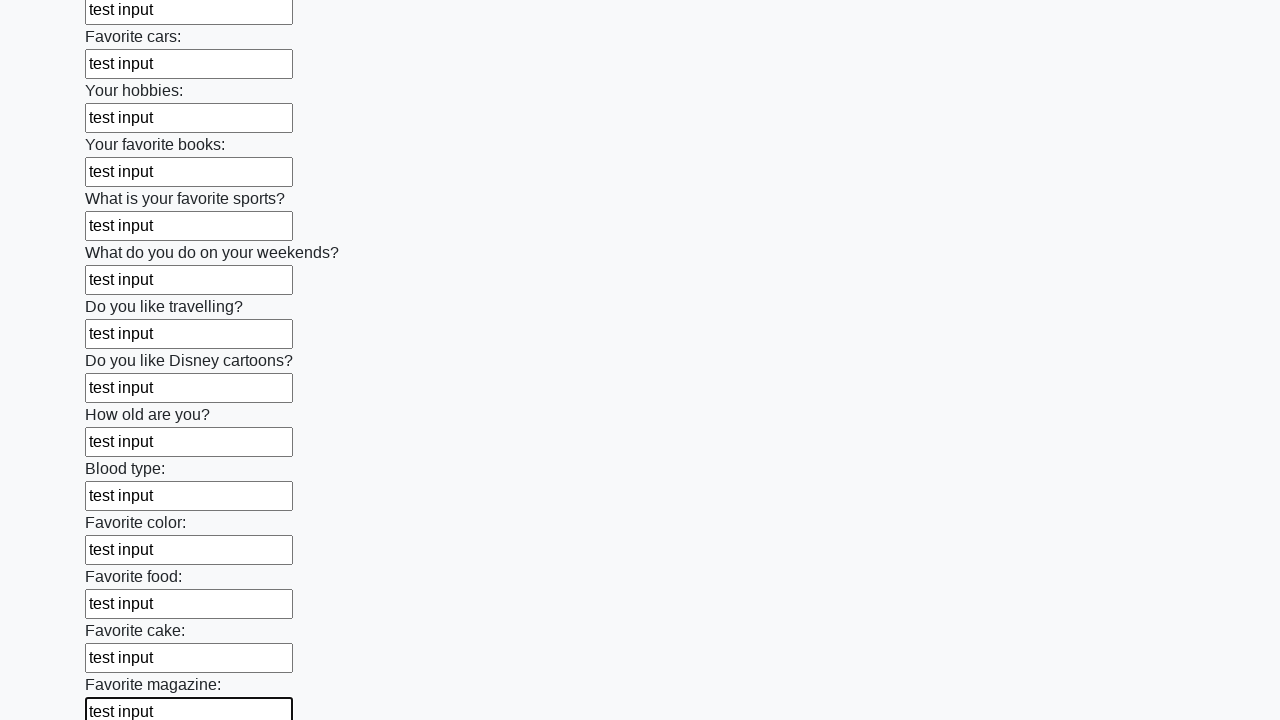

Filled an input field with 'test input' on input >> nth=23
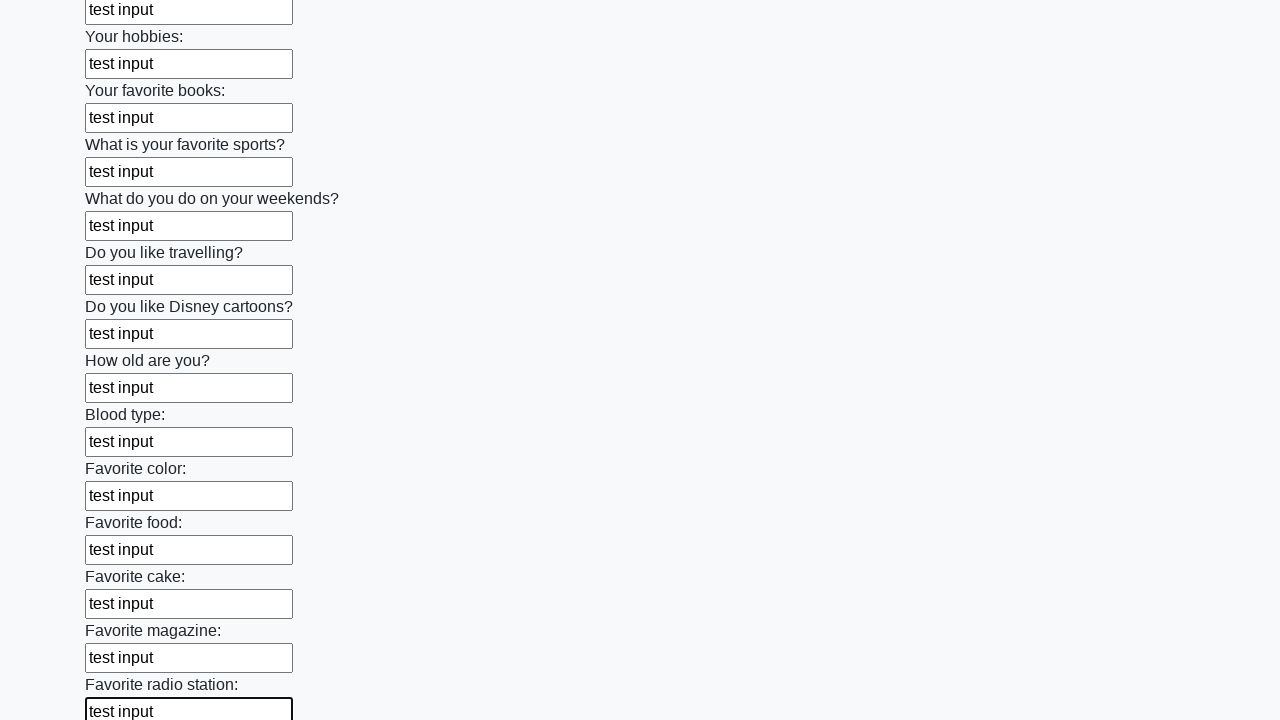

Filled an input field with 'test input' on input >> nth=24
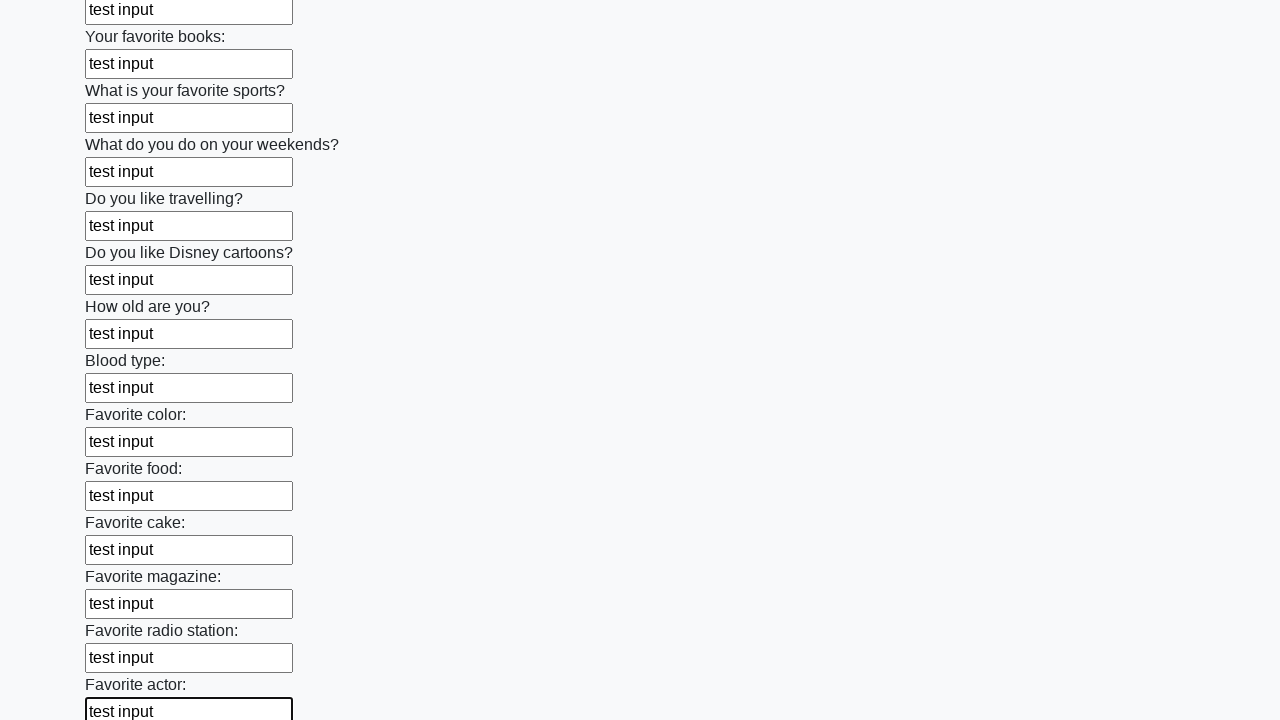

Filled an input field with 'test input' on input >> nth=25
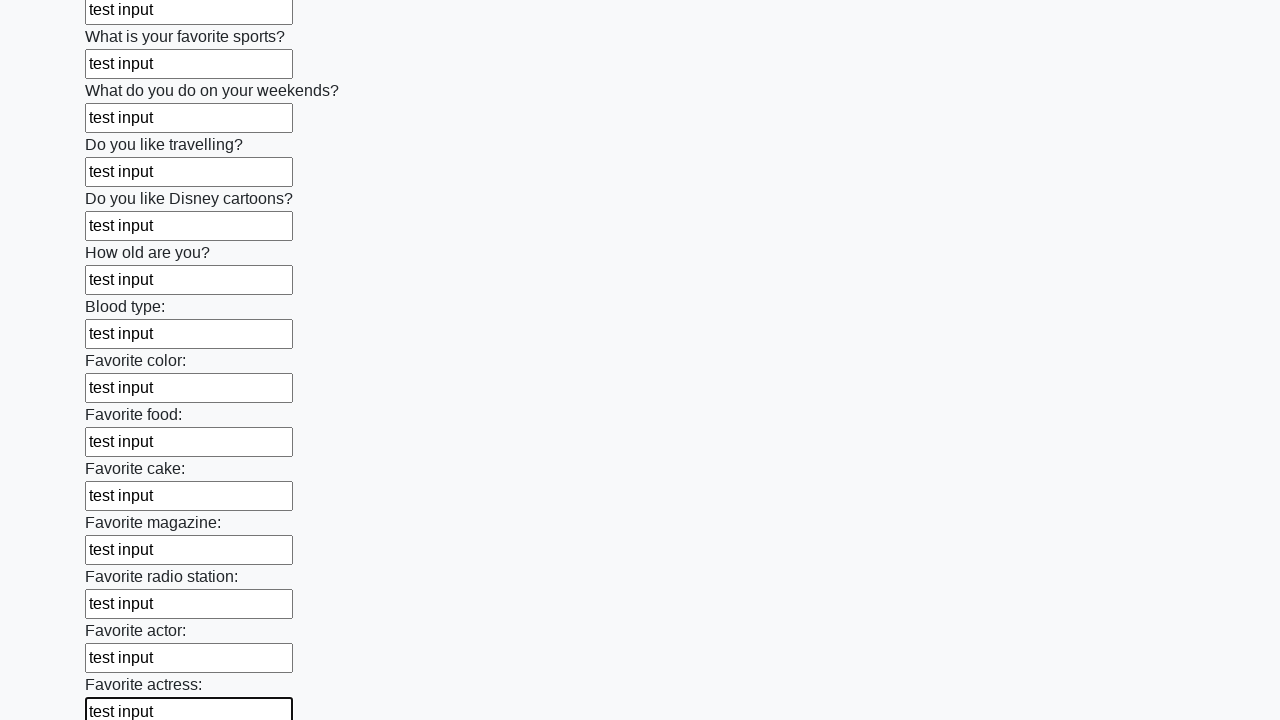

Filled an input field with 'test input' on input >> nth=26
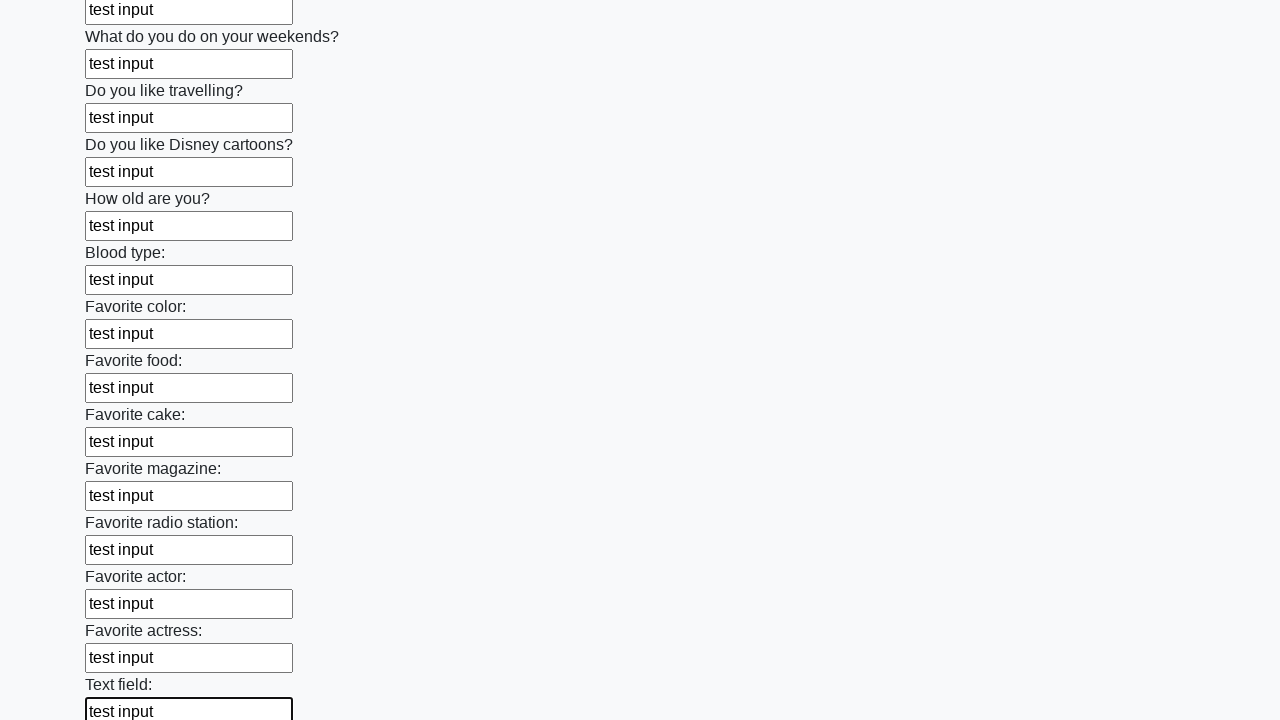

Filled an input field with 'test input' on input >> nth=27
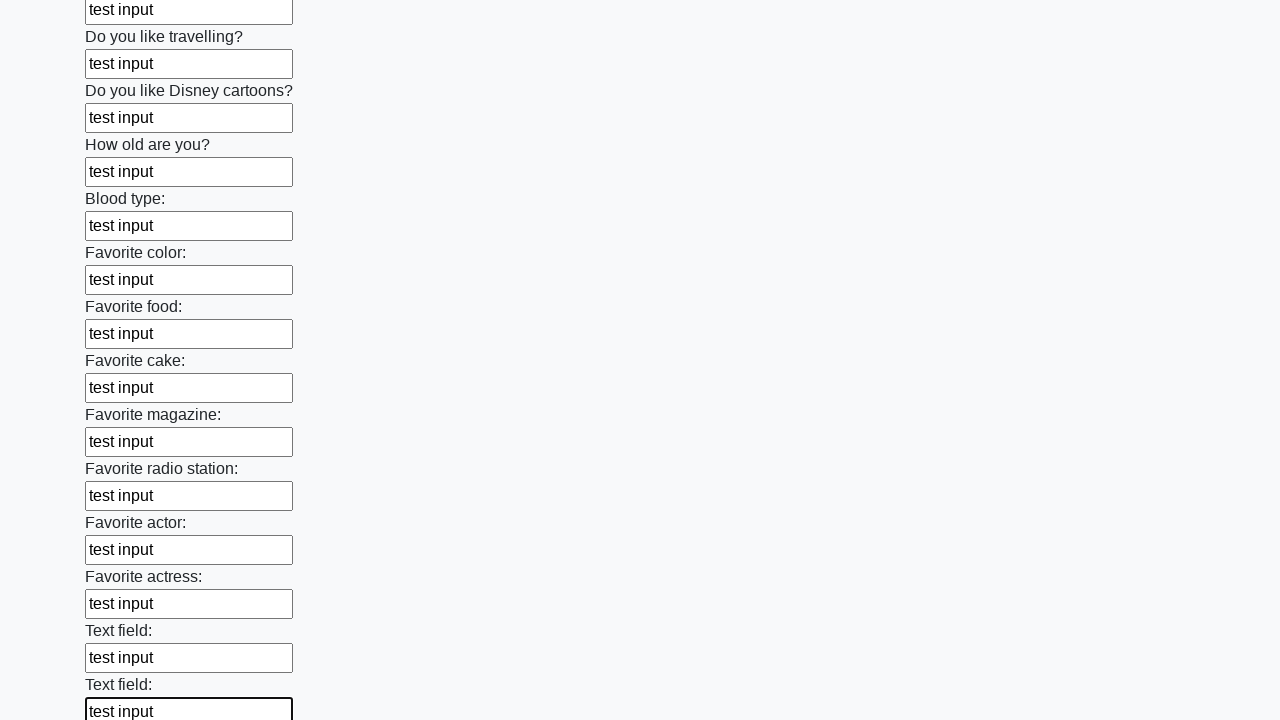

Filled an input field with 'test input' on input >> nth=28
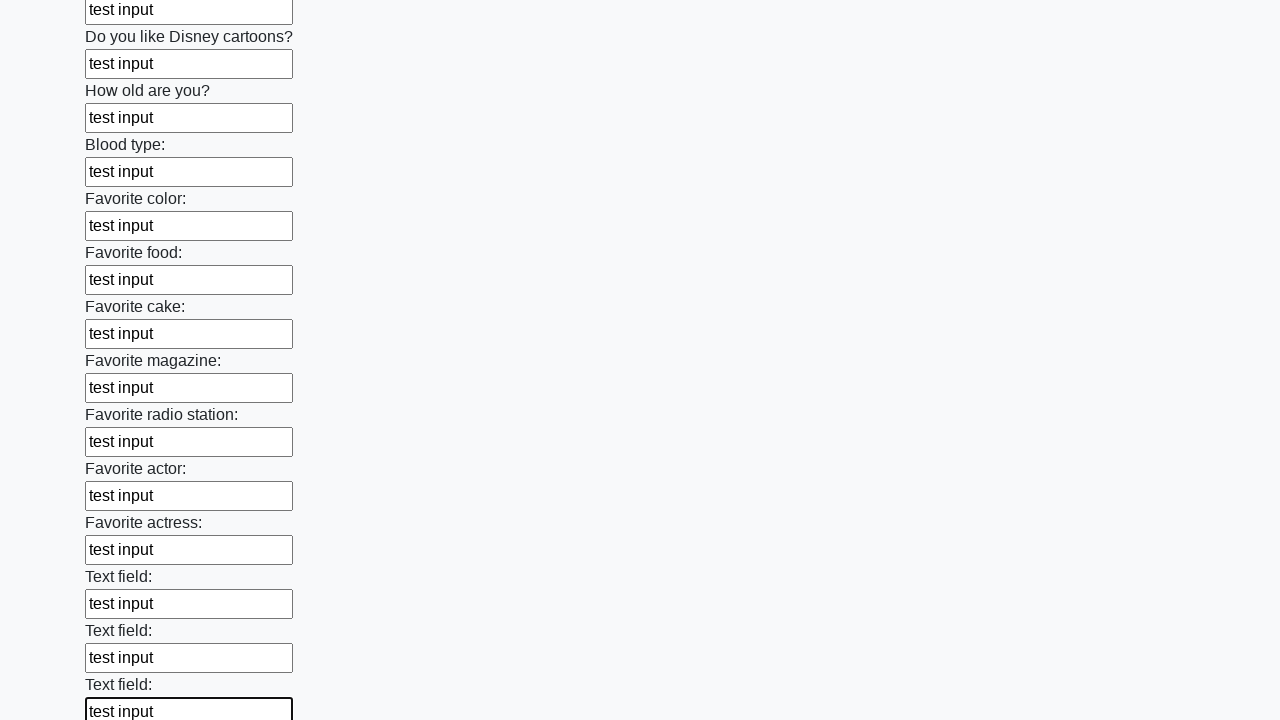

Filled an input field with 'test input' on input >> nth=29
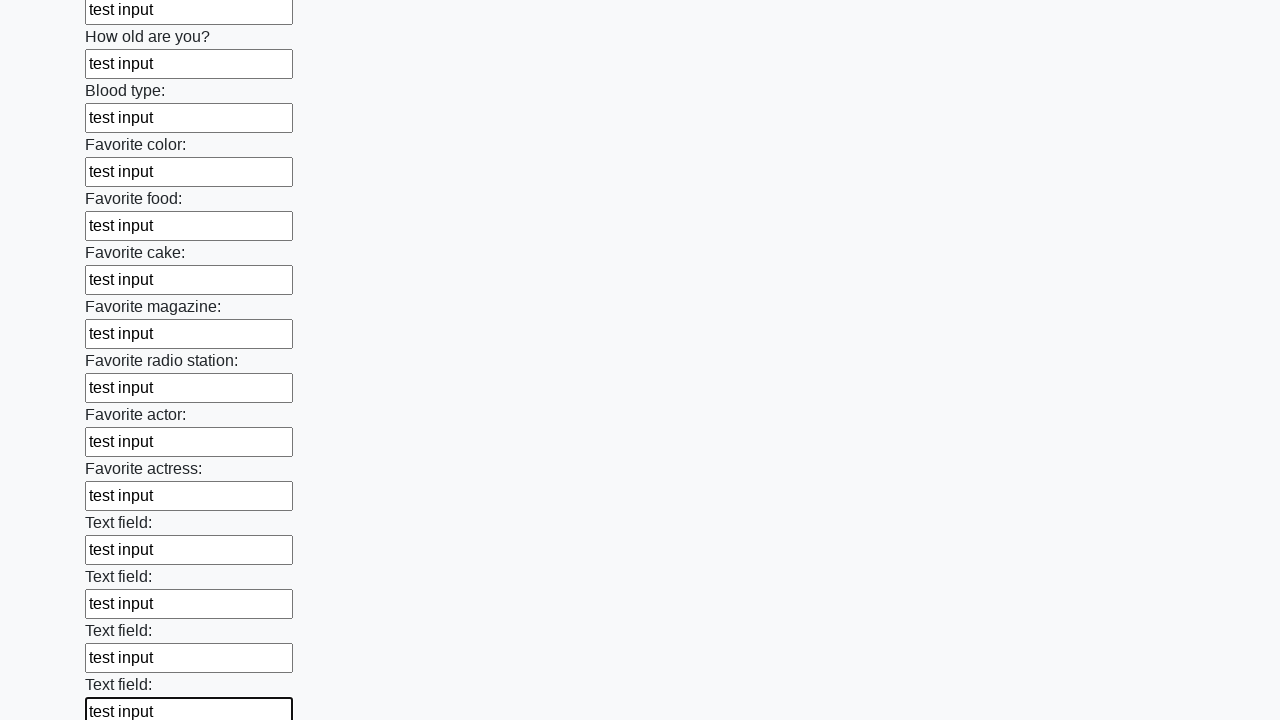

Filled an input field with 'test input' on input >> nth=30
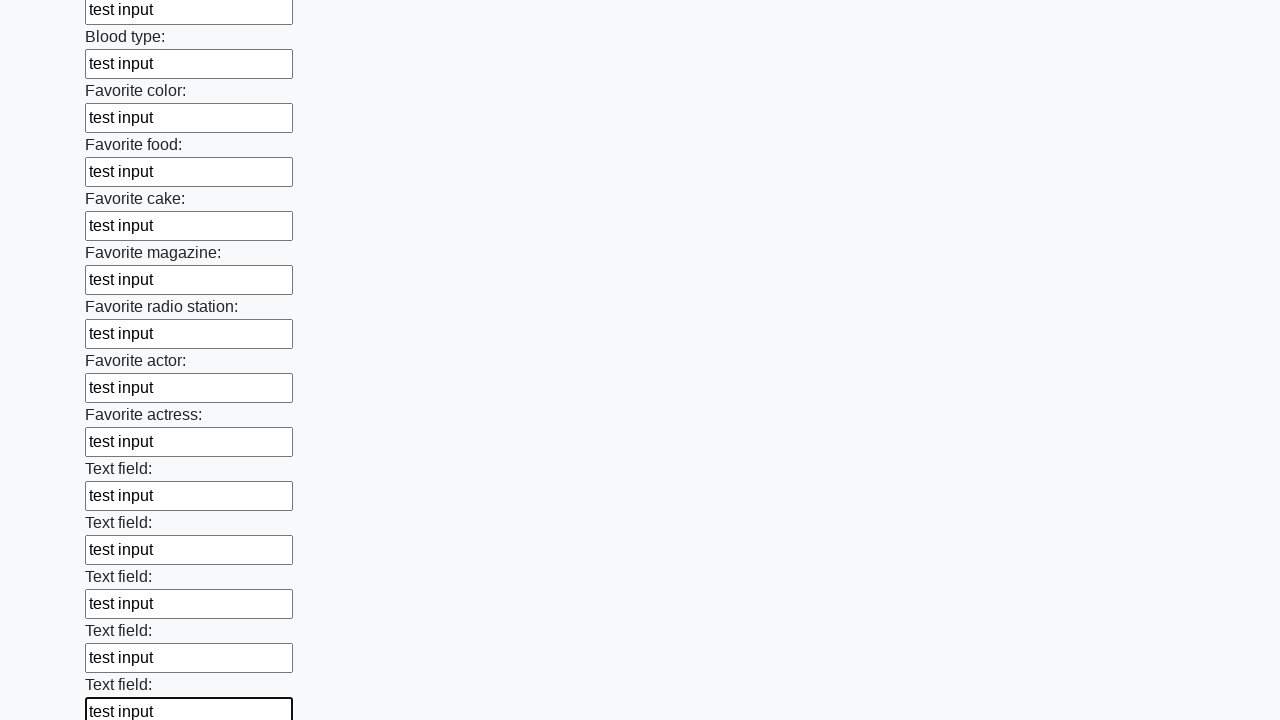

Filled an input field with 'test input' on input >> nth=31
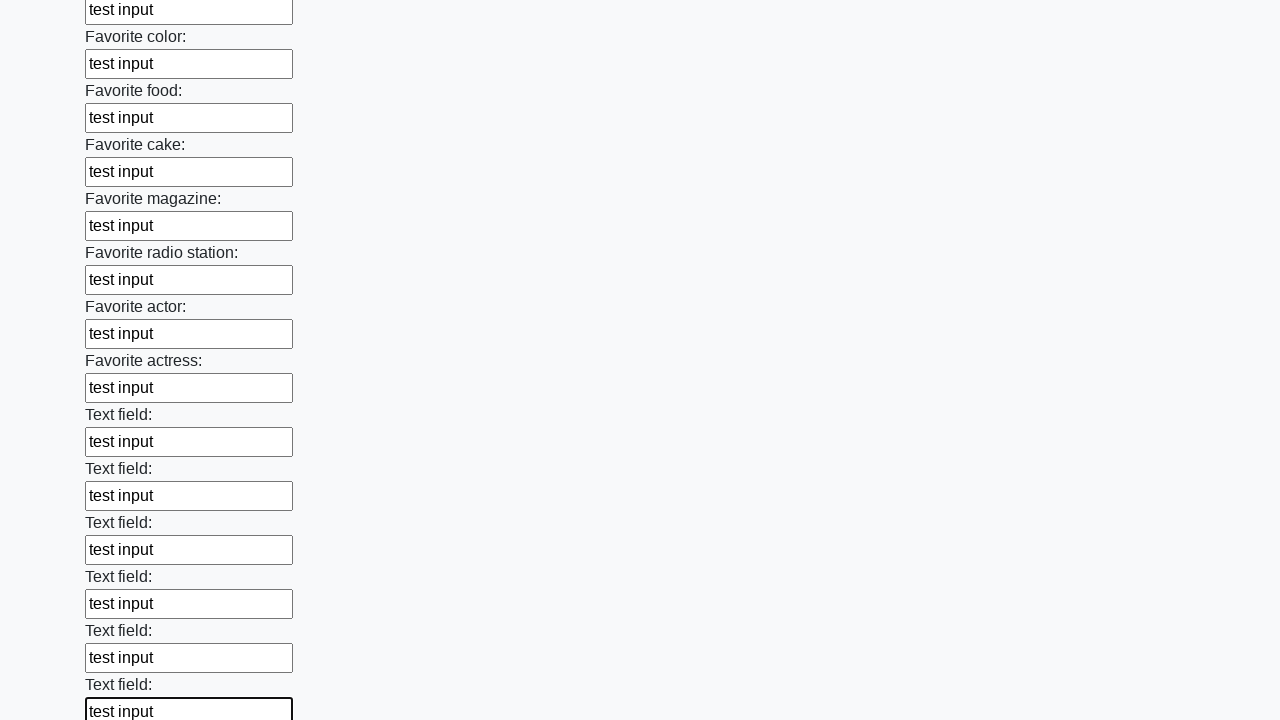

Filled an input field with 'test input' on input >> nth=32
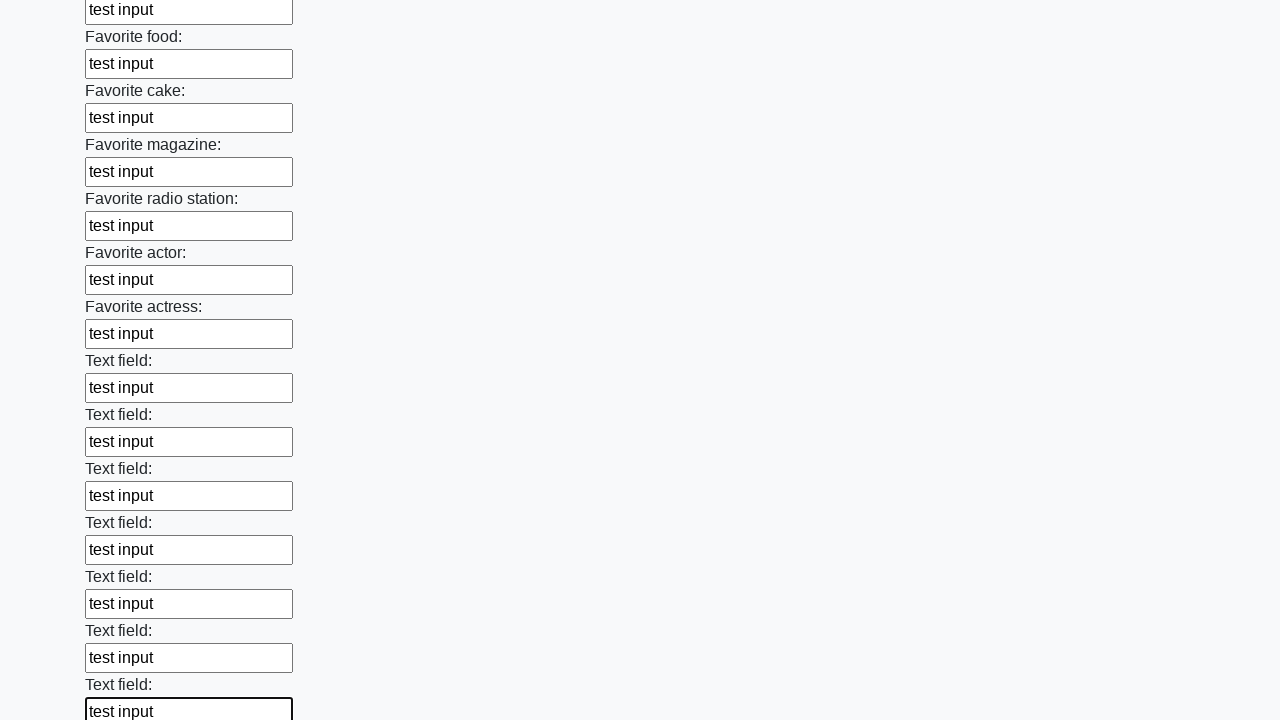

Filled an input field with 'test input' on input >> nth=33
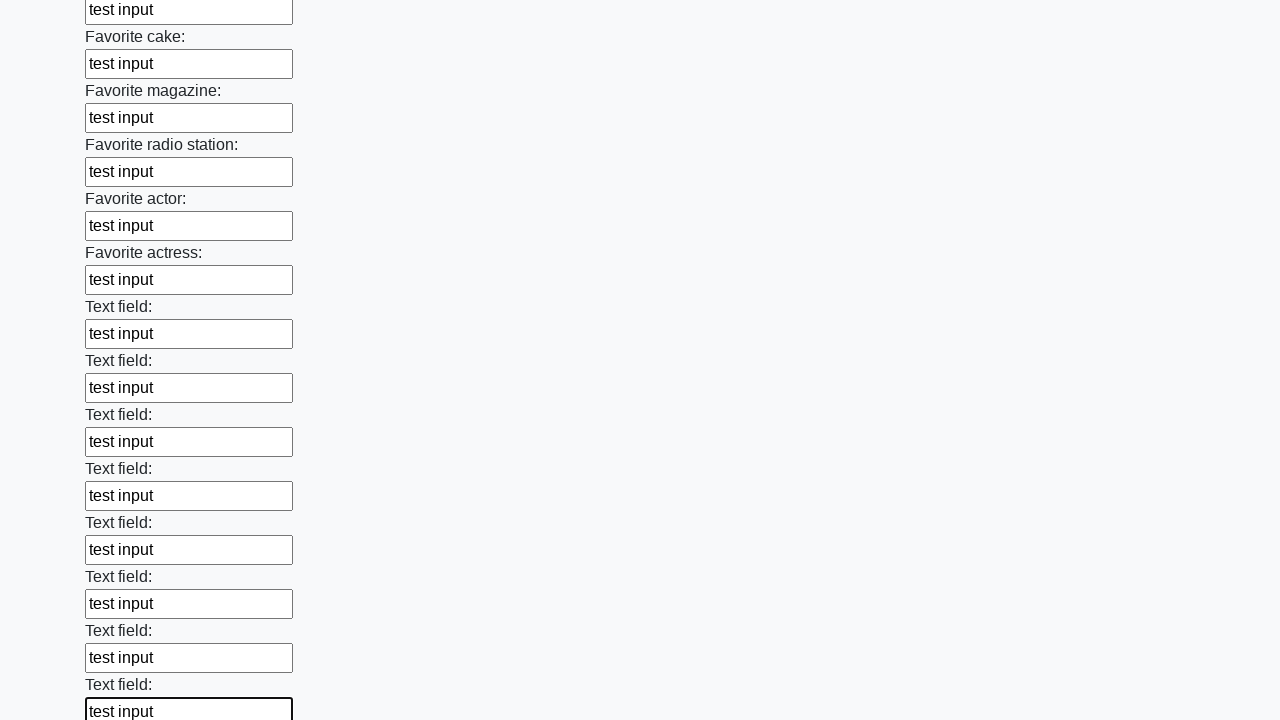

Filled an input field with 'test input' on input >> nth=34
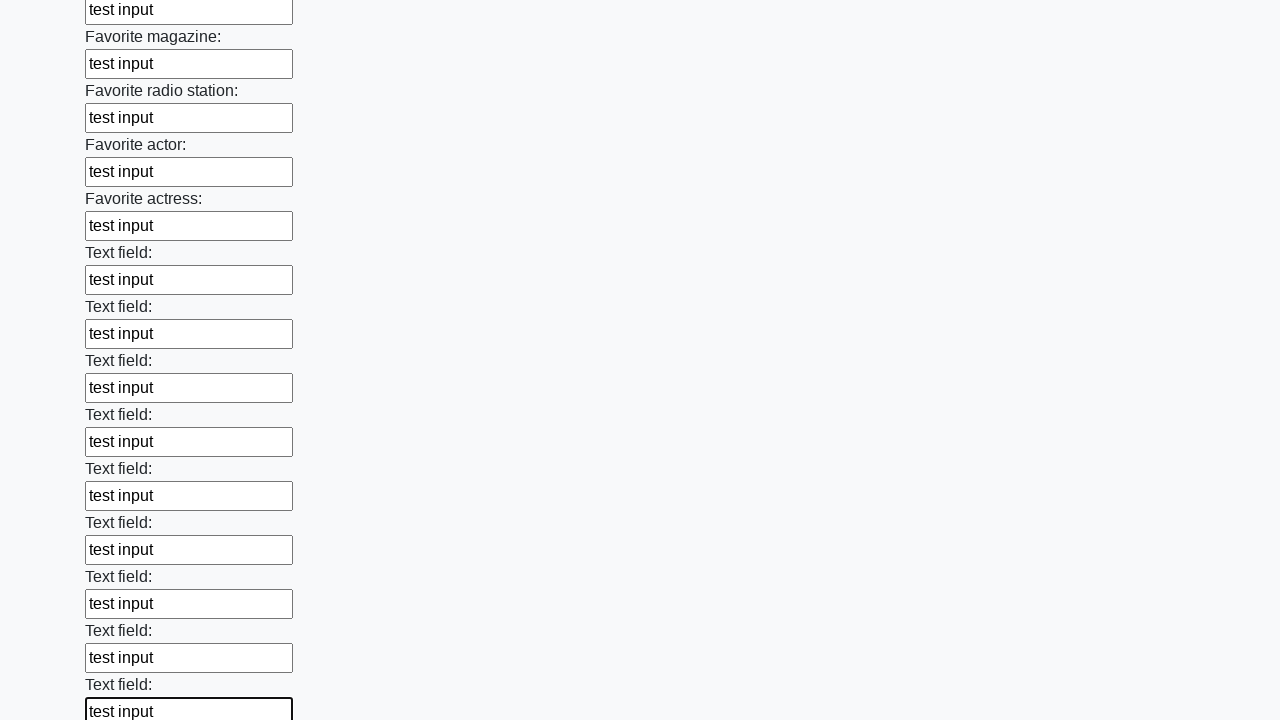

Filled an input field with 'test input' on input >> nth=35
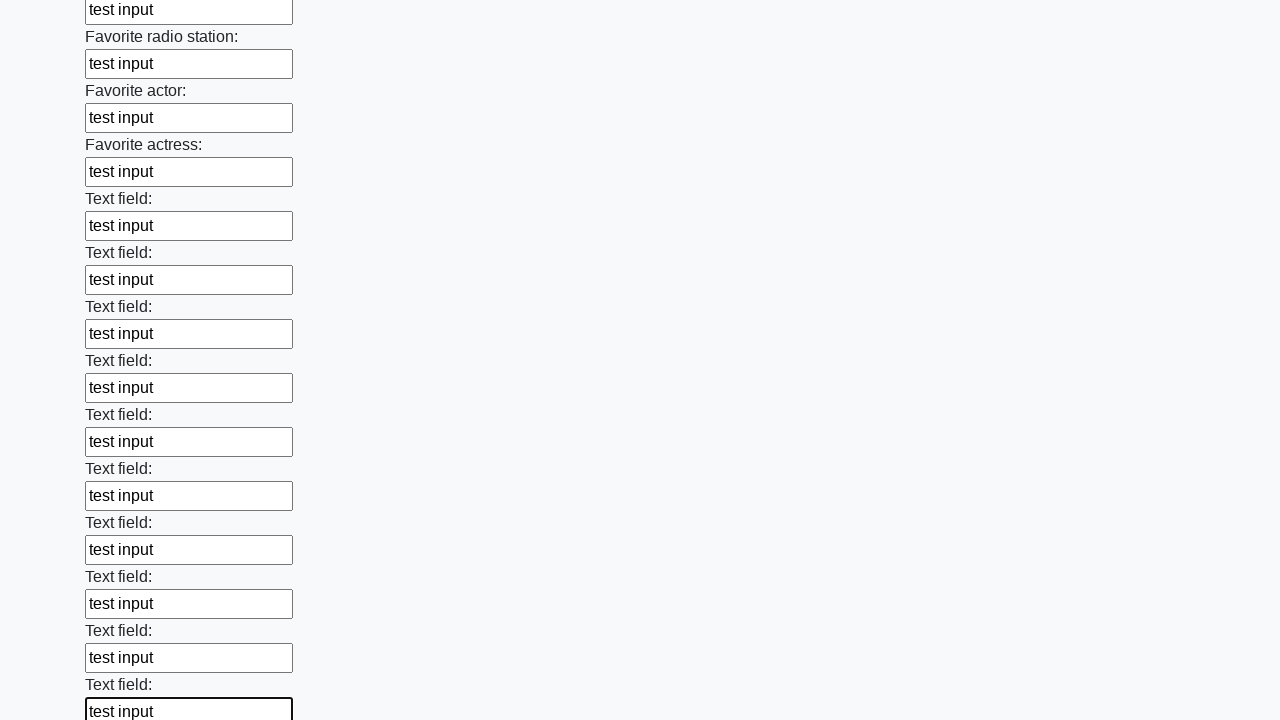

Filled an input field with 'test input' on input >> nth=36
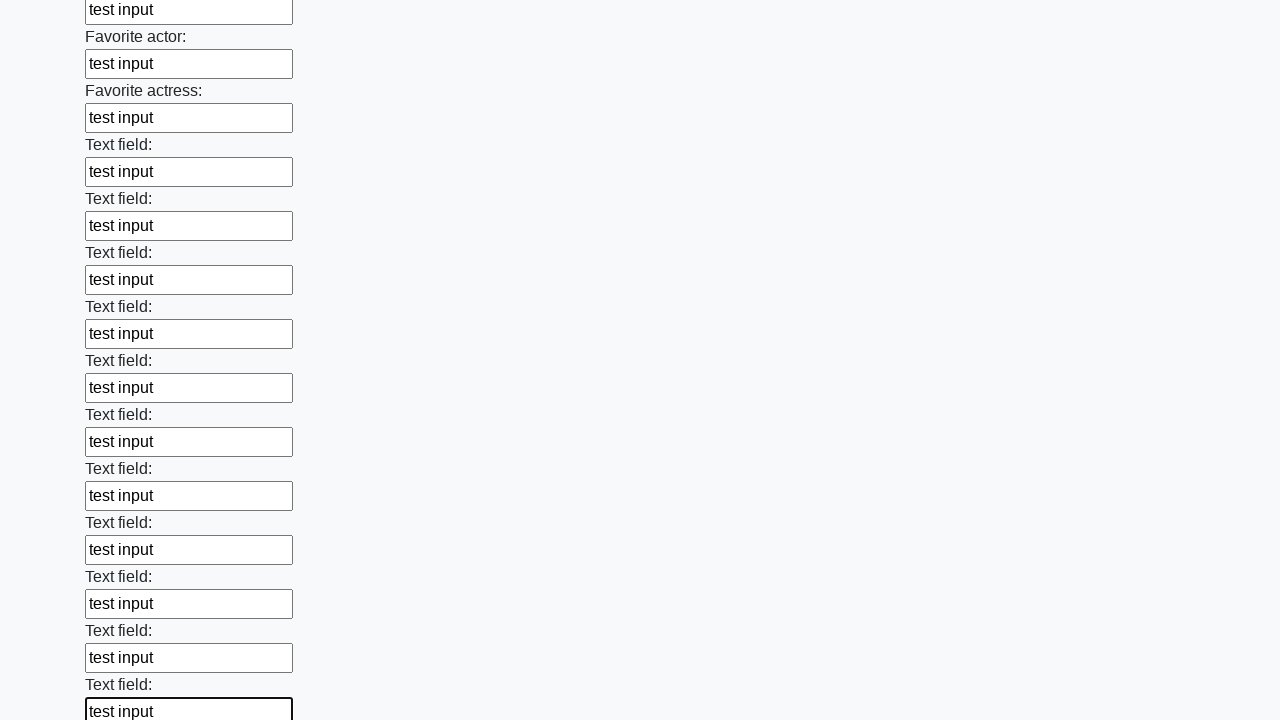

Filled an input field with 'test input' on input >> nth=37
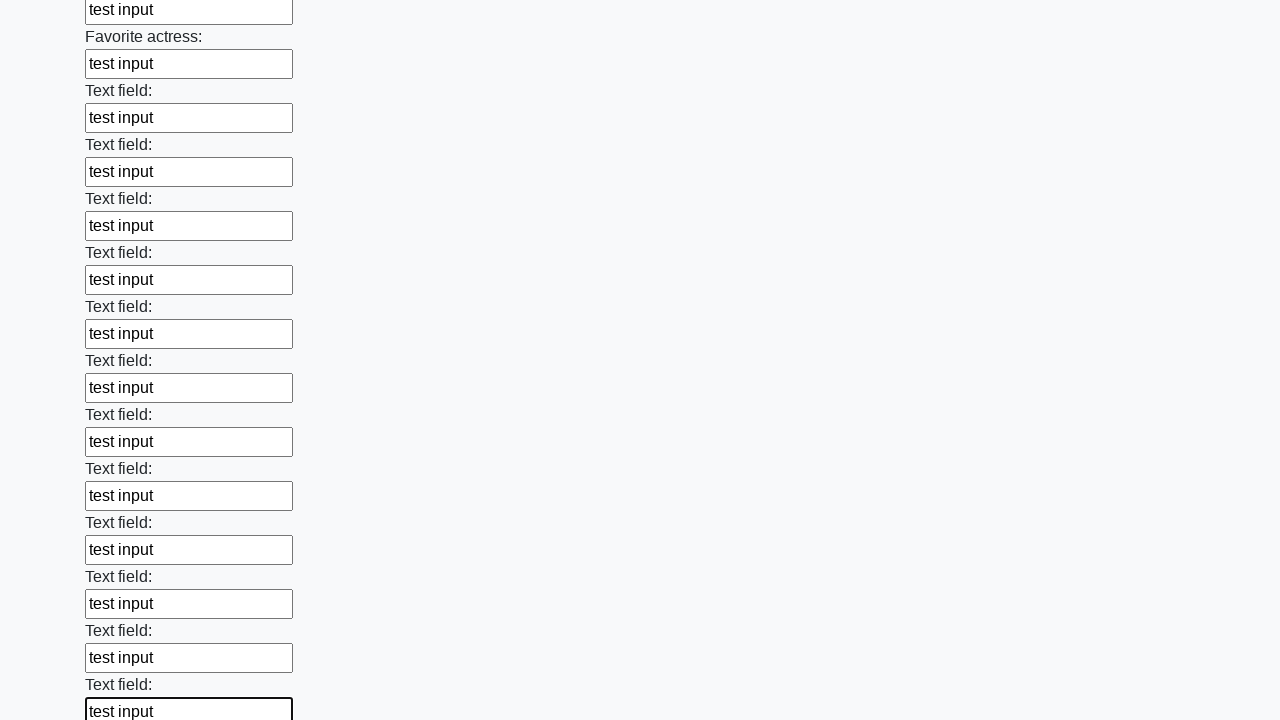

Filled an input field with 'test input' on input >> nth=38
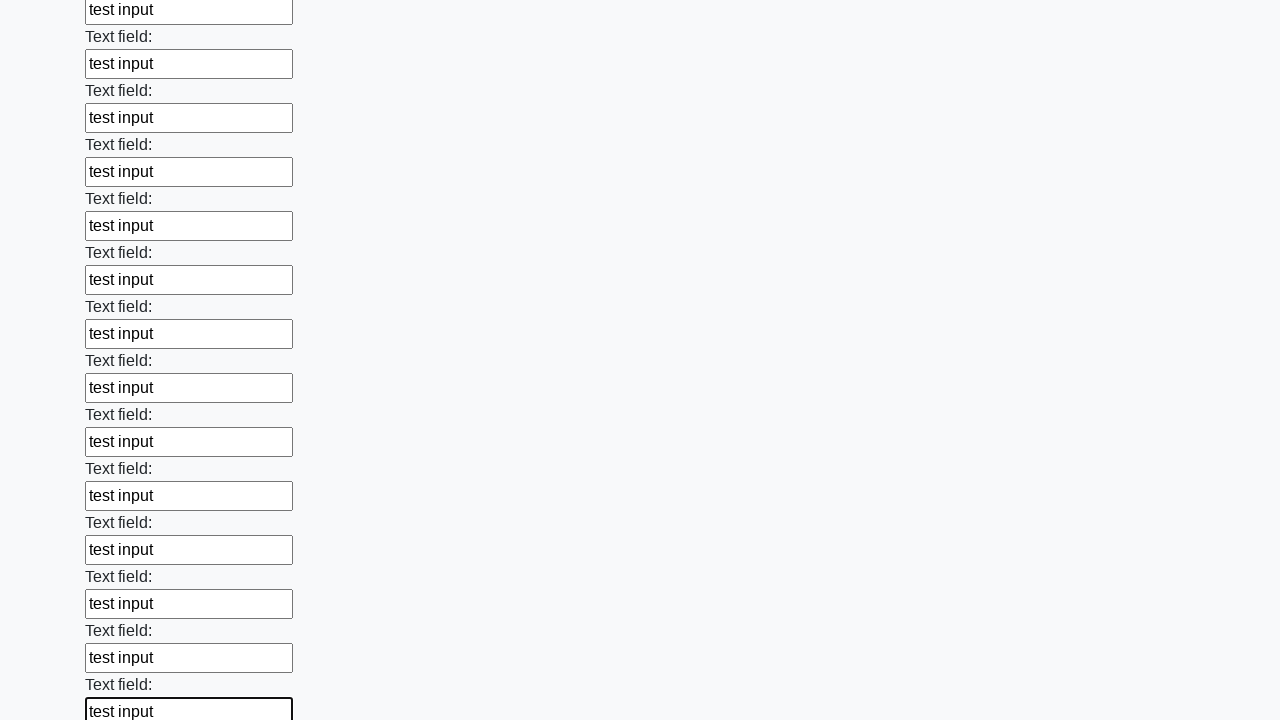

Filled an input field with 'test input' on input >> nth=39
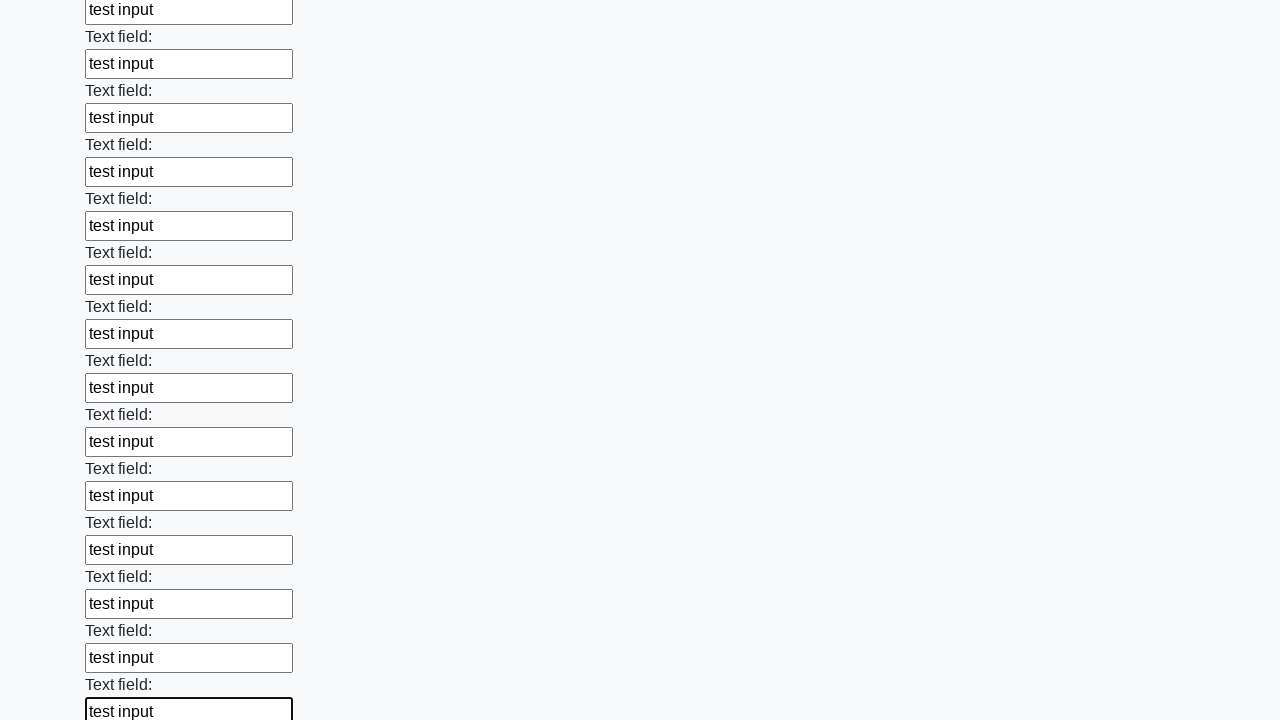

Filled an input field with 'test input' on input >> nth=40
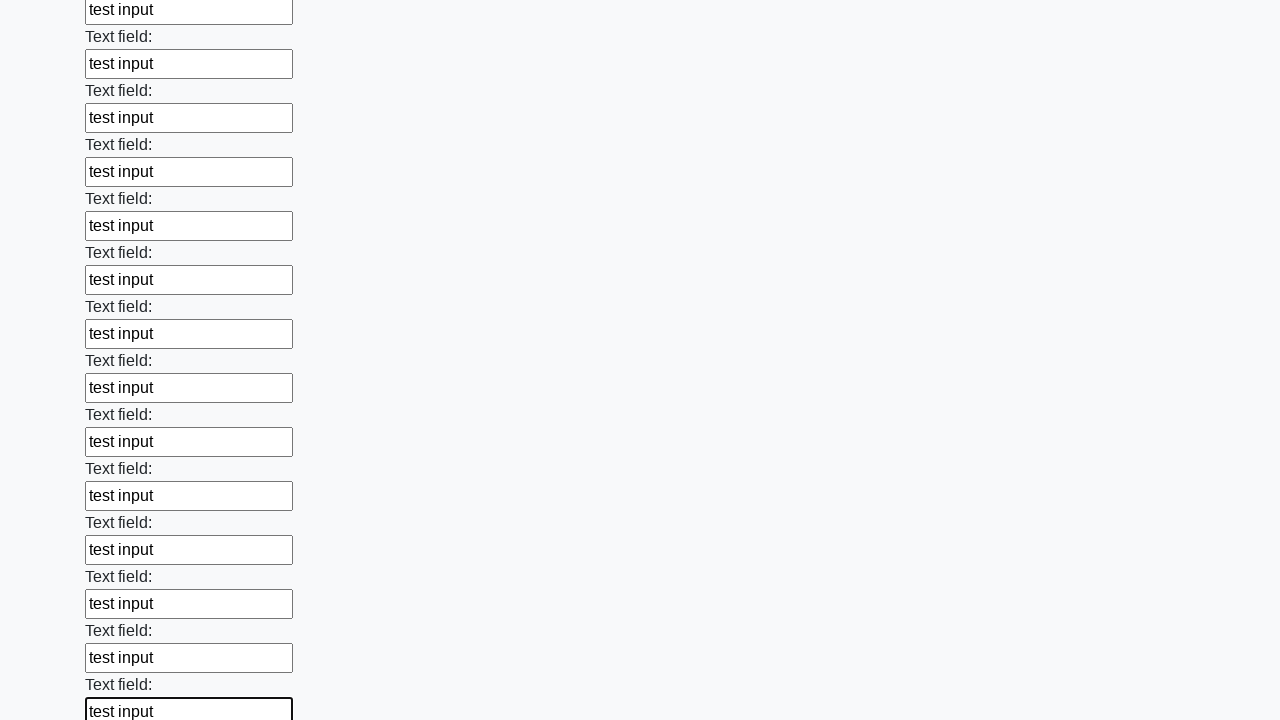

Filled an input field with 'test input' on input >> nth=41
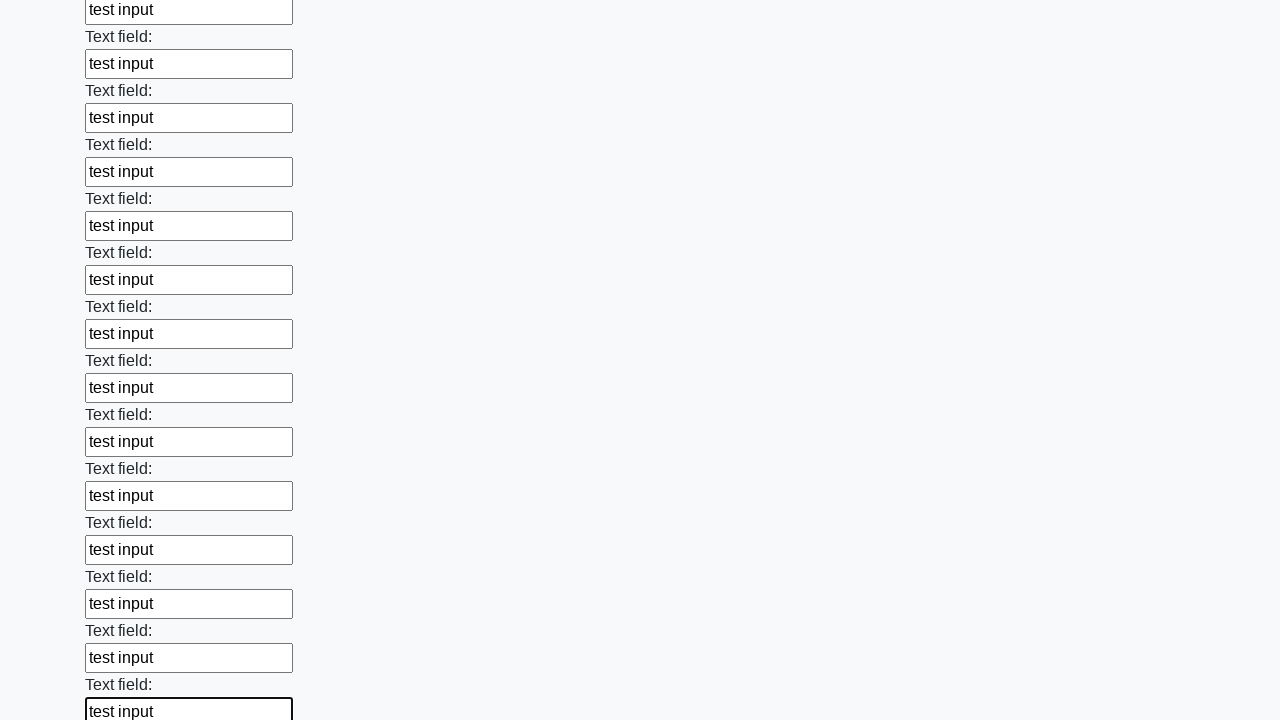

Filled an input field with 'test input' on input >> nth=42
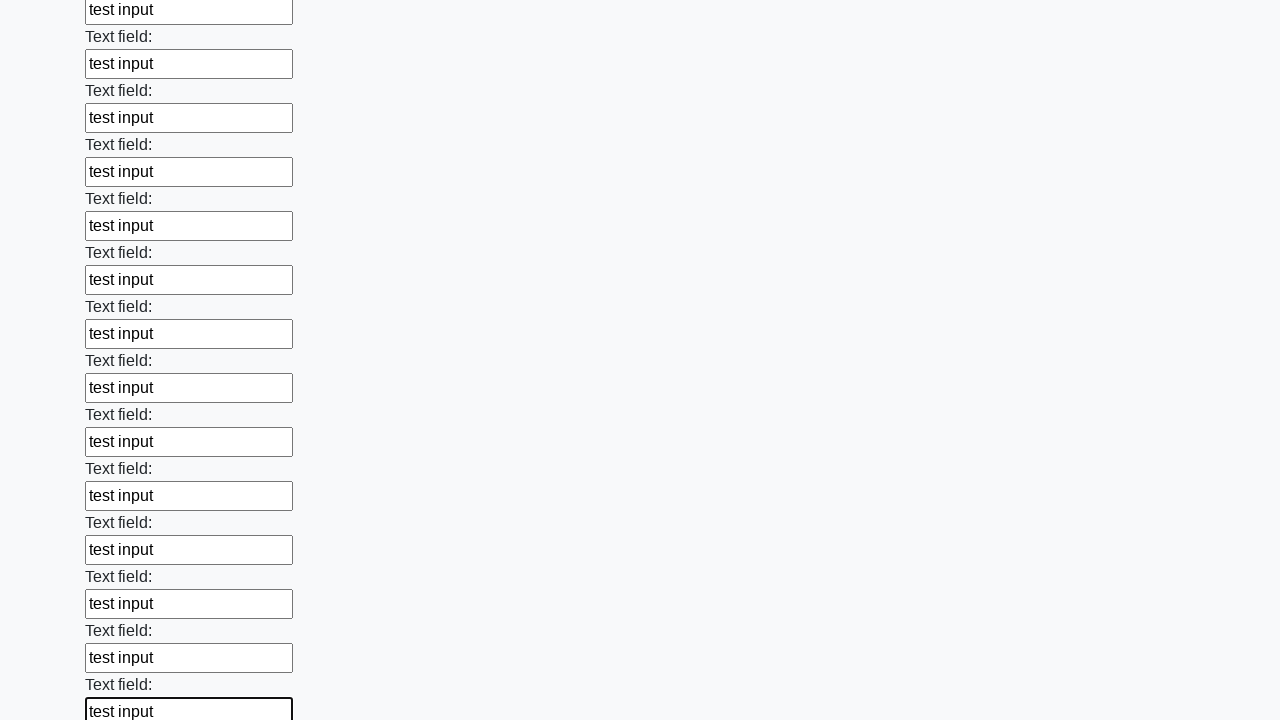

Filled an input field with 'test input' on input >> nth=43
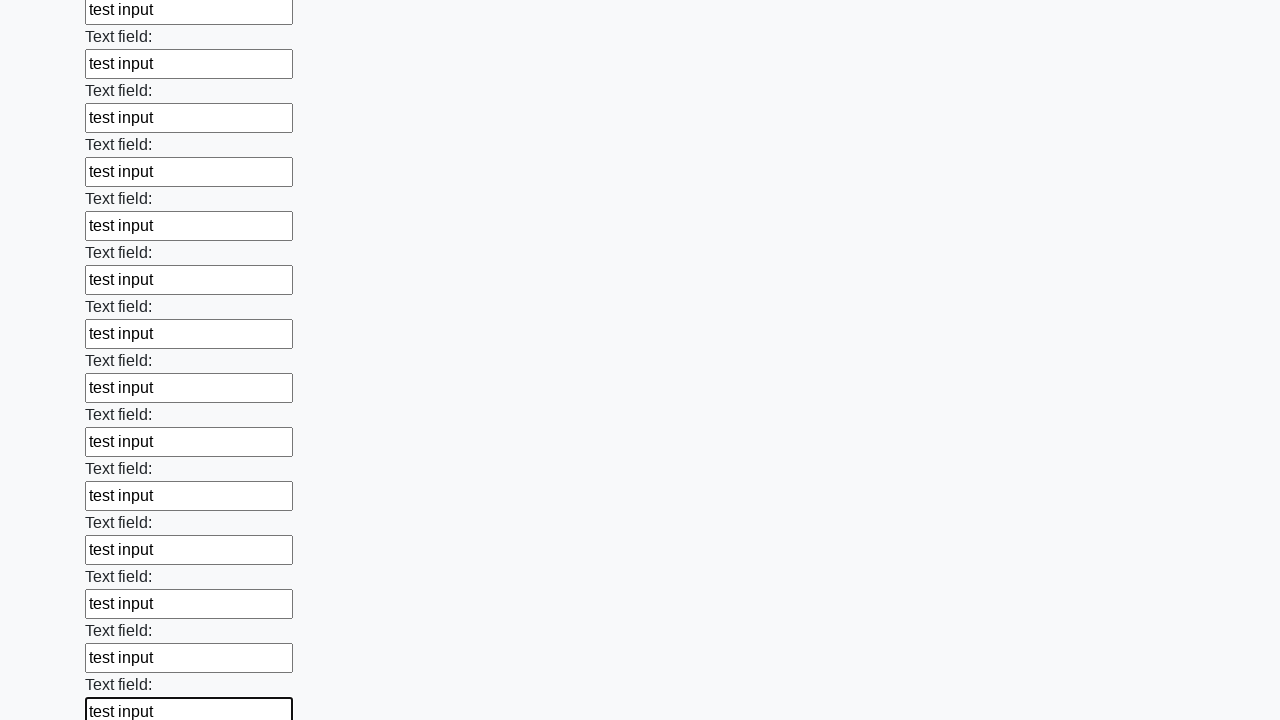

Filled an input field with 'test input' on input >> nth=44
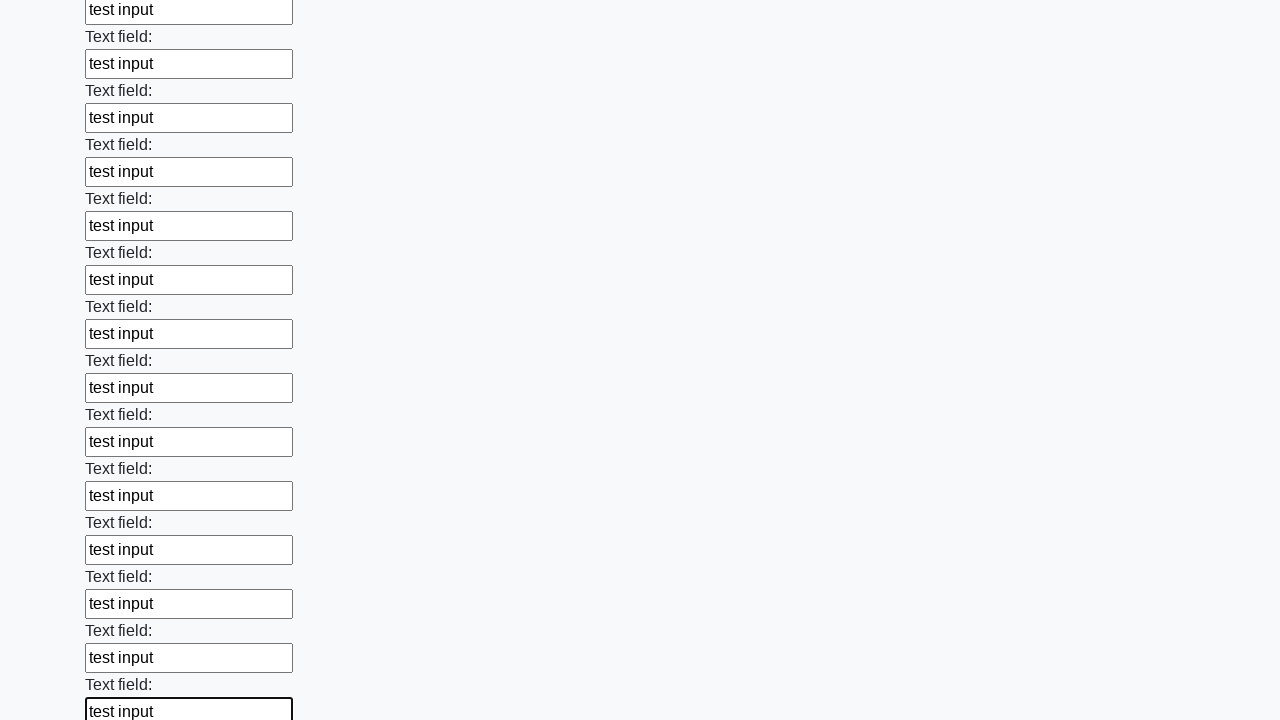

Filled an input field with 'test input' on input >> nth=45
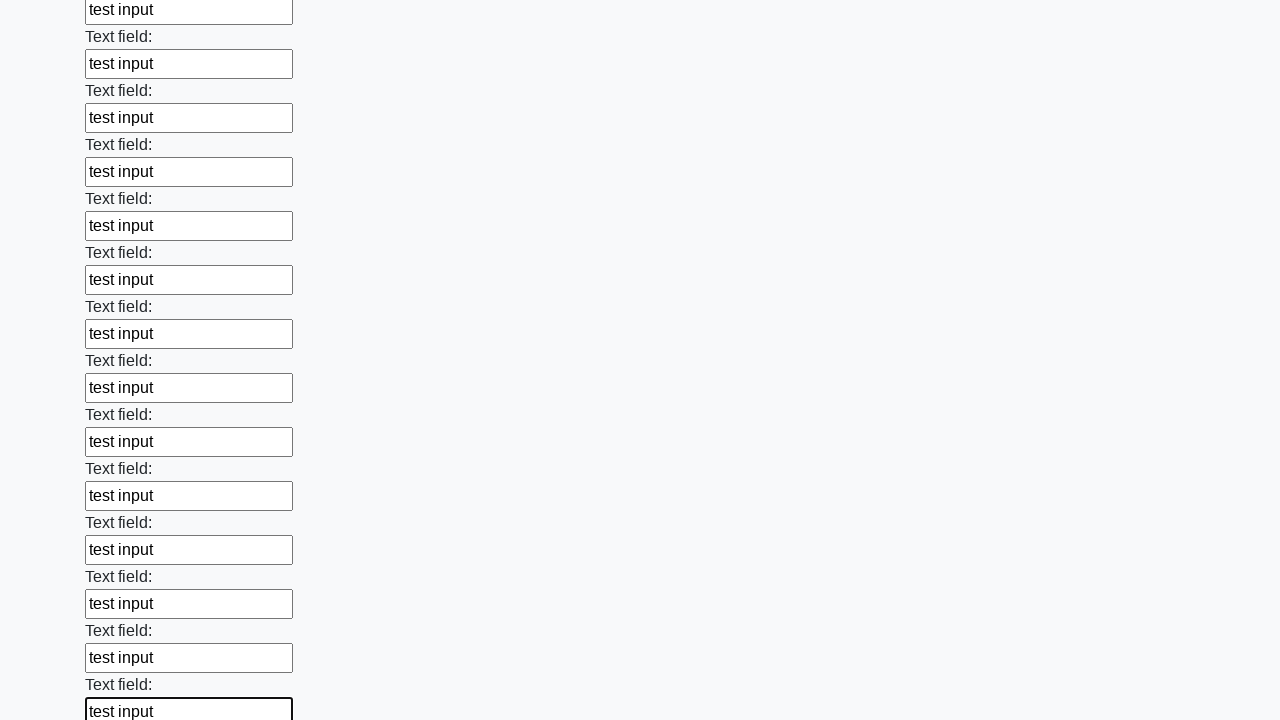

Filled an input field with 'test input' on input >> nth=46
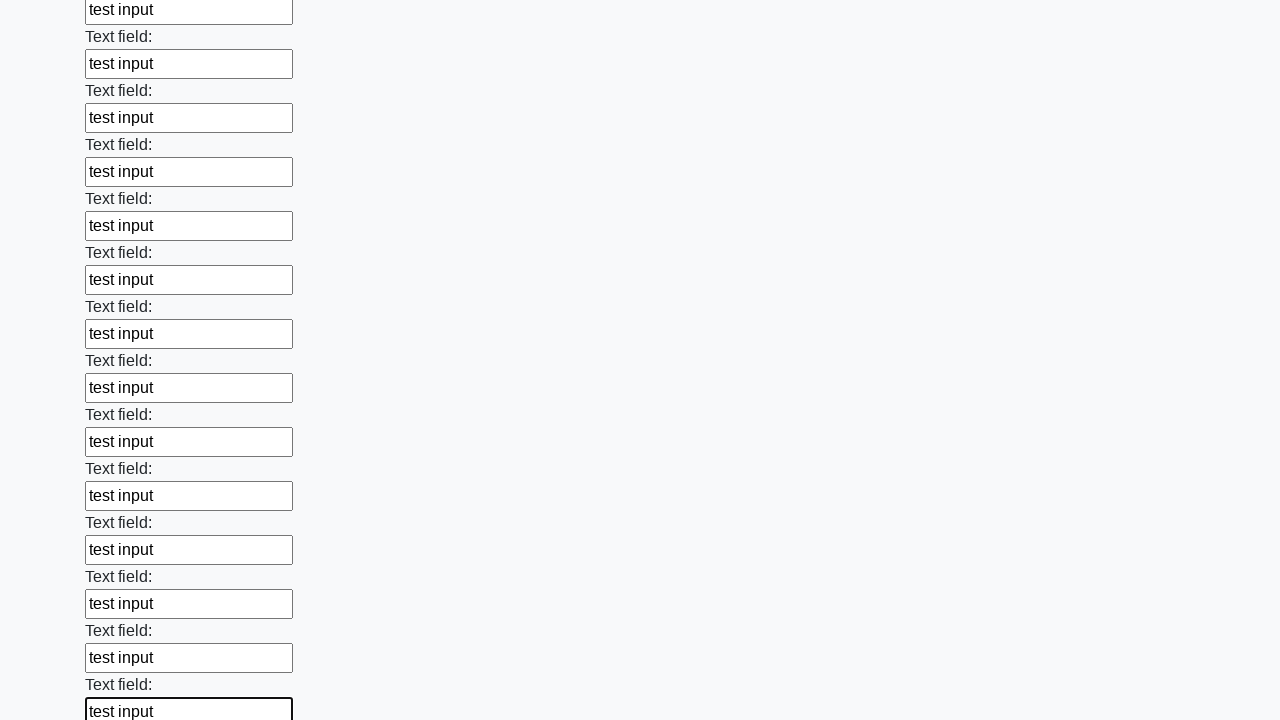

Filled an input field with 'test input' on input >> nth=47
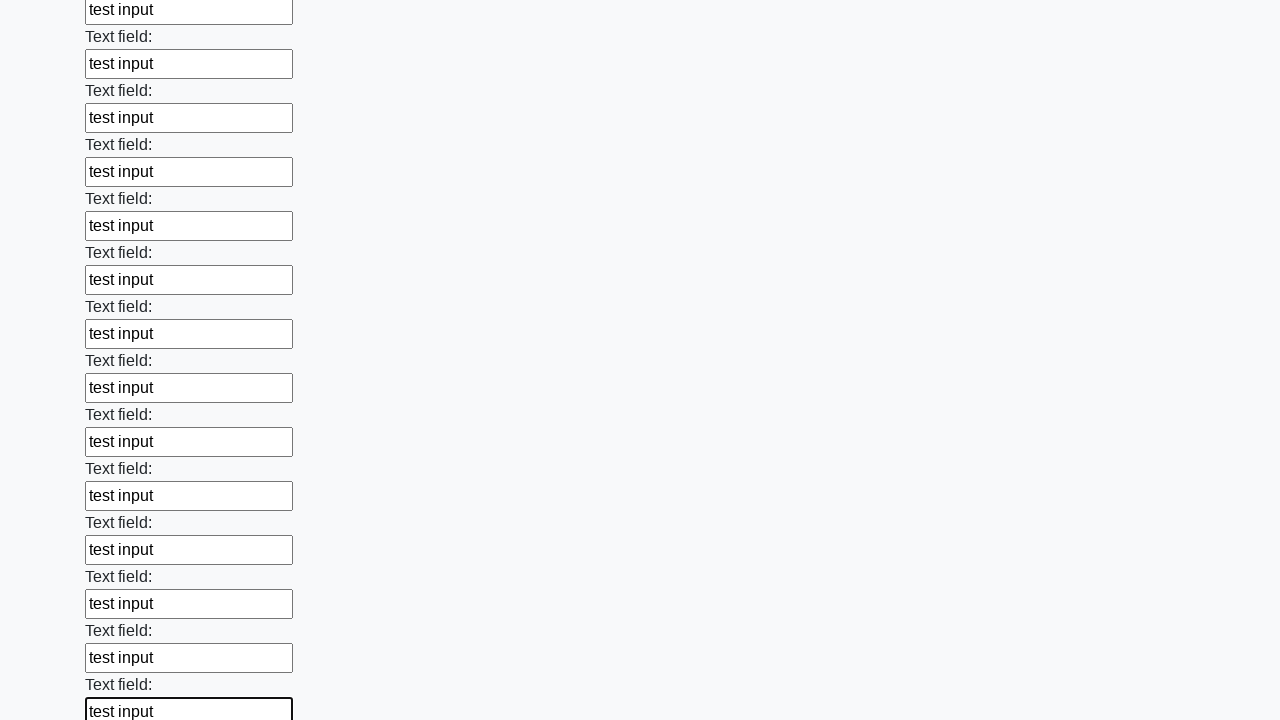

Filled an input field with 'test input' on input >> nth=48
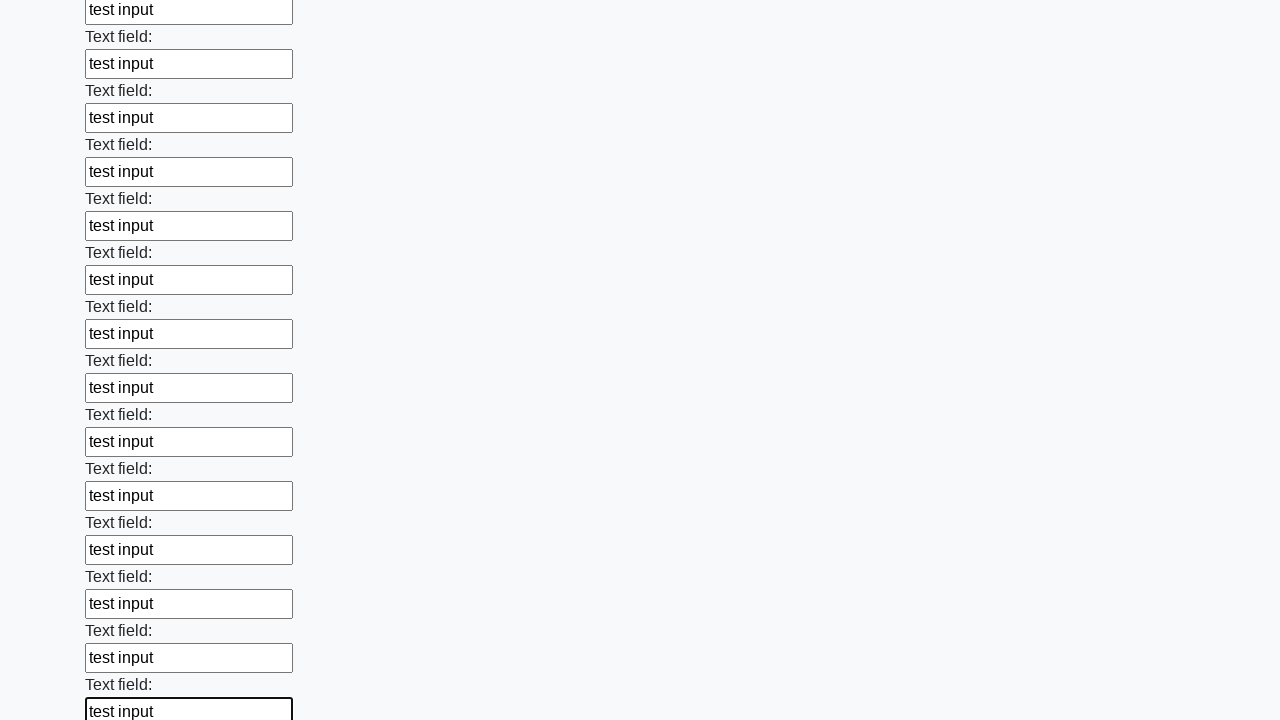

Filled an input field with 'test input' on input >> nth=49
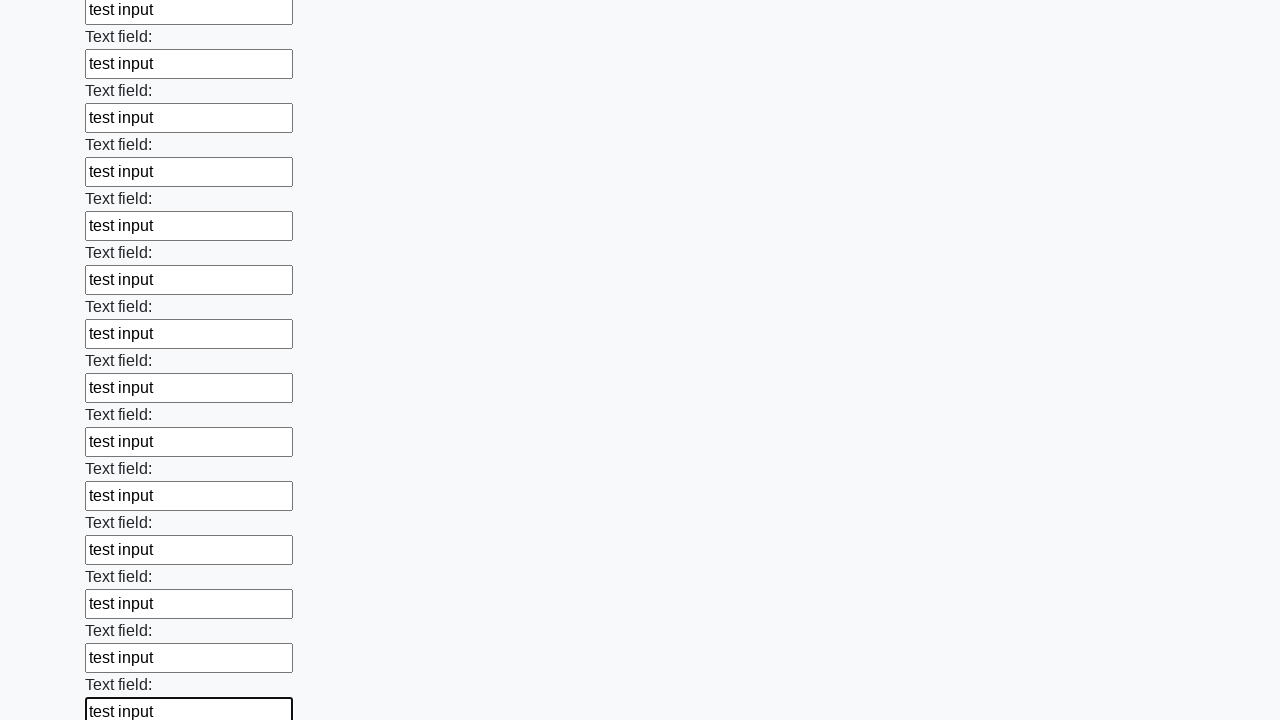

Filled an input field with 'test input' on input >> nth=50
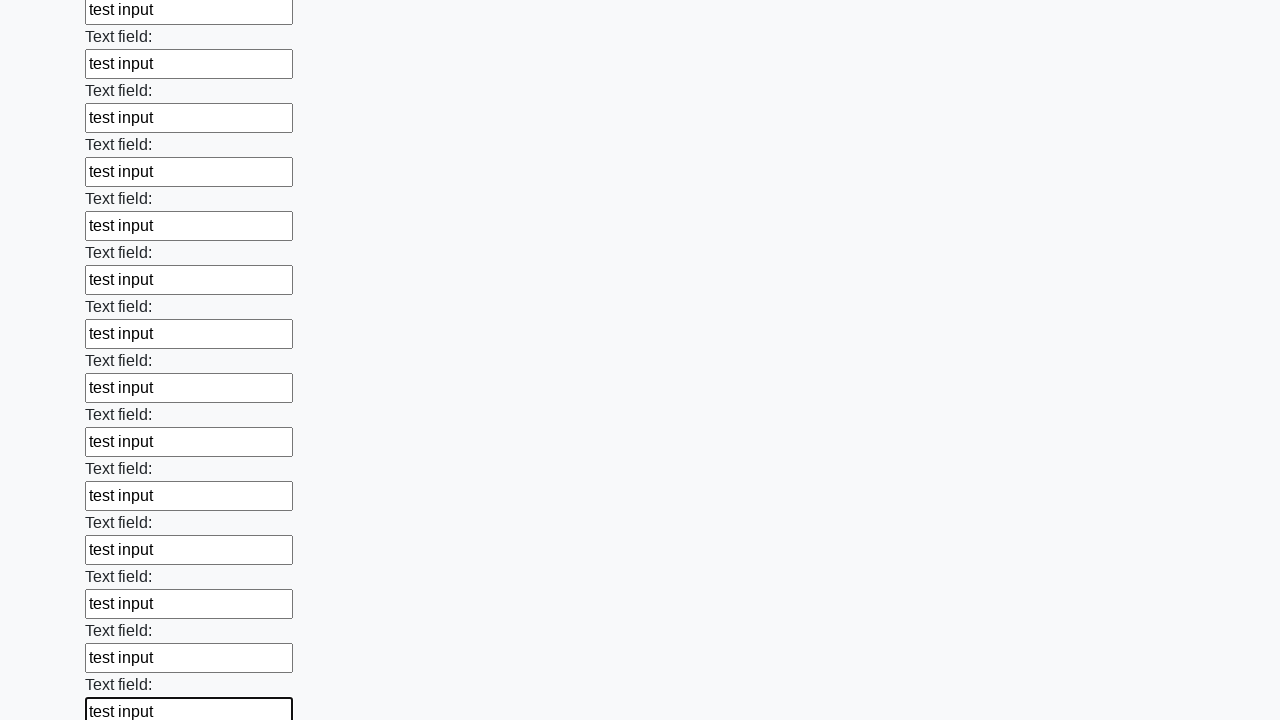

Filled an input field with 'test input' on input >> nth=51
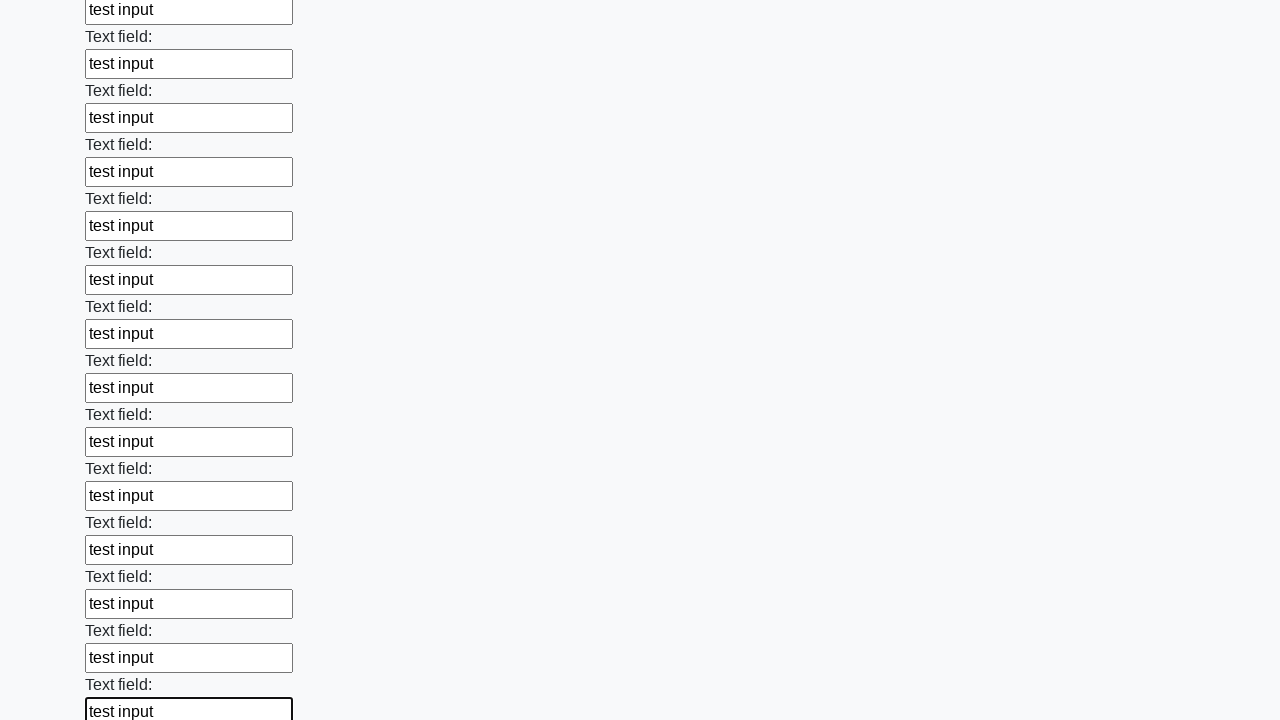

Filled an input field with 'test input' on input >> nth=52
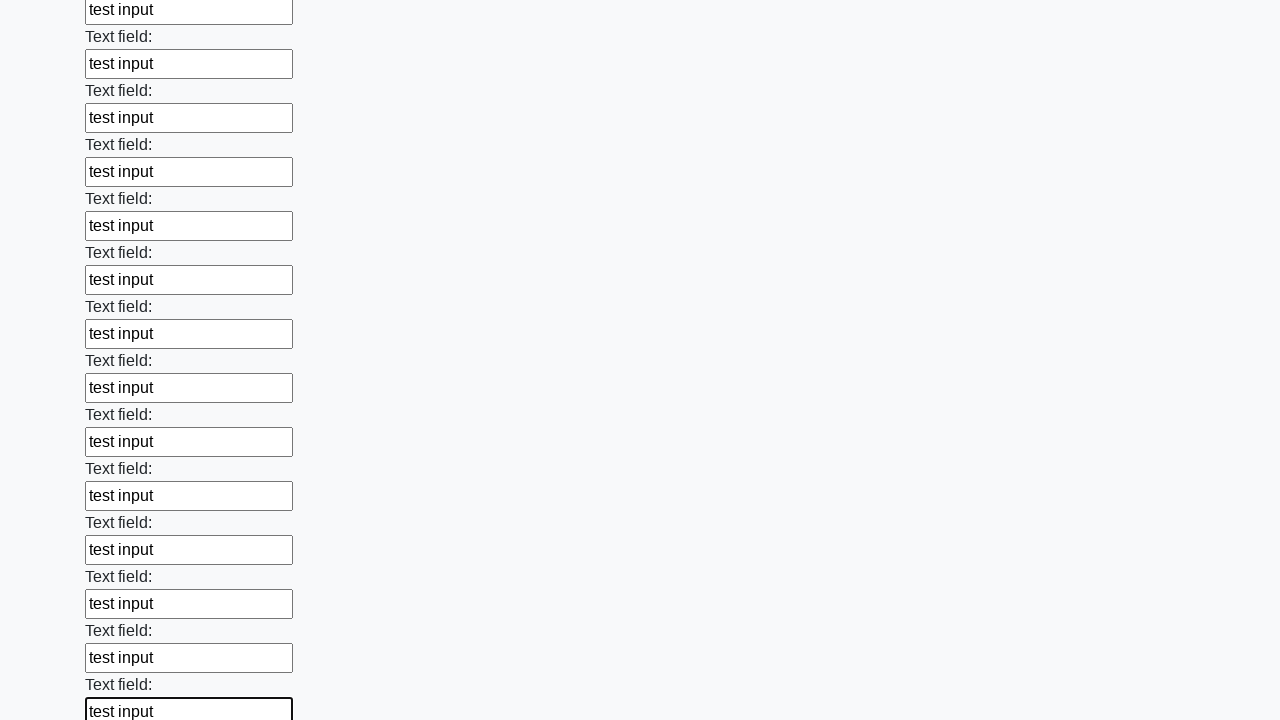

Filled an input field with 'test input' on input >> nth=53
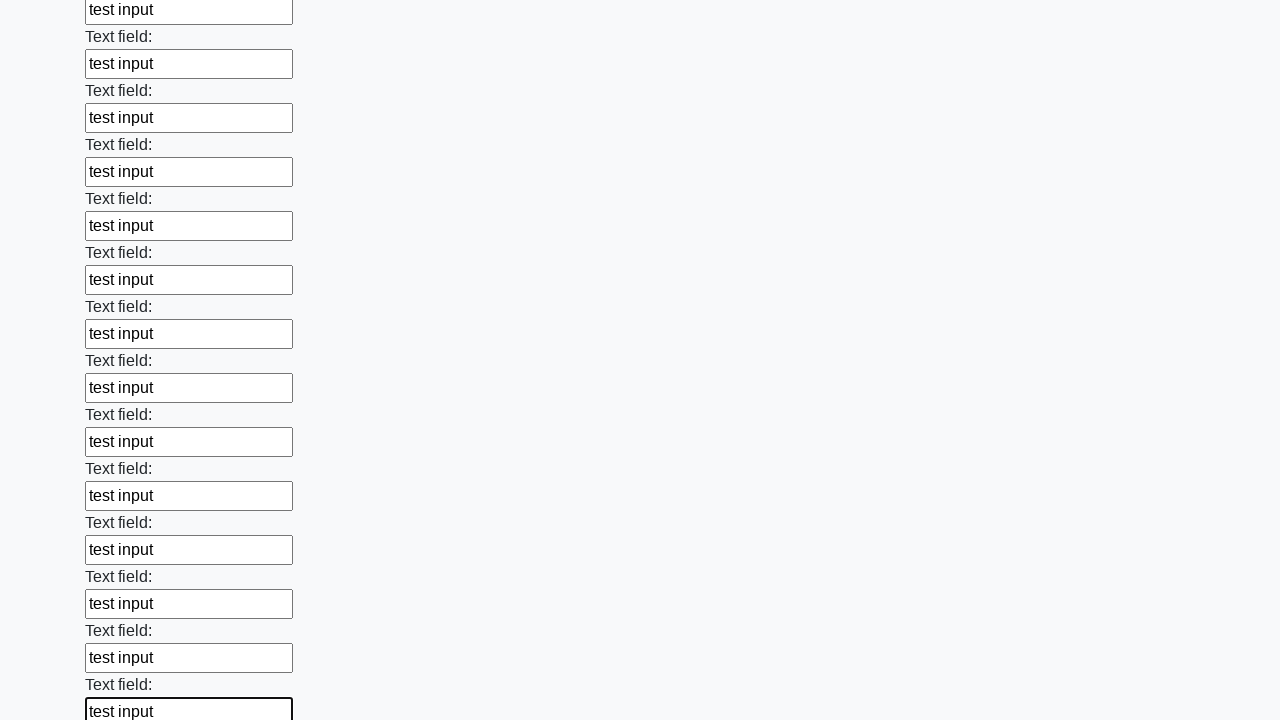

Filled an input field with 'test input' on input >> nth=54
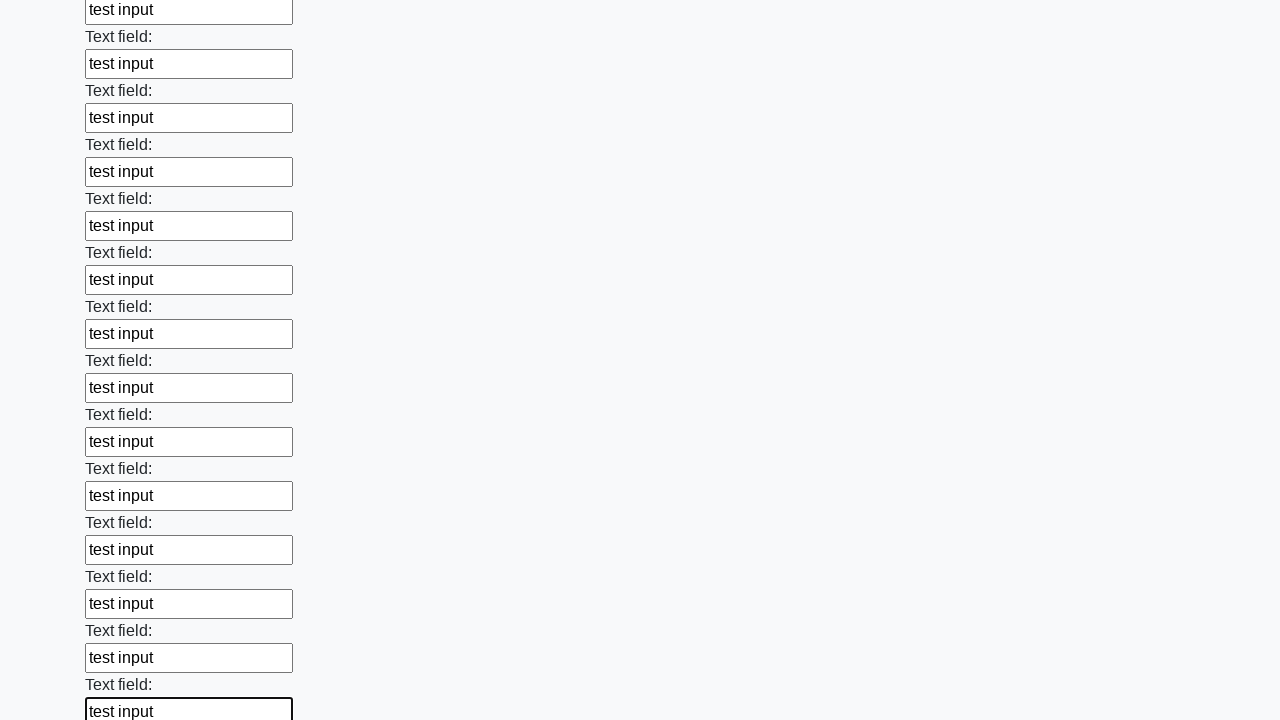

Filled an input field with 'test input' on input >> nth=55
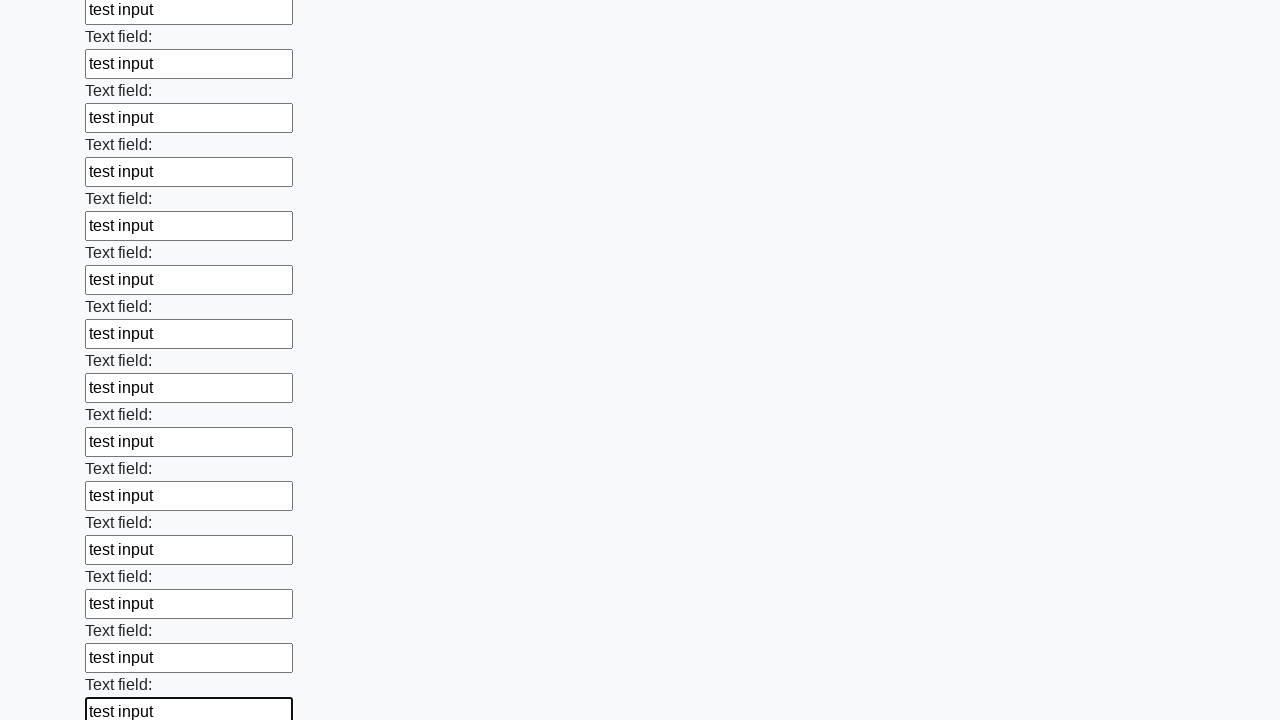

Filled an input field with 'test input' on input >> nth=56
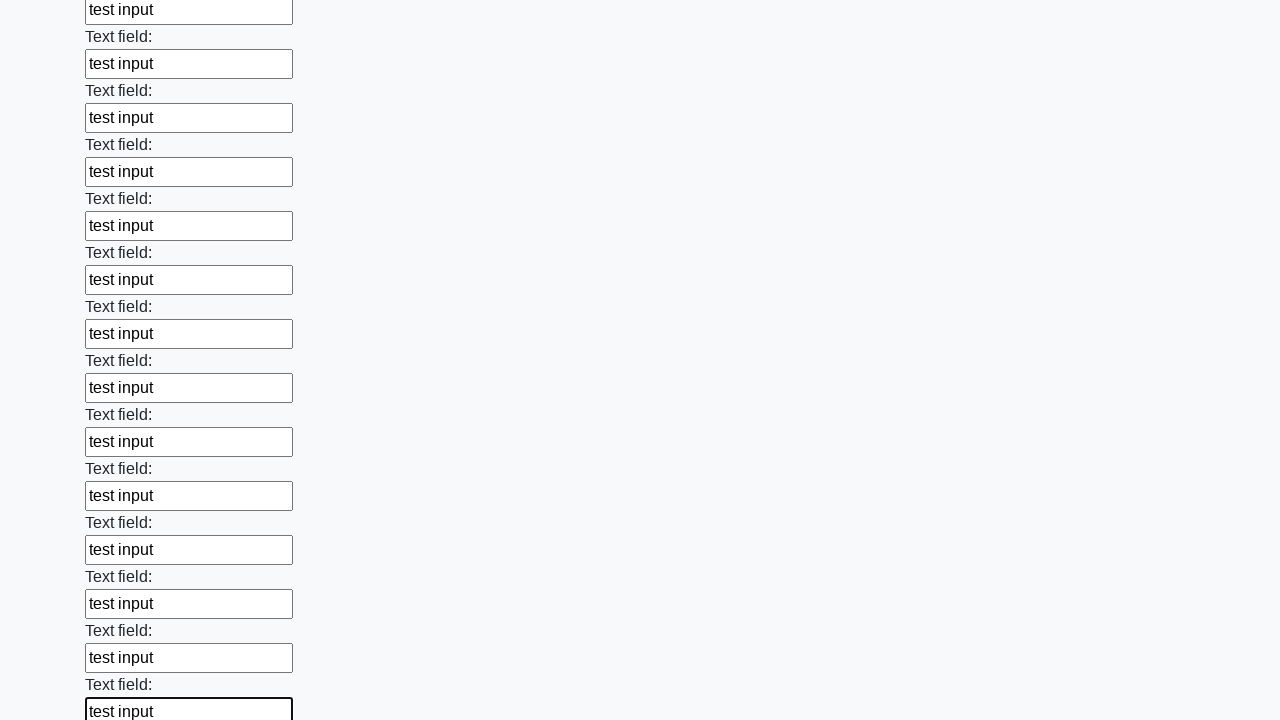

Filled an input field with 'test input' on input >> nth=57
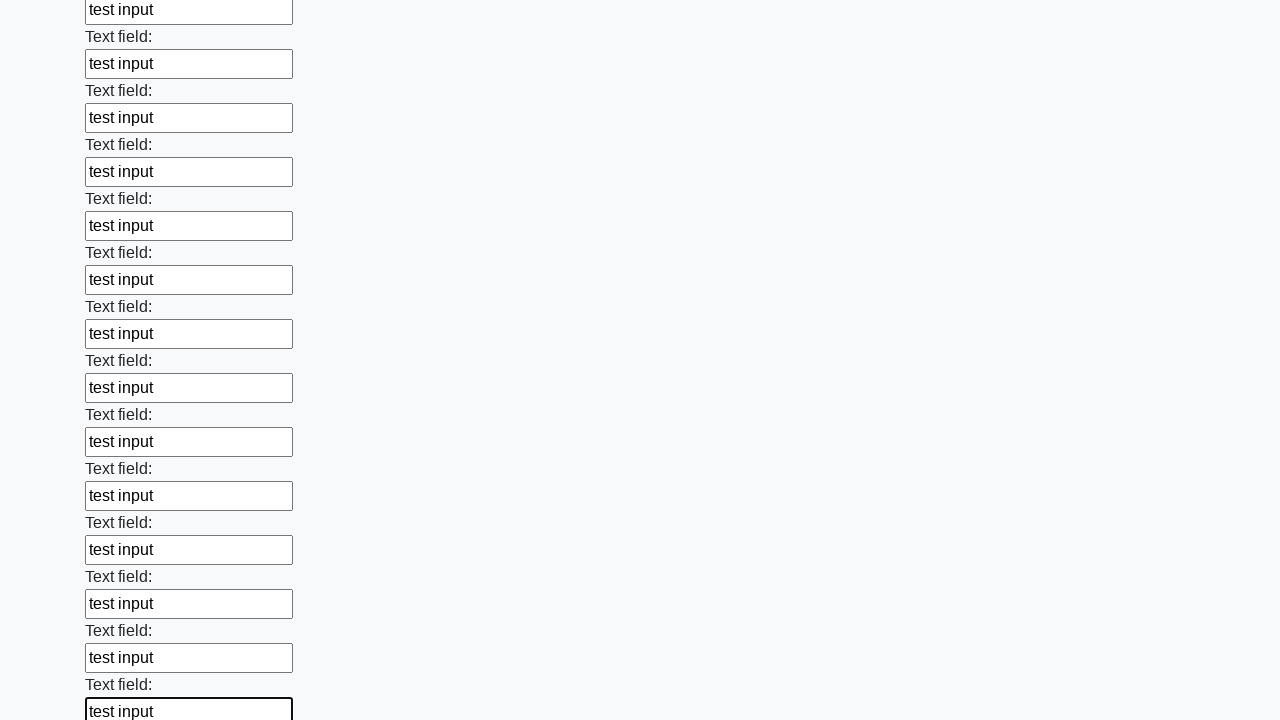

Filled an input field with 'test input' on input >> nth=58
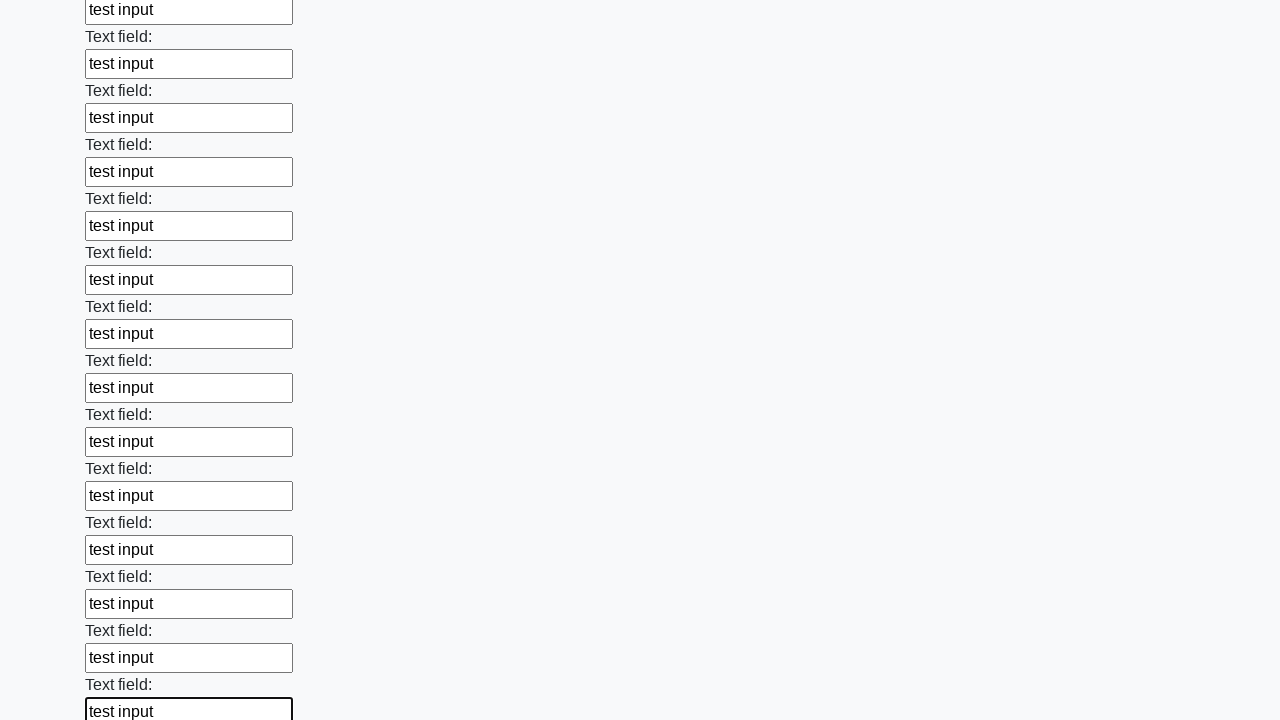

Filled an input field with 'test input' on input >> nth=59
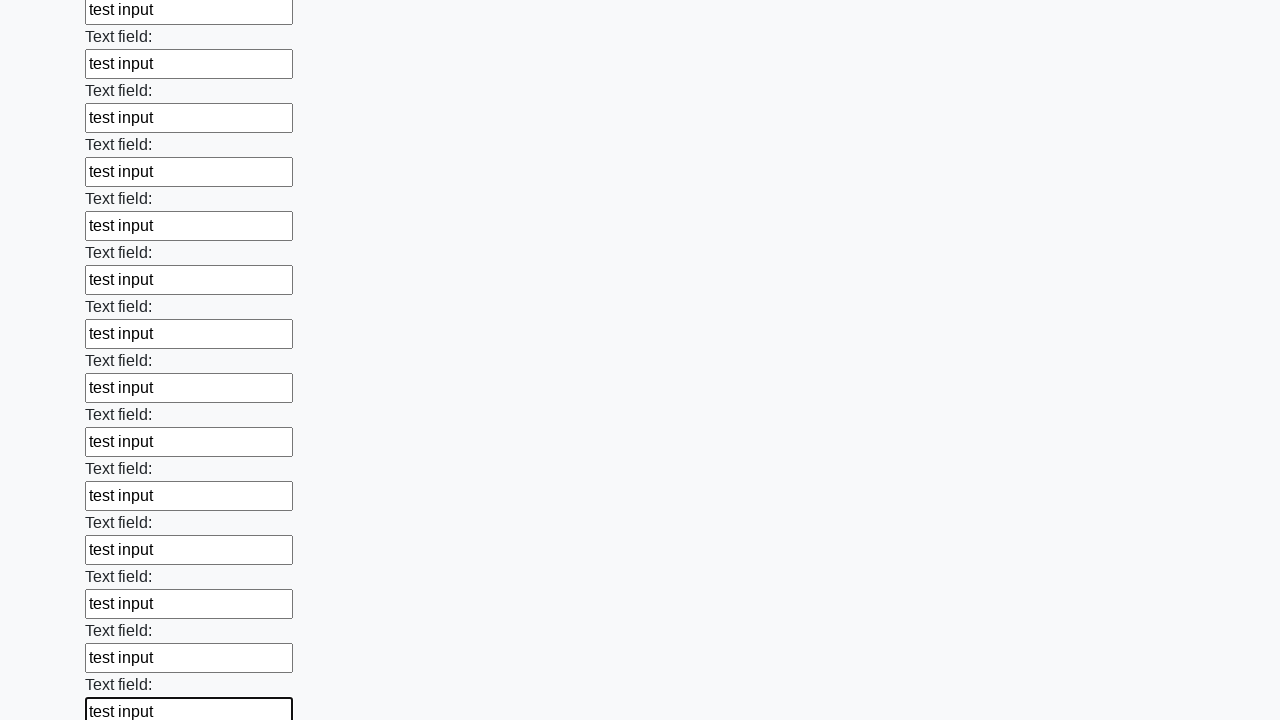

Filled an input field with 'test input' on input >> nth=60
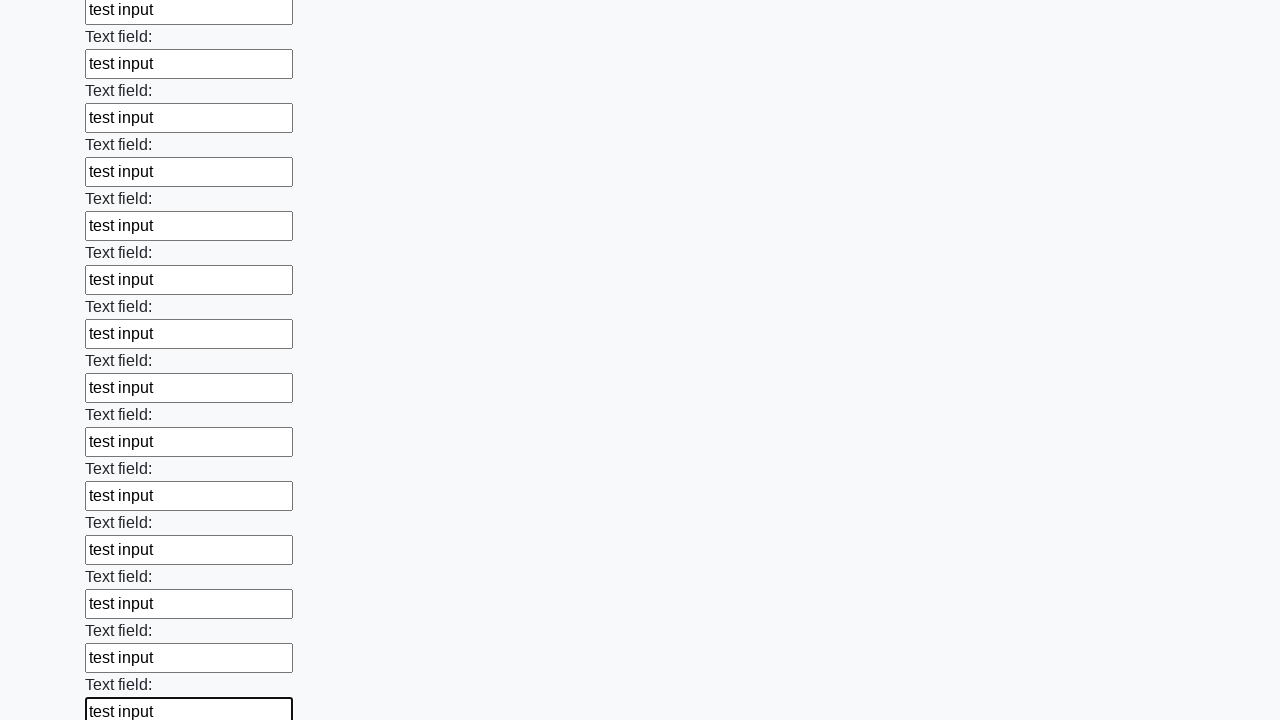

Filled an input field with 'test input' on input >> nth=61
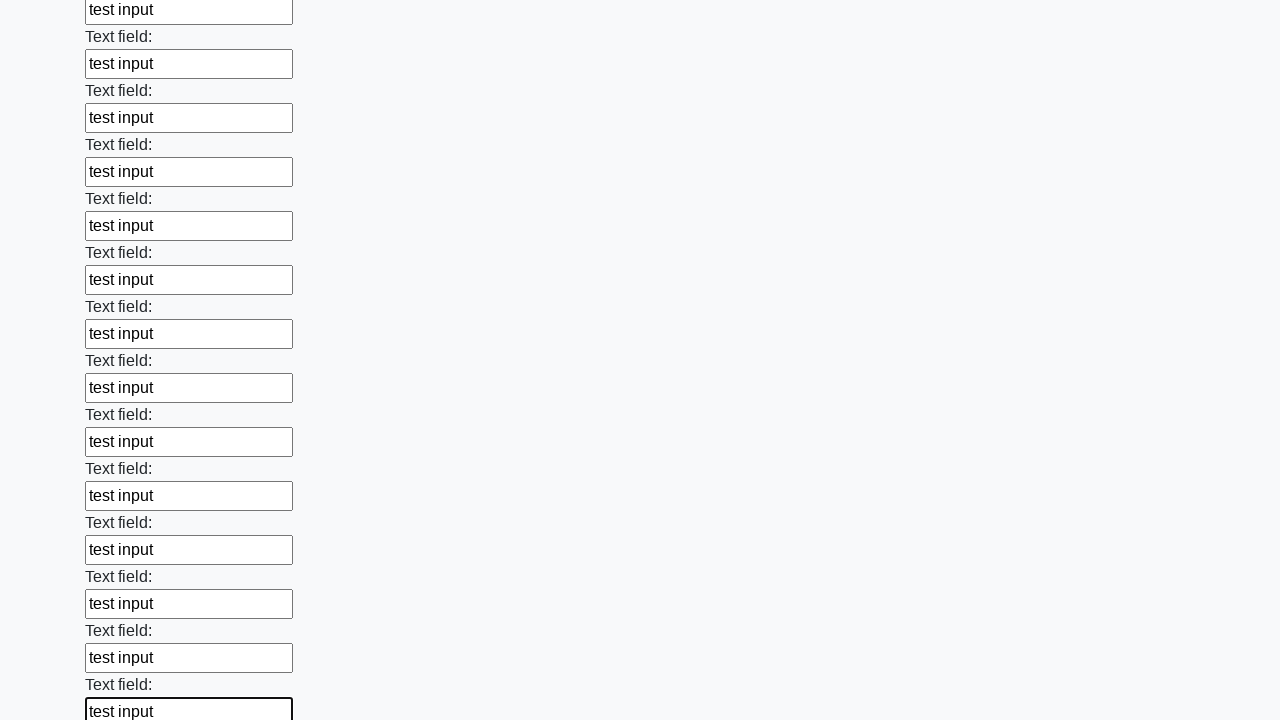

Filled an input field with 'test input' on input >> nth=62
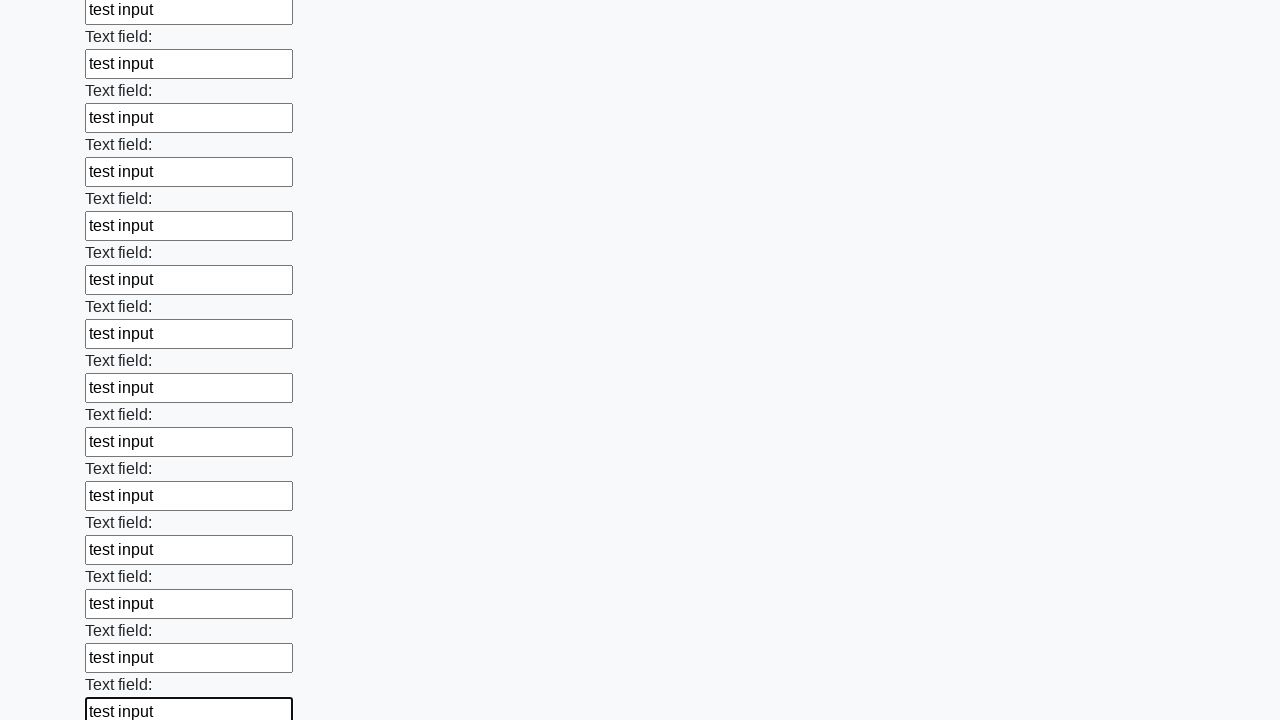

Filled an input field with 'test input' on input >> nth=63
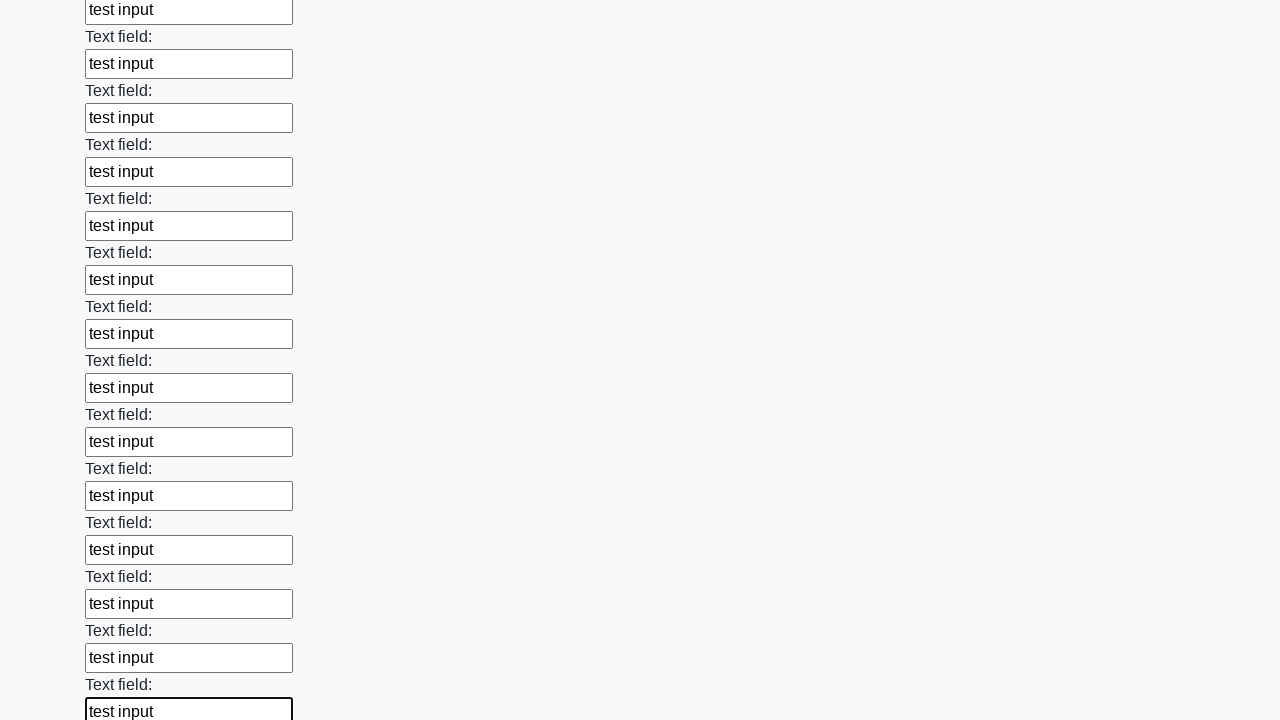

Filled an input field with 'test input' on input >> nth=64
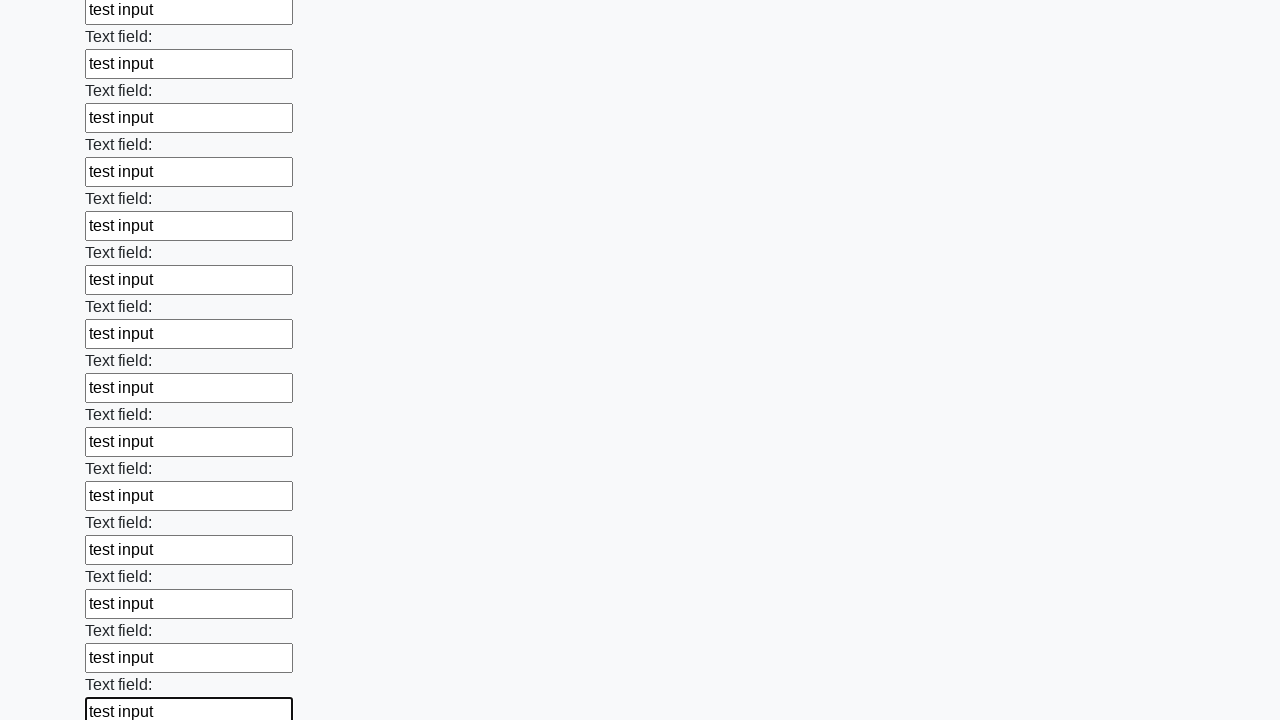

Filled an input field with 'test input' on input >> nth=65
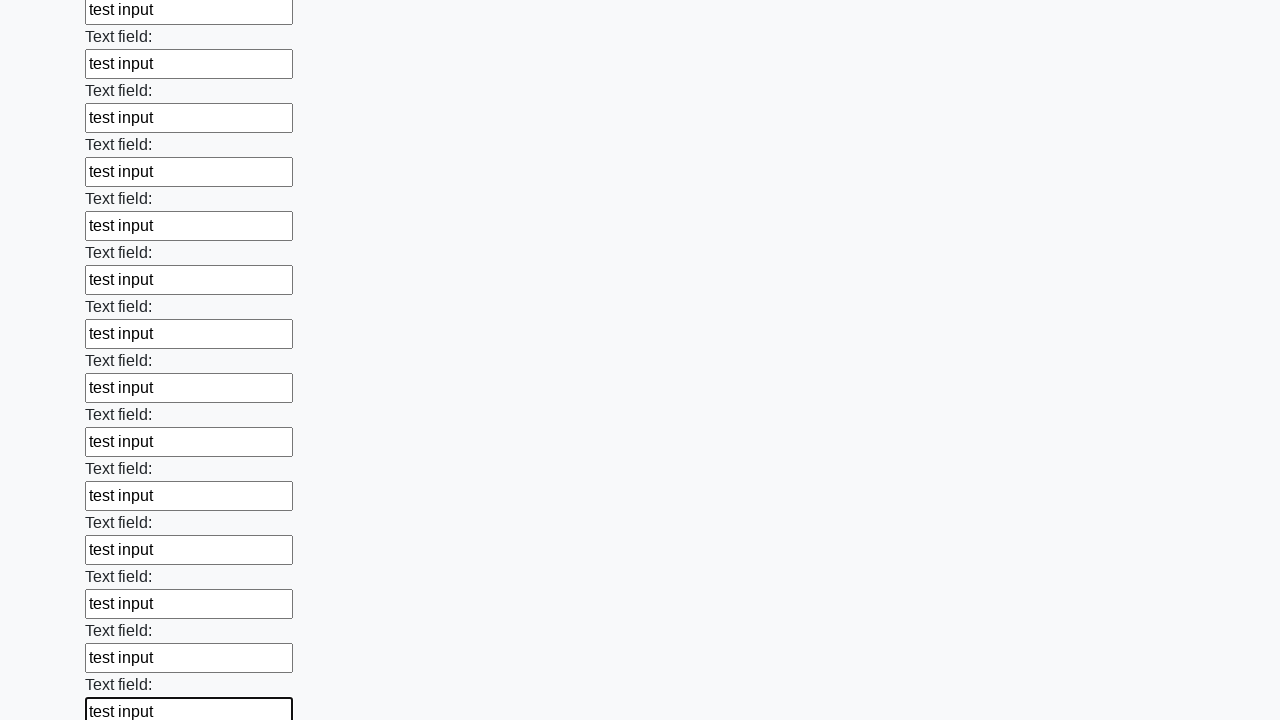

Filled an input field with 'test input' on input >> nth=66
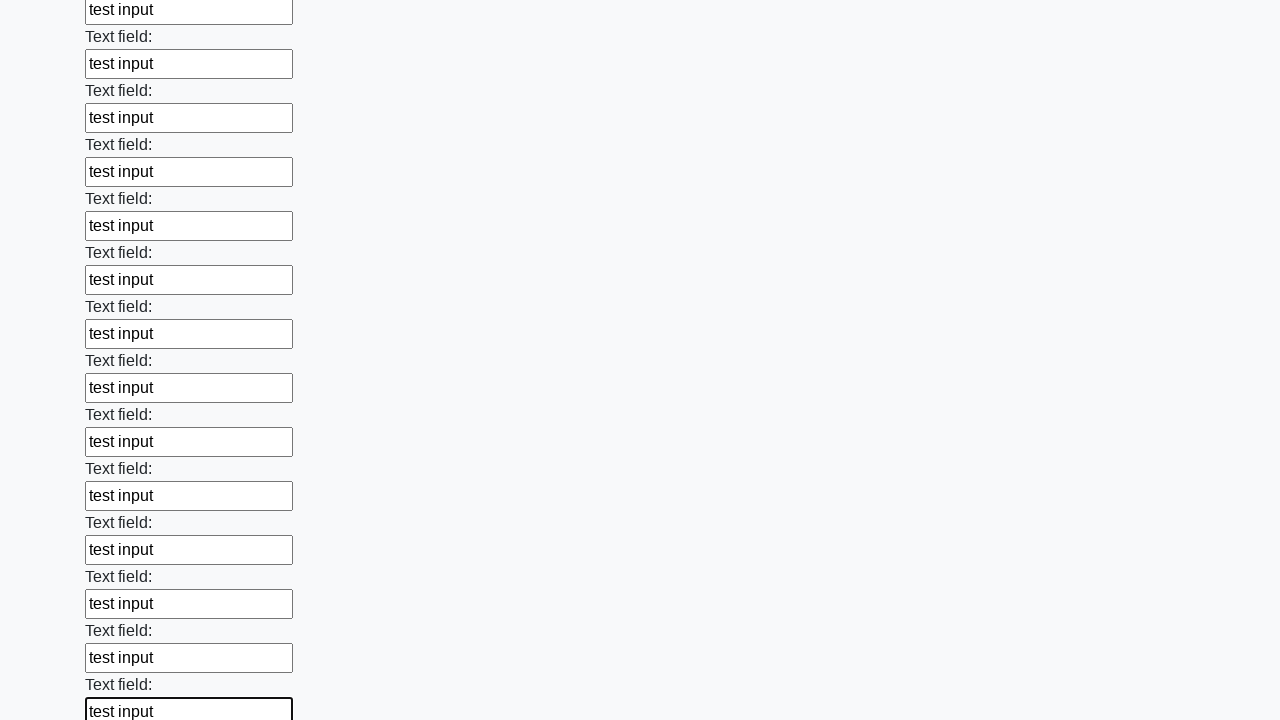

Filled an input field with 'test input' on input >> nth=67
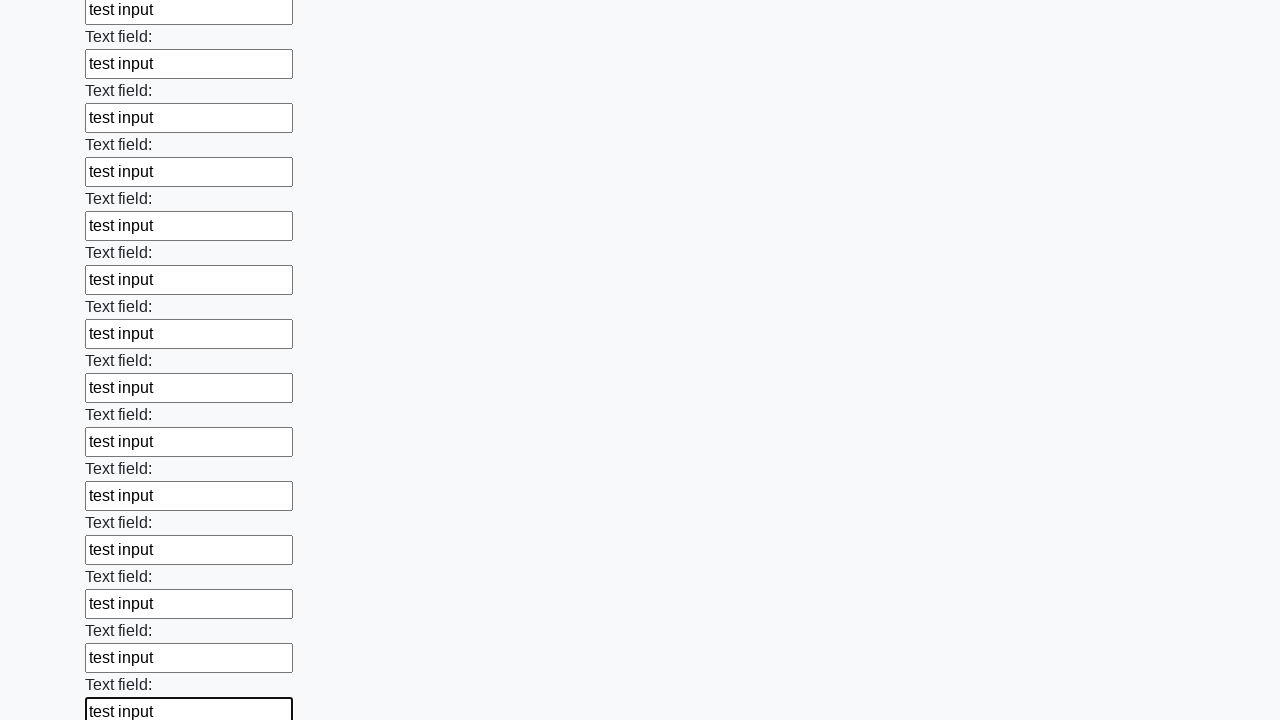

Filled an input field with 'test input' on input >> nth=68
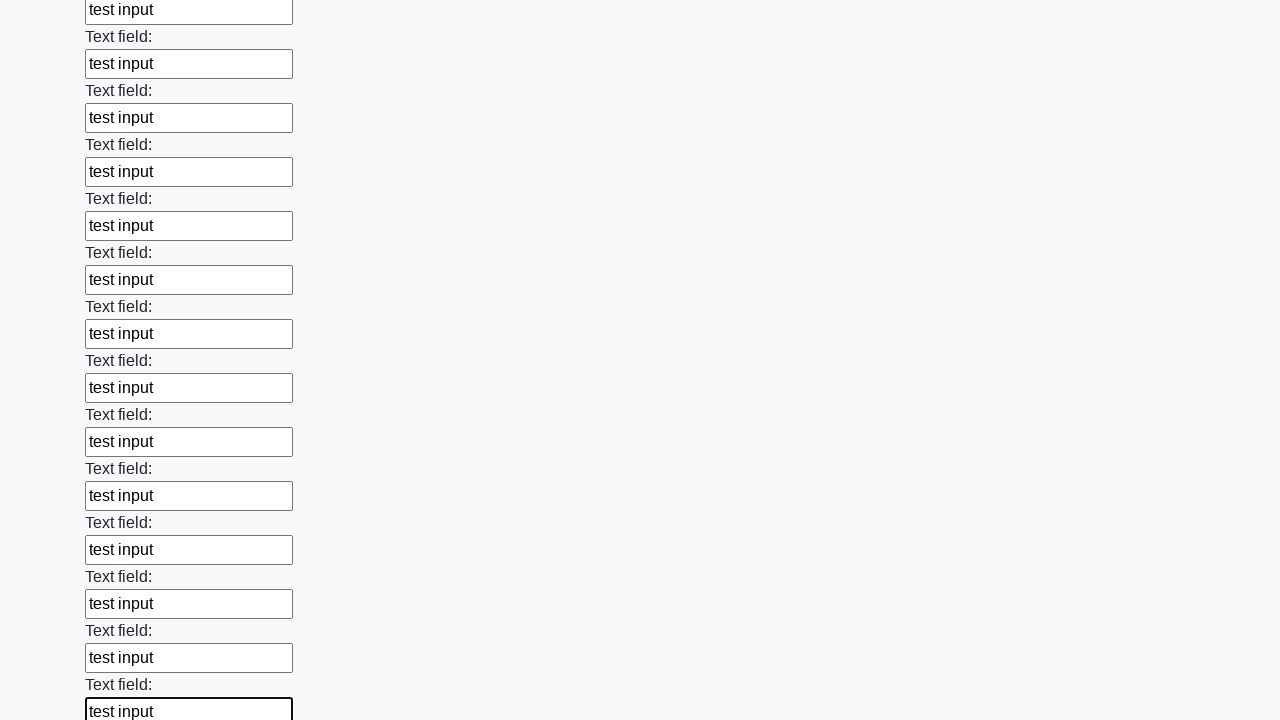

Filled an input field with 'test input' on input >> nth=69
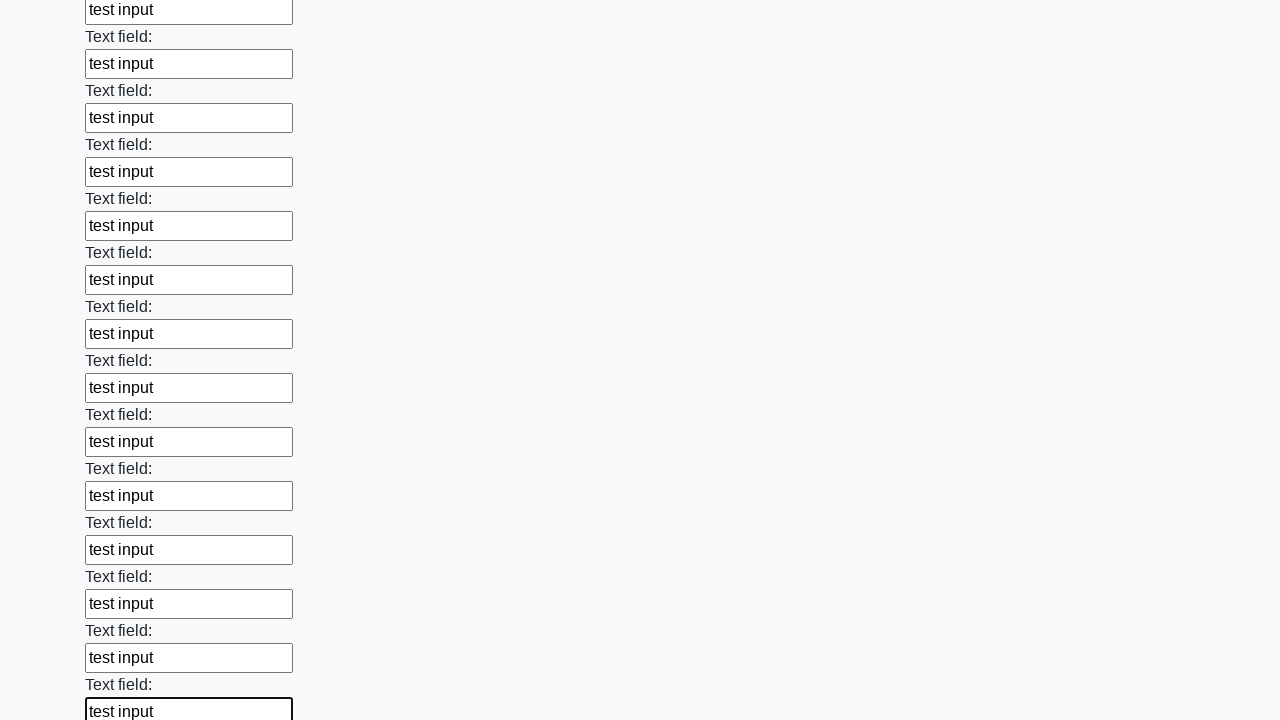

Filled an input field with 'test input' on input >> nth=70
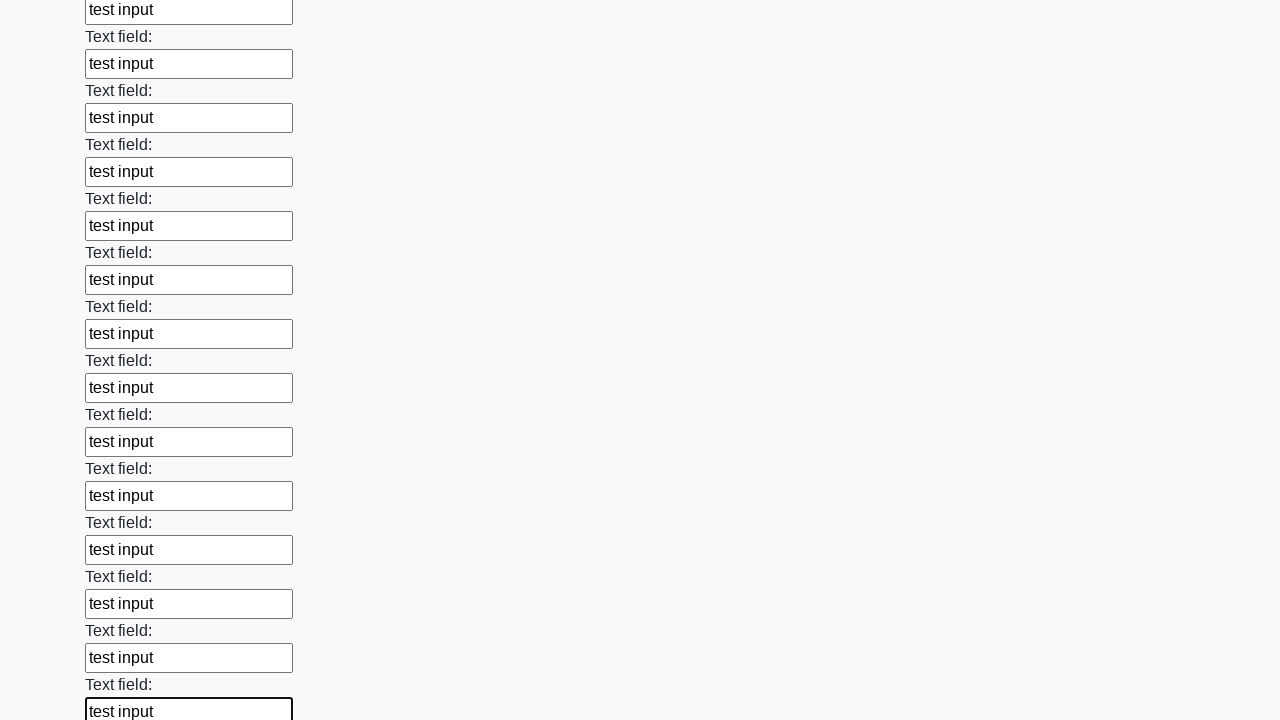

Filled an input field with 'test input' on input >> nth=71
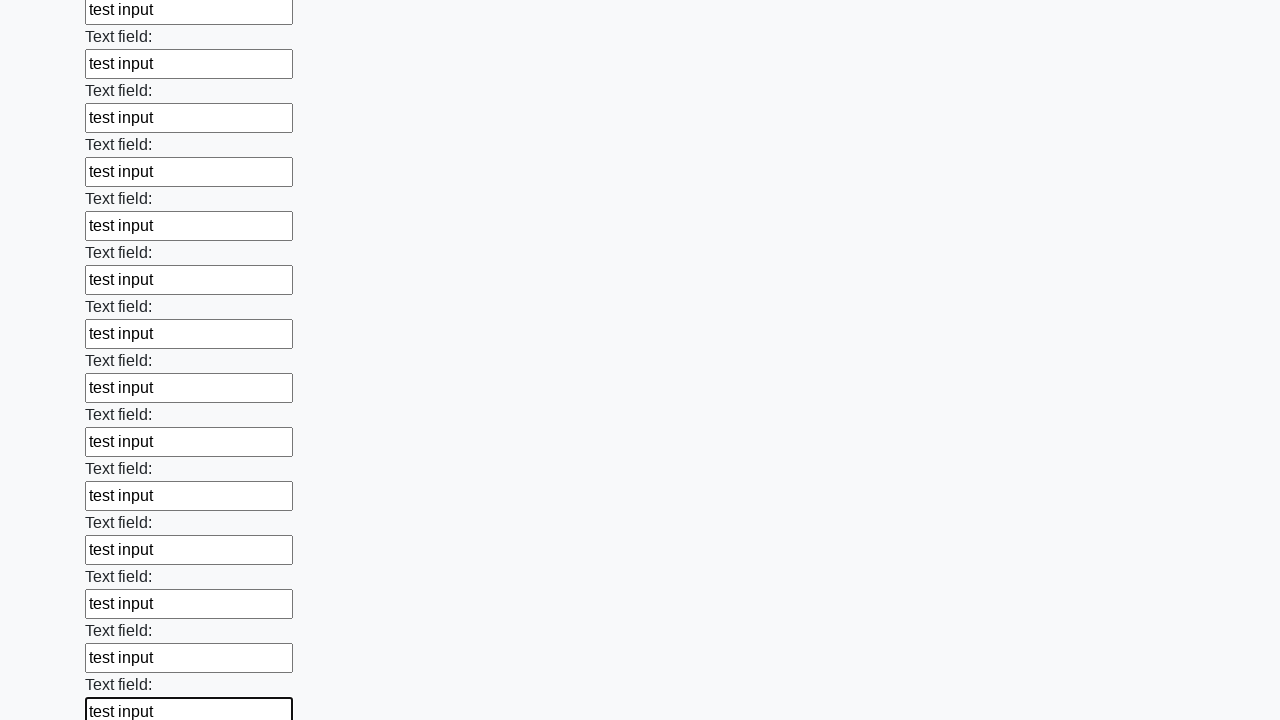

Filled an input field with 'test input' on input >> nth=72
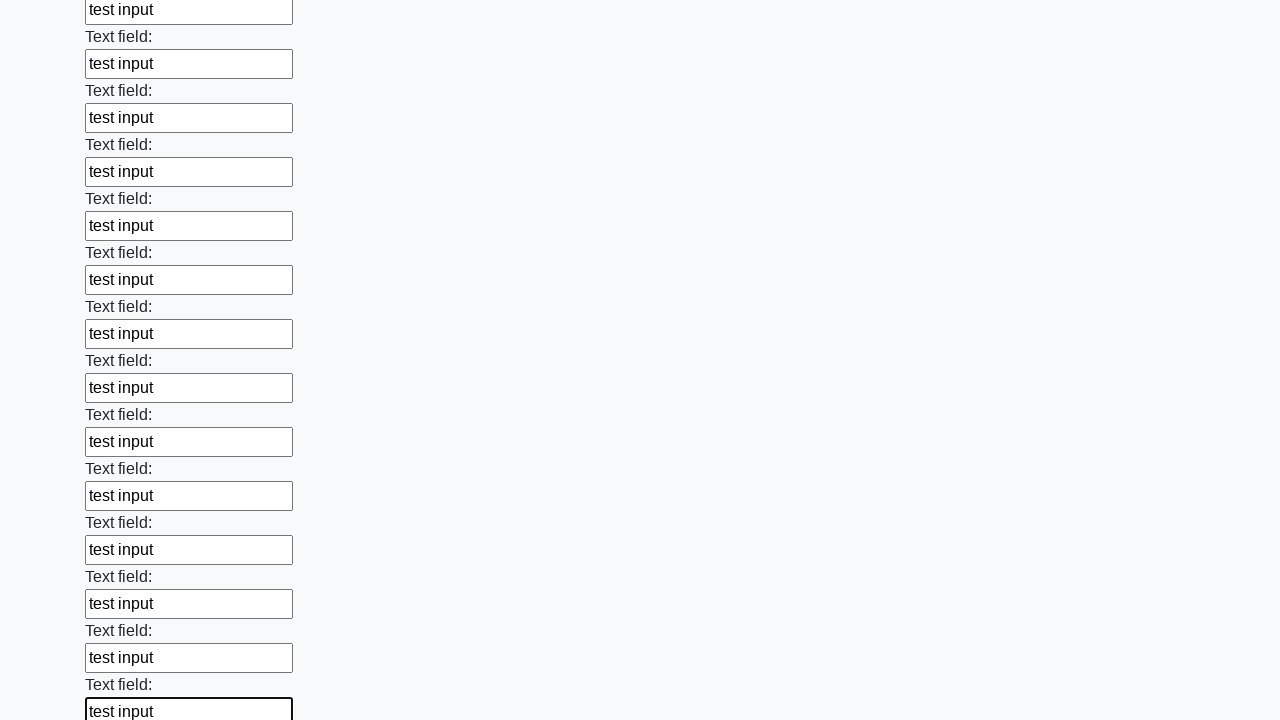

Filled an input field with 'test input' on input >> nth=73
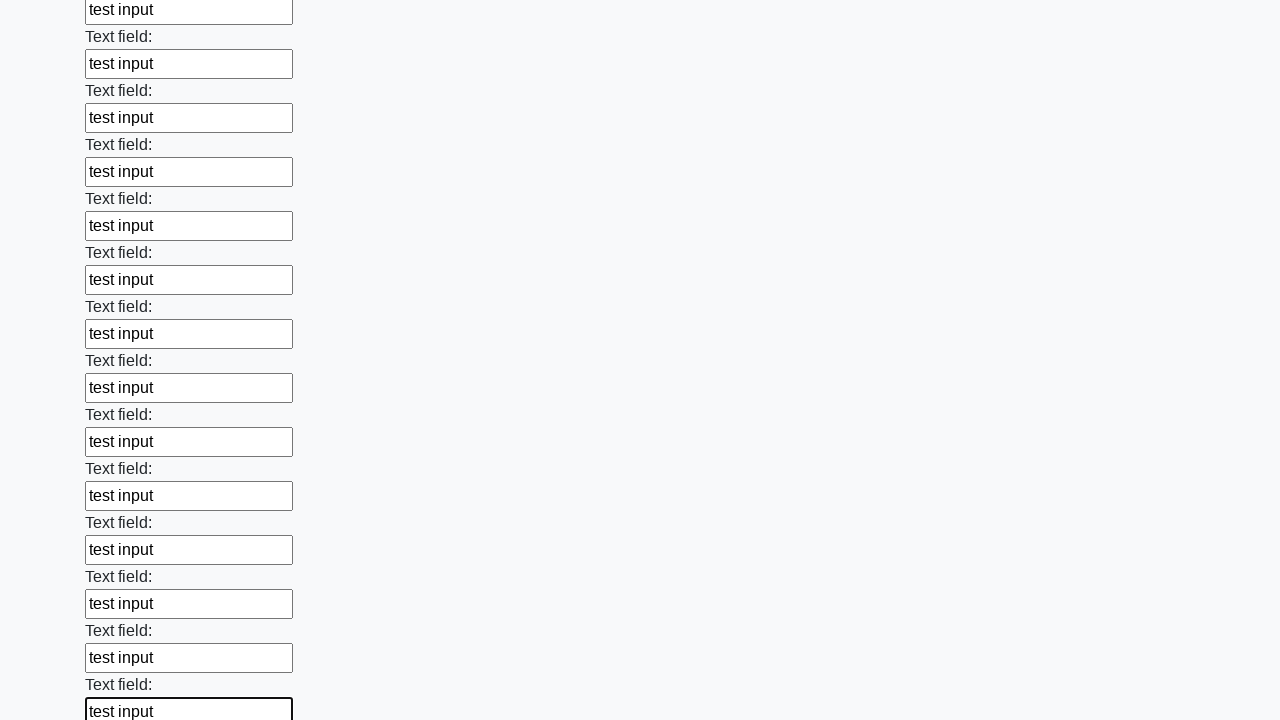

Filled an input field with 'test input' on input >> nth=74
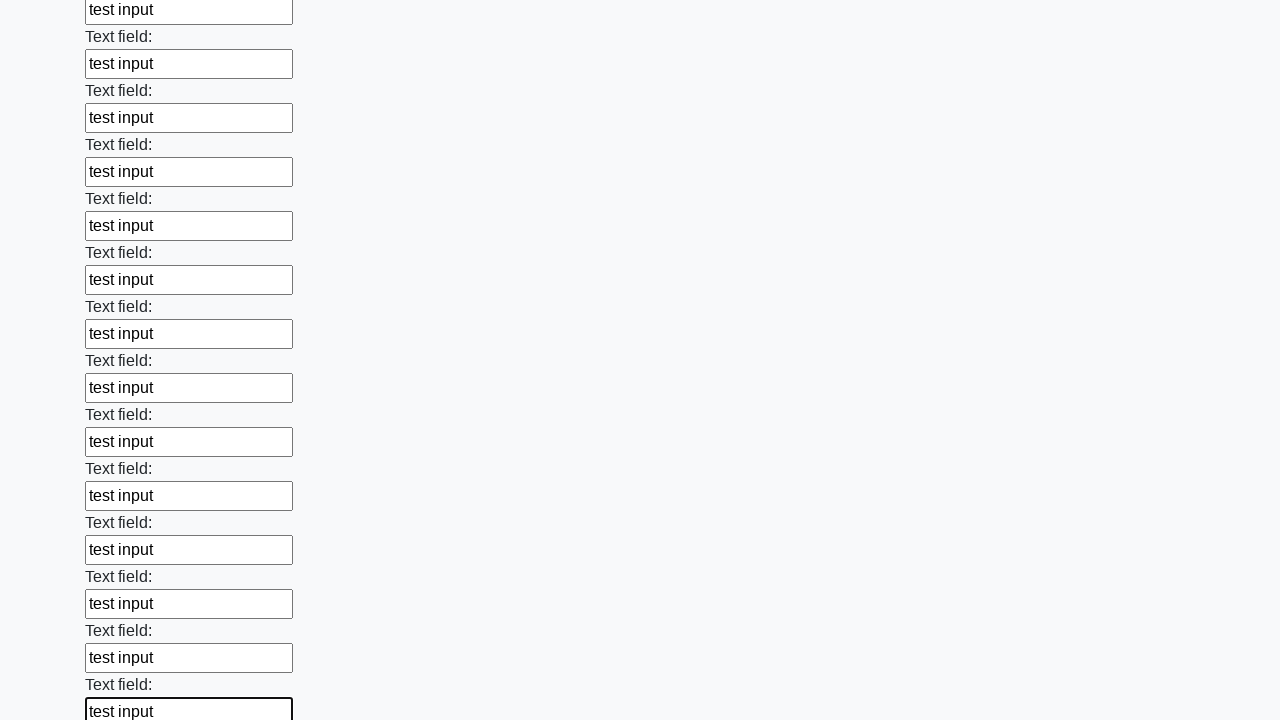

Filled an input field with 'test input' on input >> nth=75
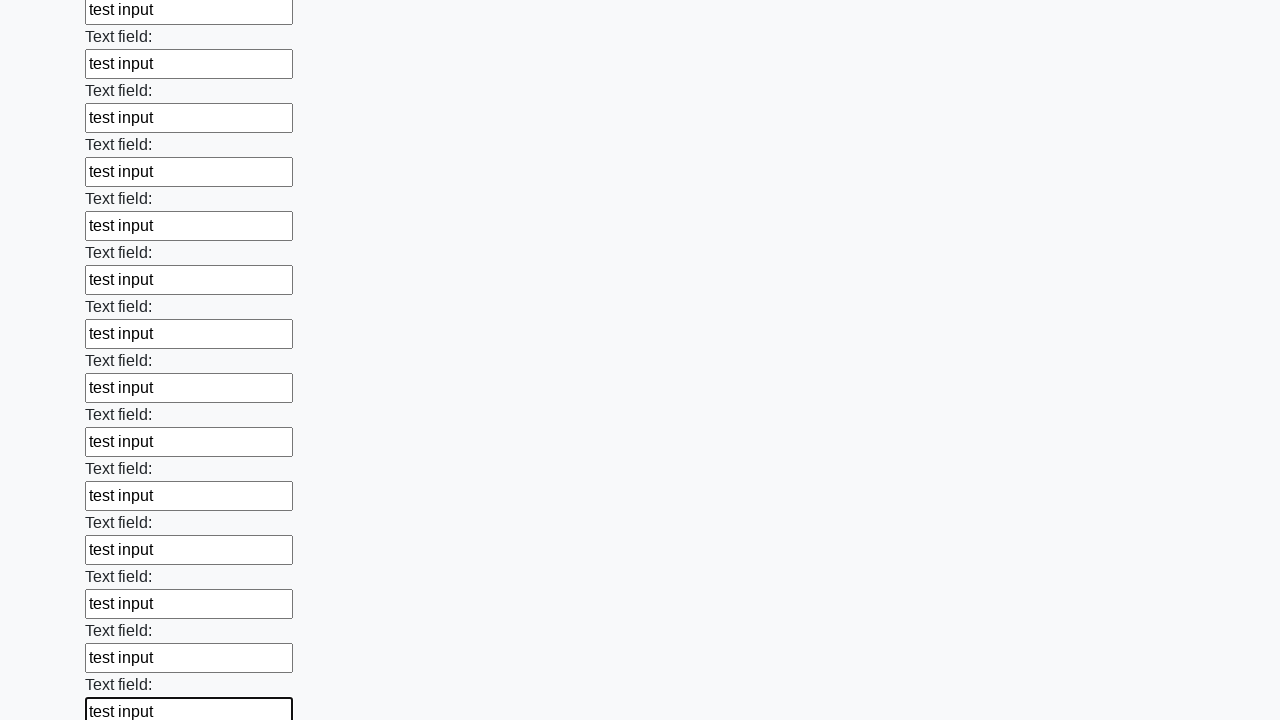

Filled an input field with 'test input' on input >> nth=76
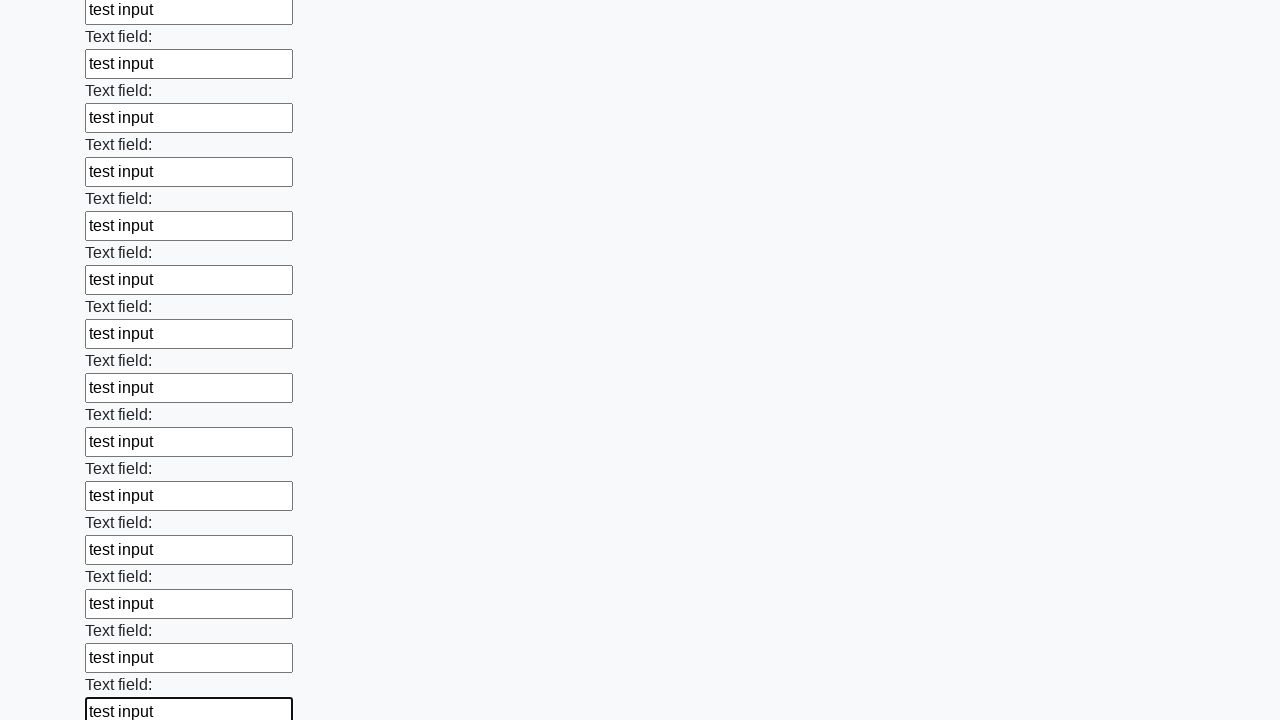

Filled an input field with 'test input' on input >> nth=77
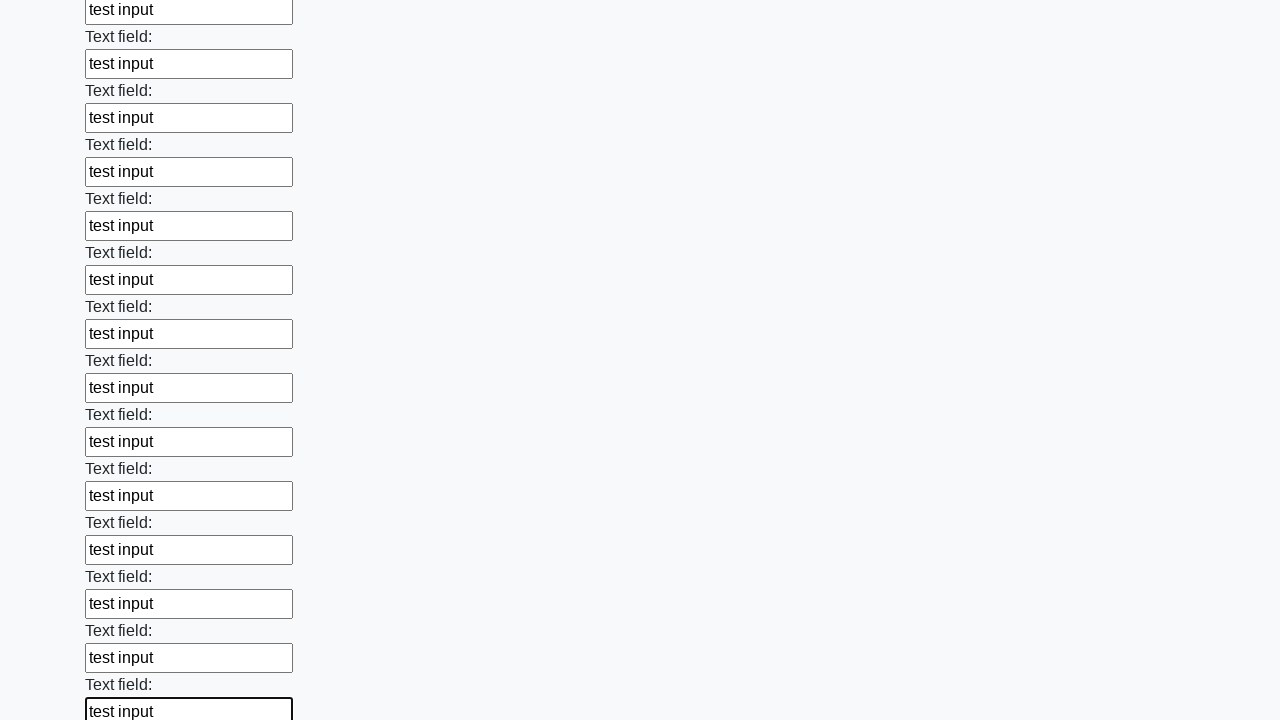

Filled an input field with 'test input' on input >> nth=78
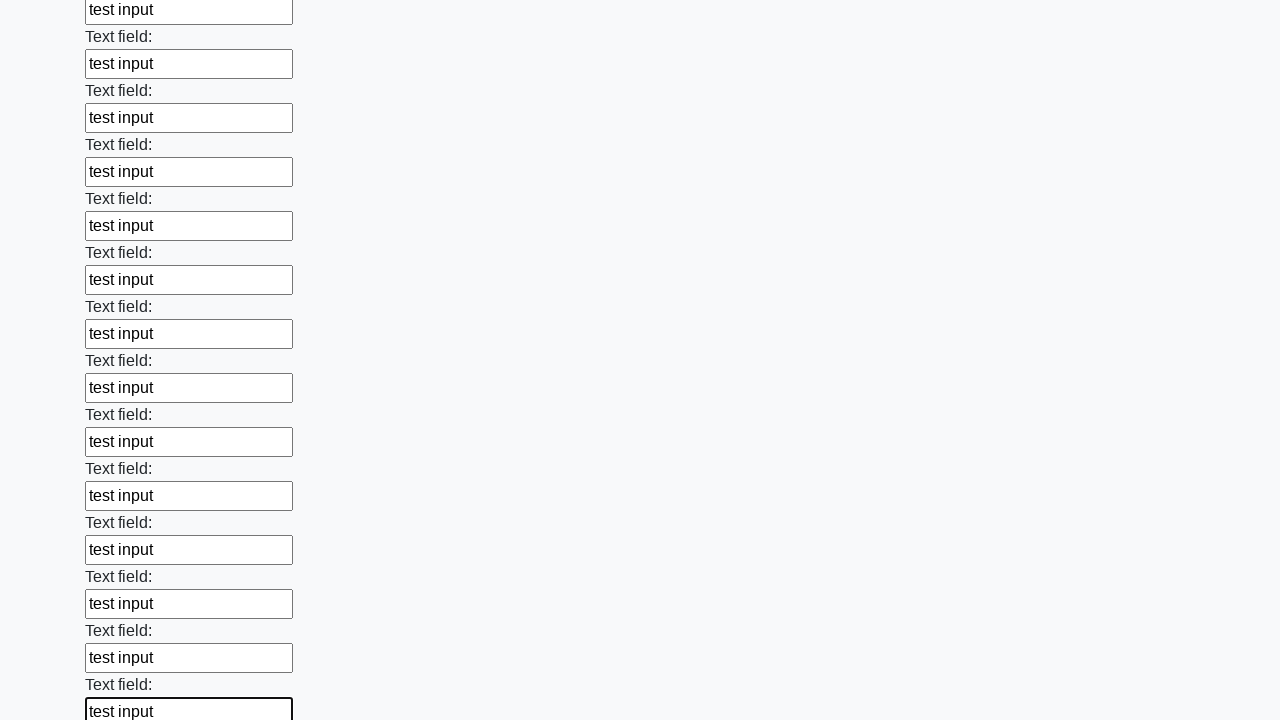

Filled an input field with 'test input' on input >> nth=79
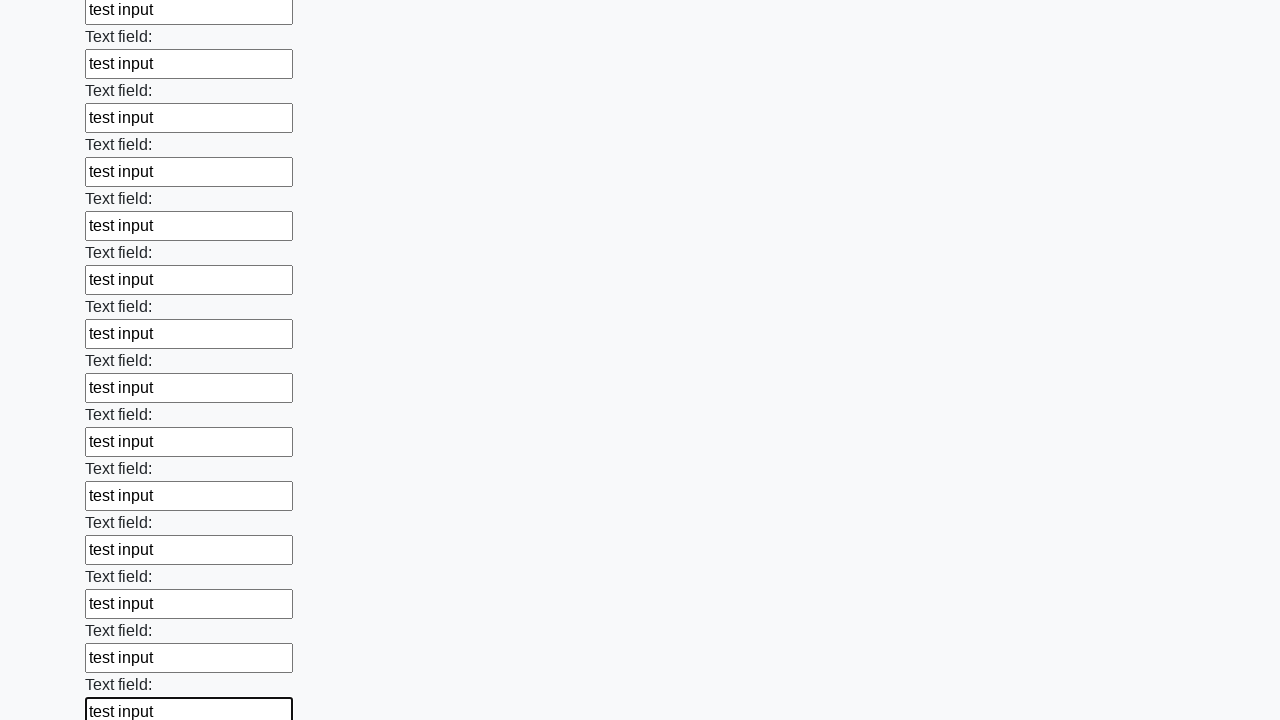

Filled an input field with 'test input' on input >> nth=80
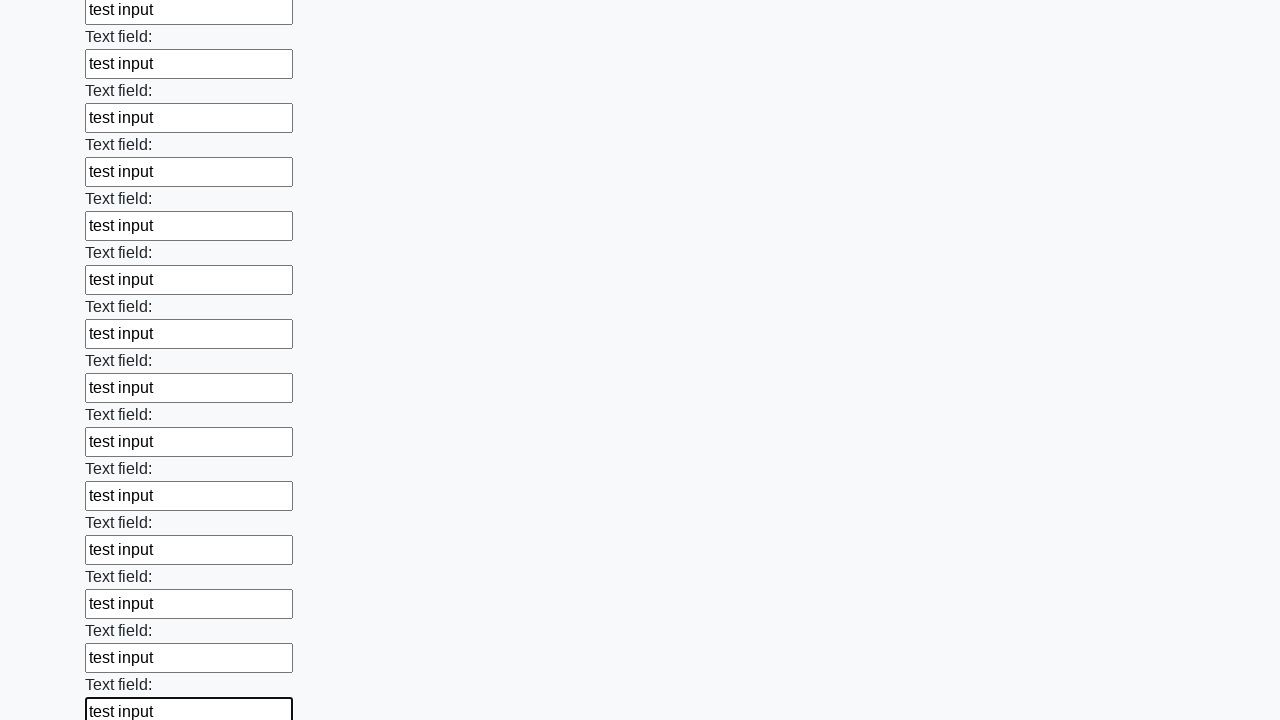

Filled an input field with 'test input' on input >> nth=81
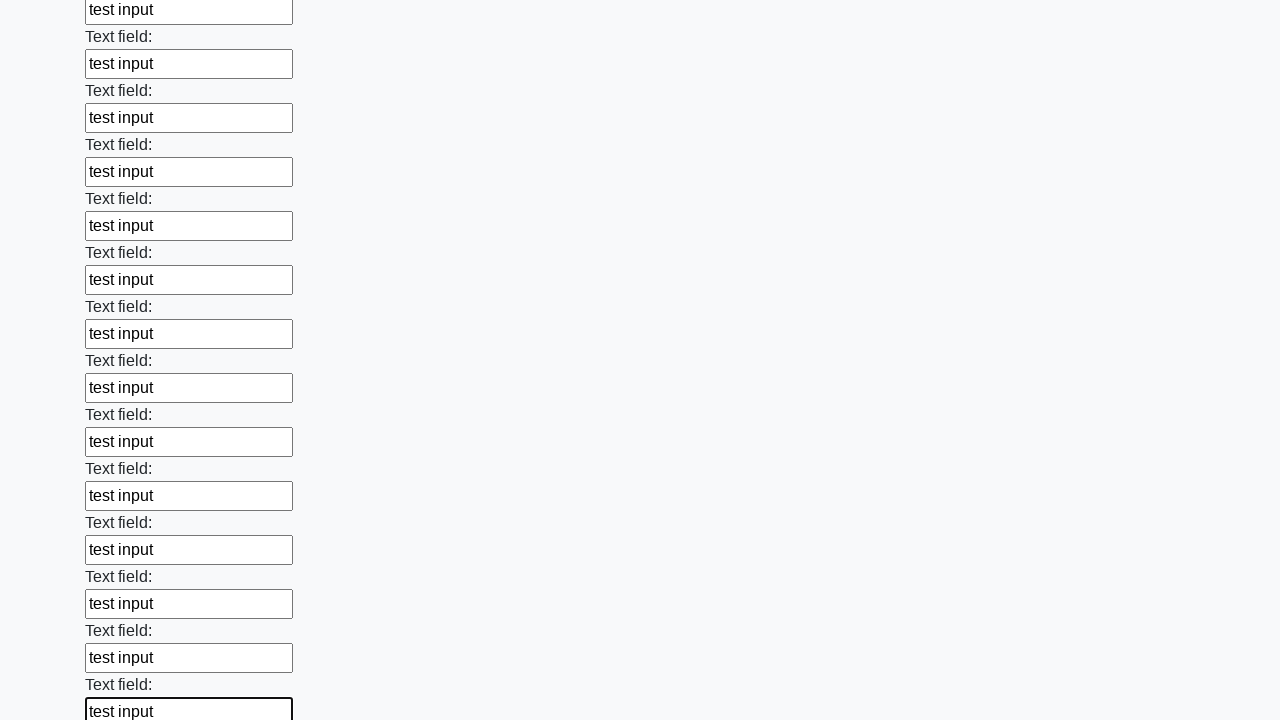

Filled an input field with 'test input' on input >> nth=82
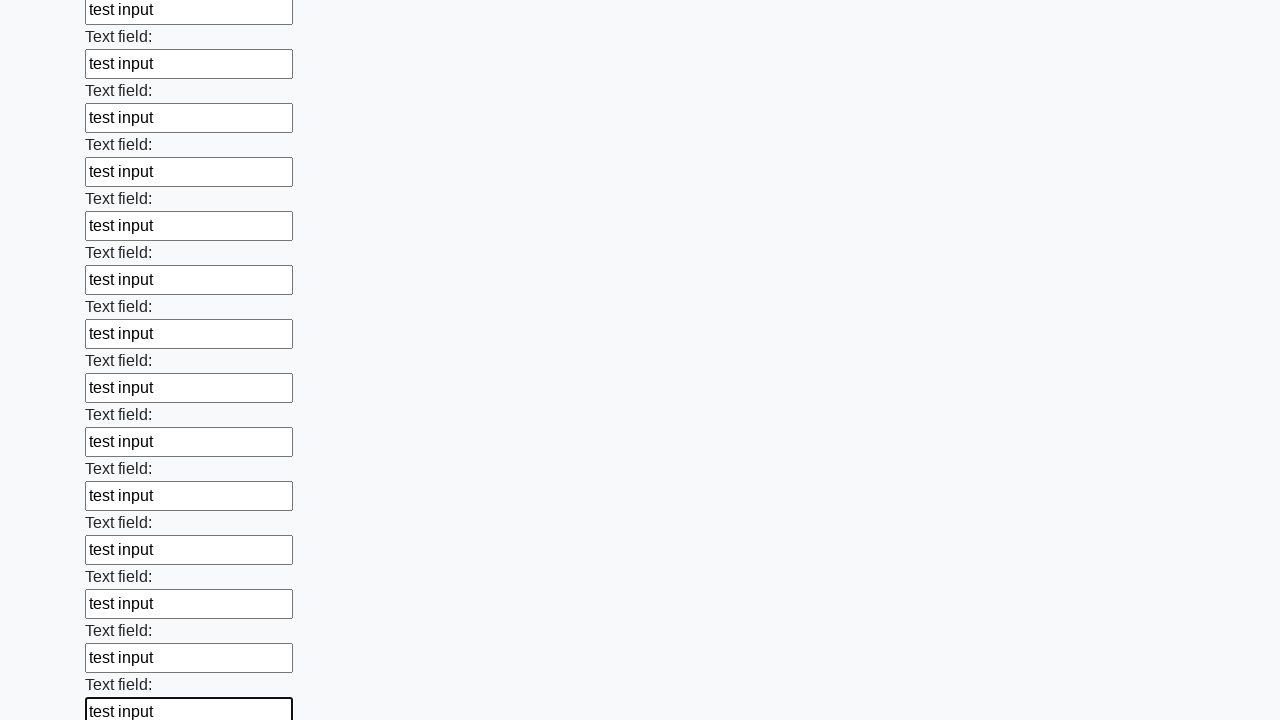

Filled an input field with 'test input' on input >> nth=83
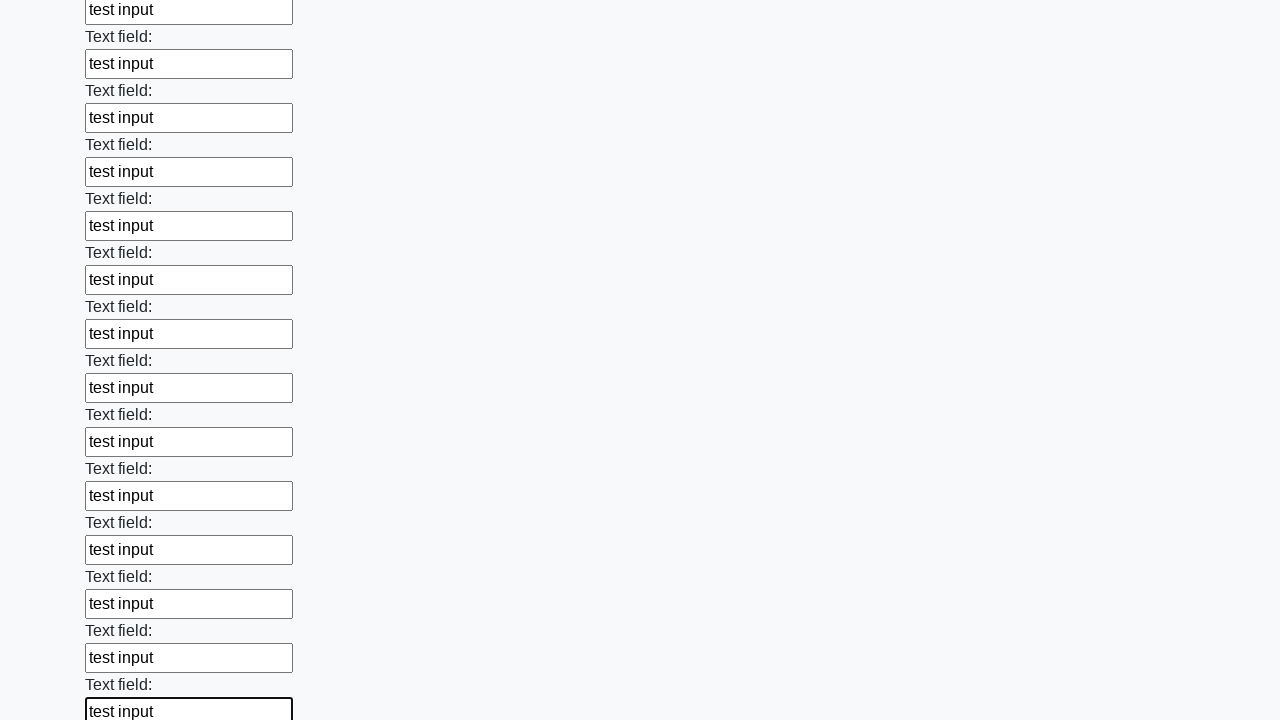

Filled an input field with 'test input' on input >> nth=84
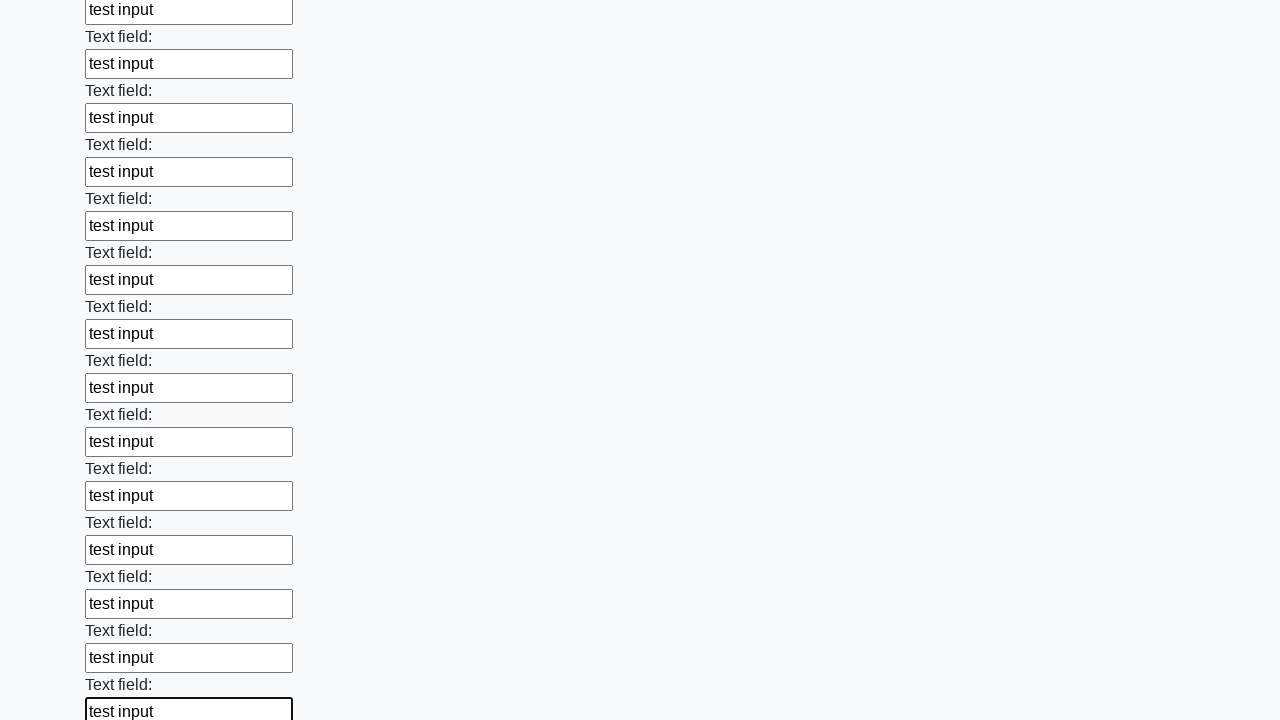

Filled an input field with 'test input' on input >> nth=85
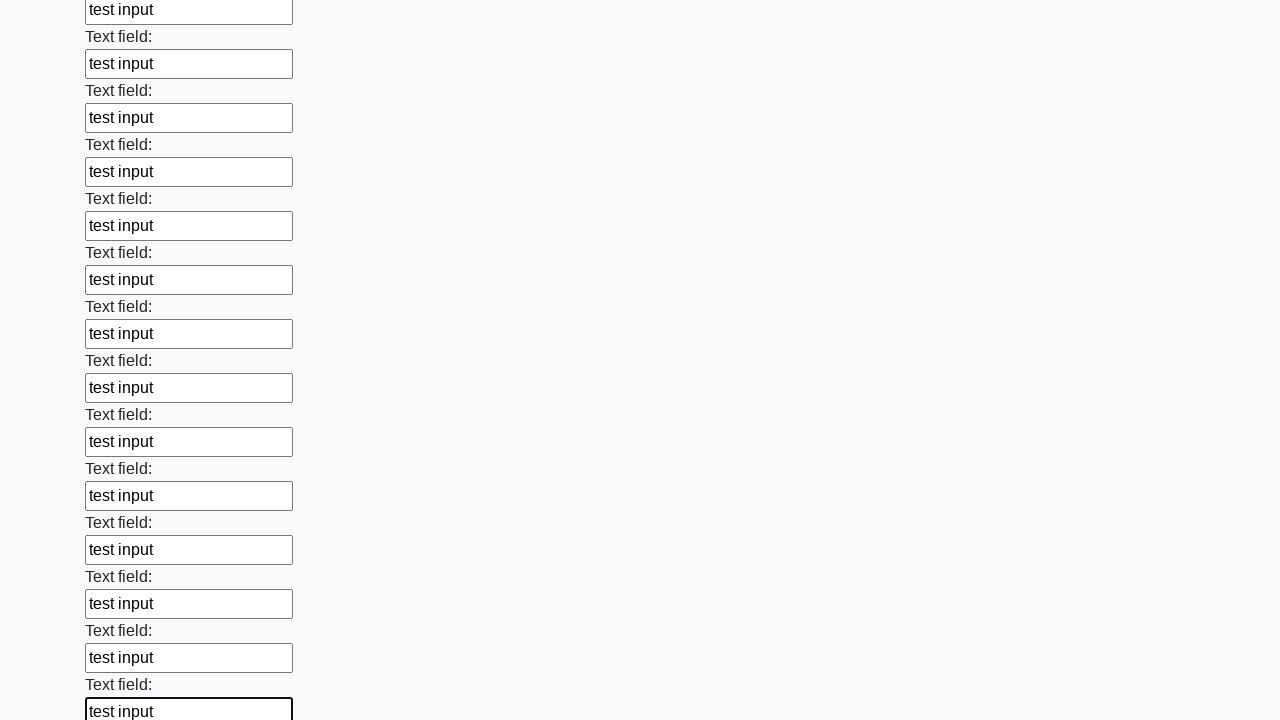

Filled an input field with 'test input' on input >> nth=86
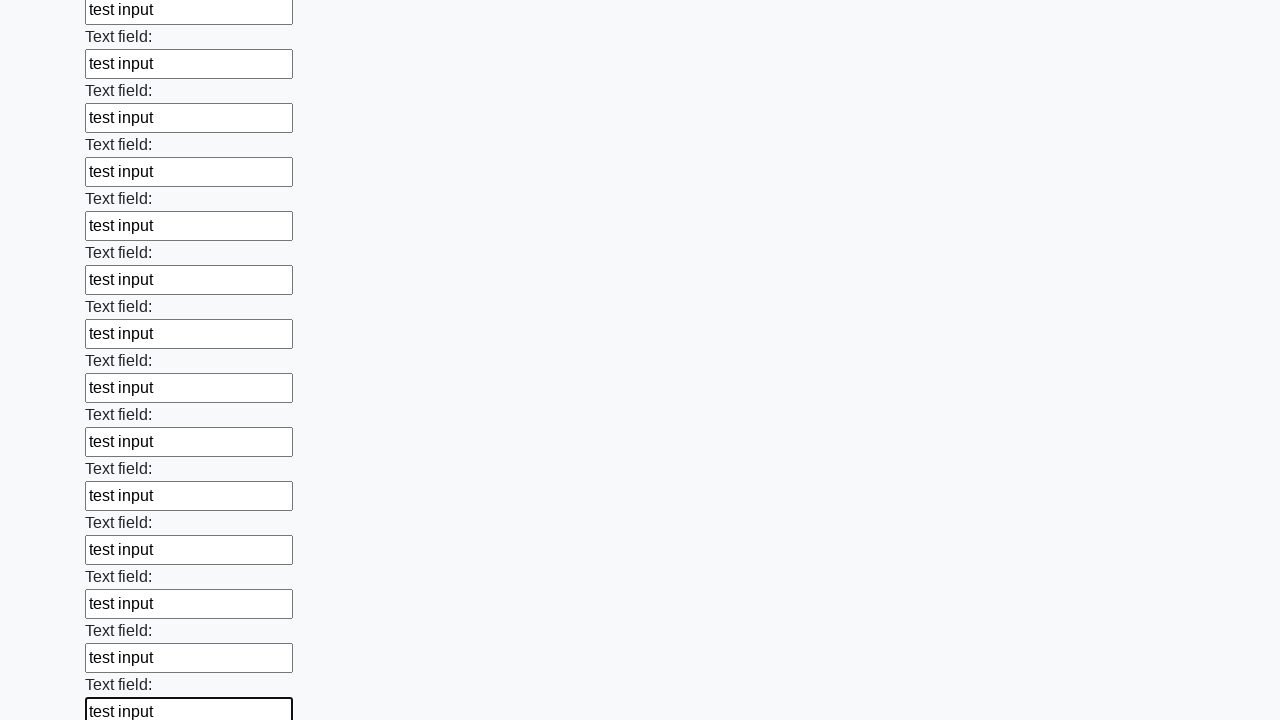

Filled an input field with 'test input' on input >> nth=87
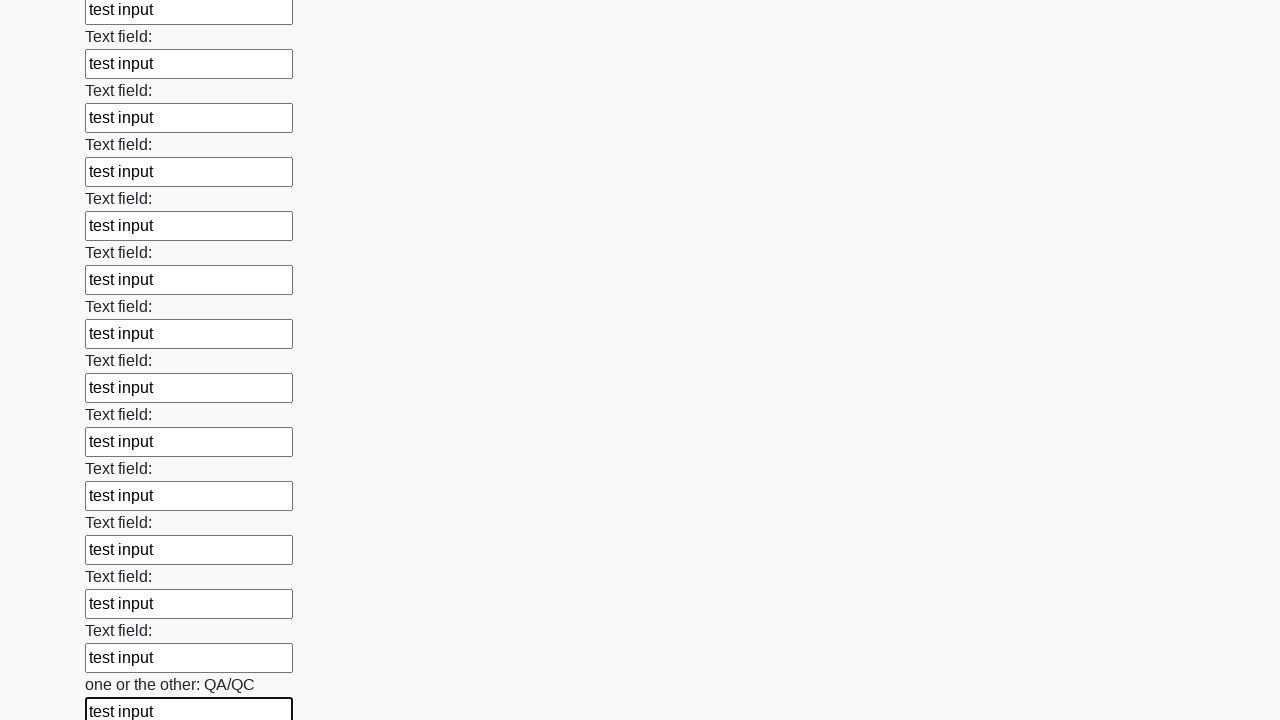

Filled an input field with 'test input' on input >> nth=88
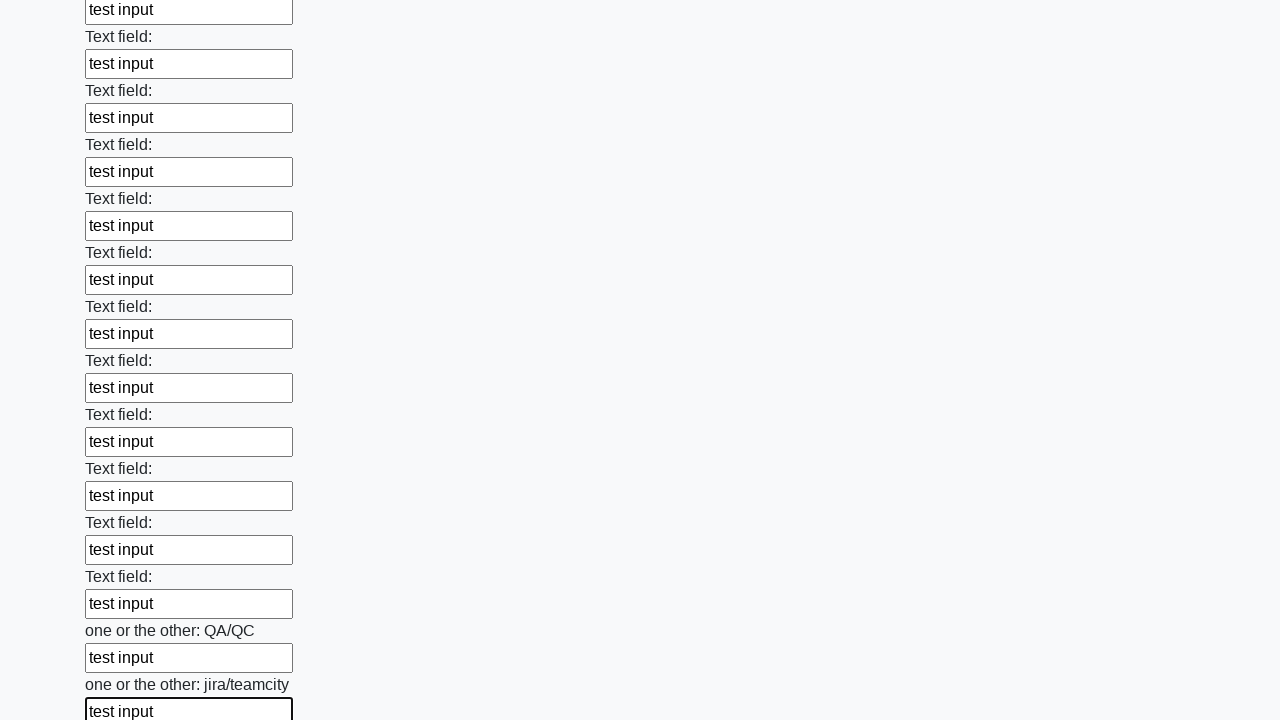

Filled an input field with 'test input' on input >> nth=89
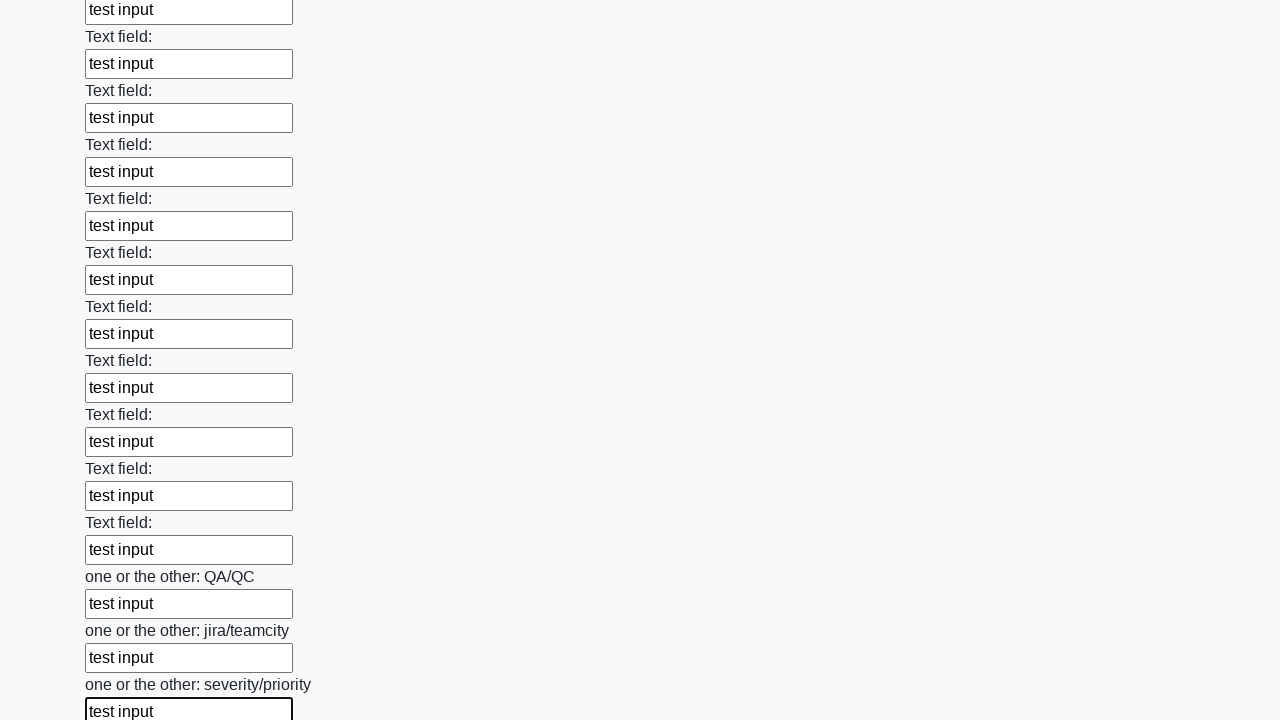

Filled an input field with 'test input' on input >> nth=90
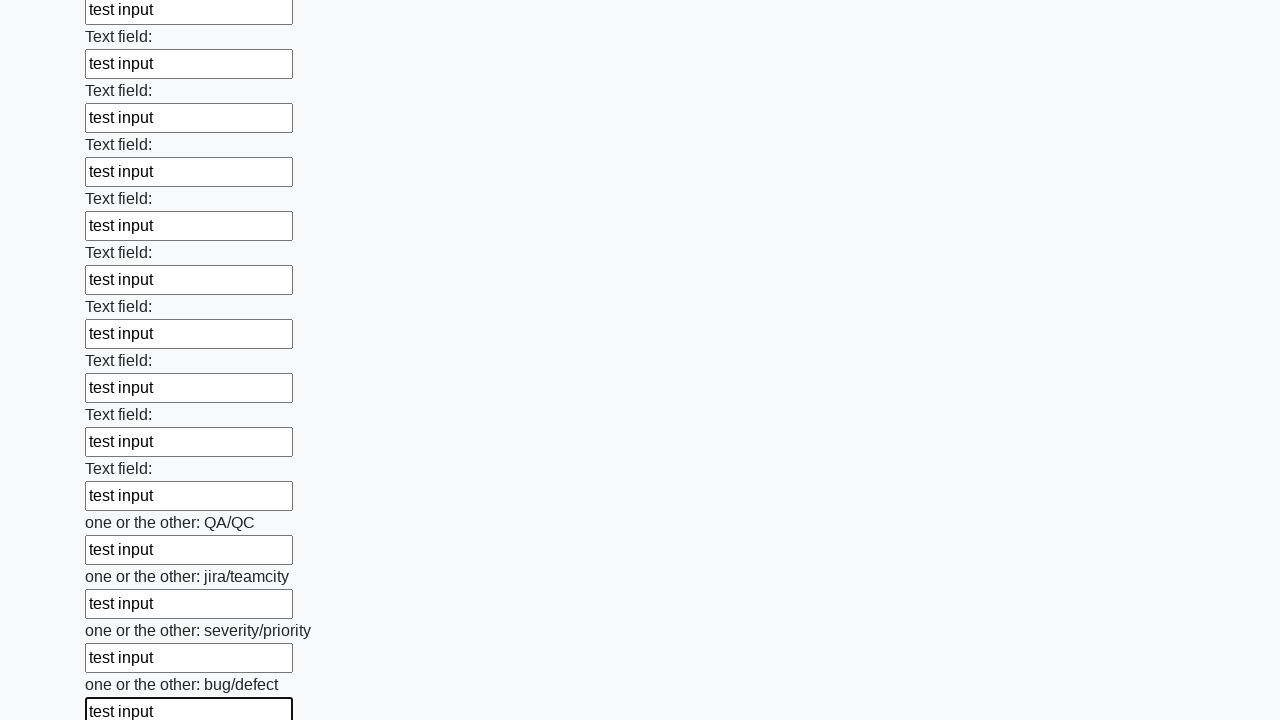

Filled an input field with 'test input' on input >> nth=91
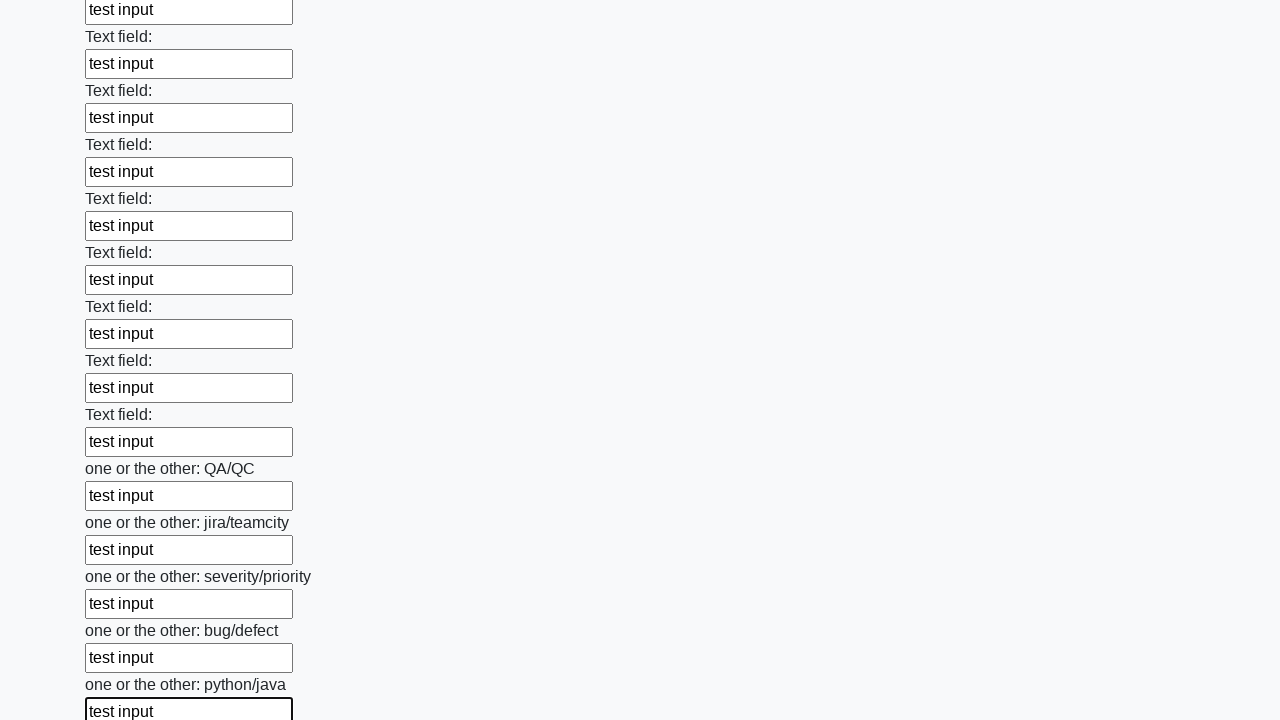

Filled an input field with 'test input' on input >> nth=92
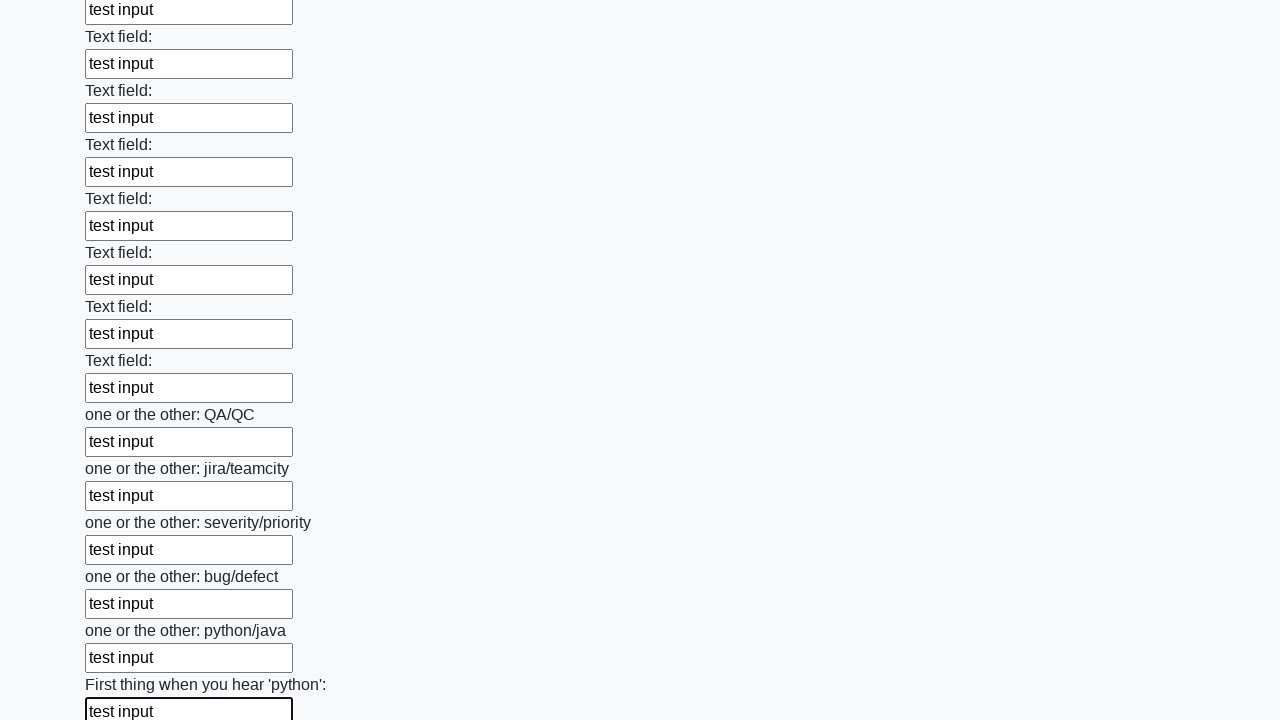

Filled an input field with 'test input' on input >> nth=93
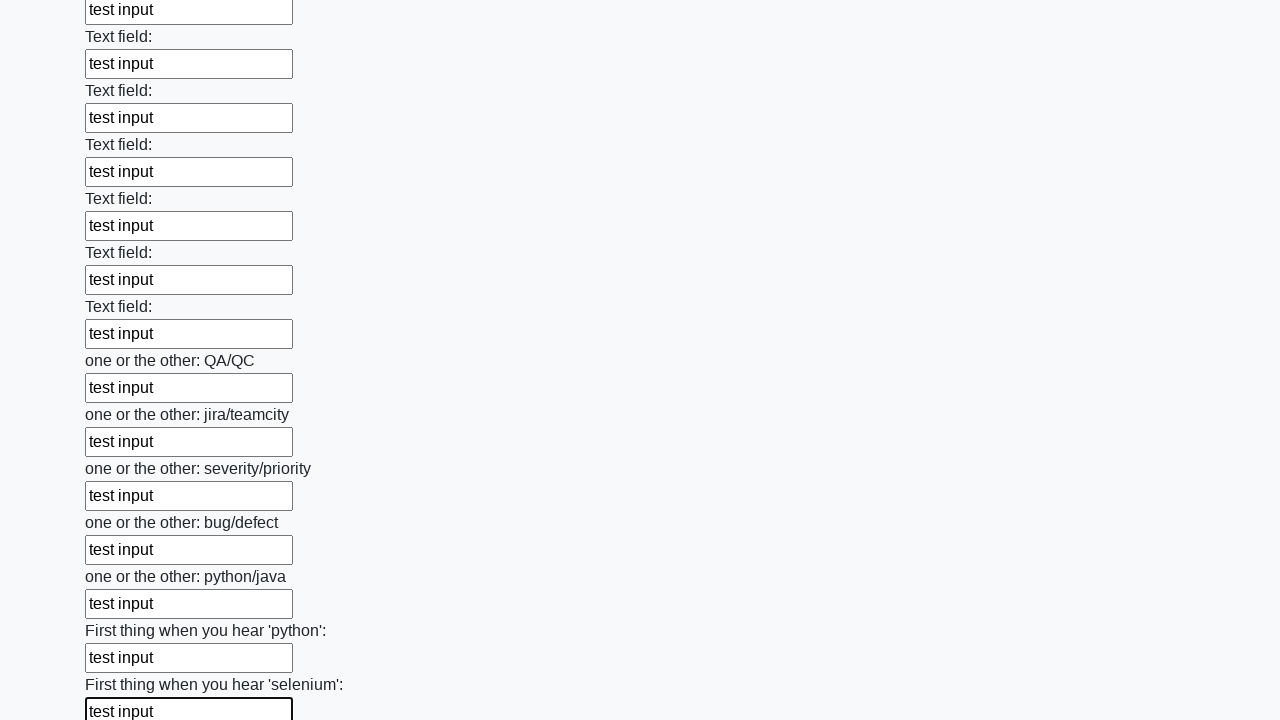

Filled an input field with 'test input' on input >> nth=94
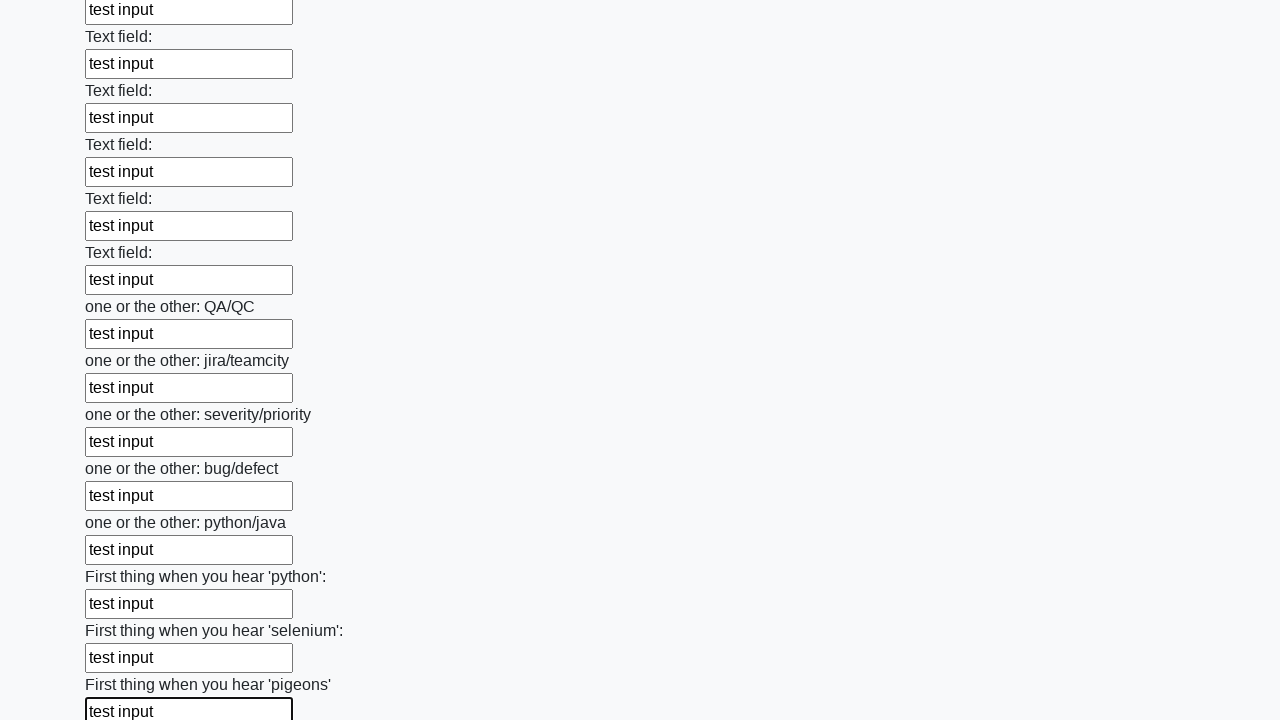

Filled an input field with 'test input' on input >> nth=95
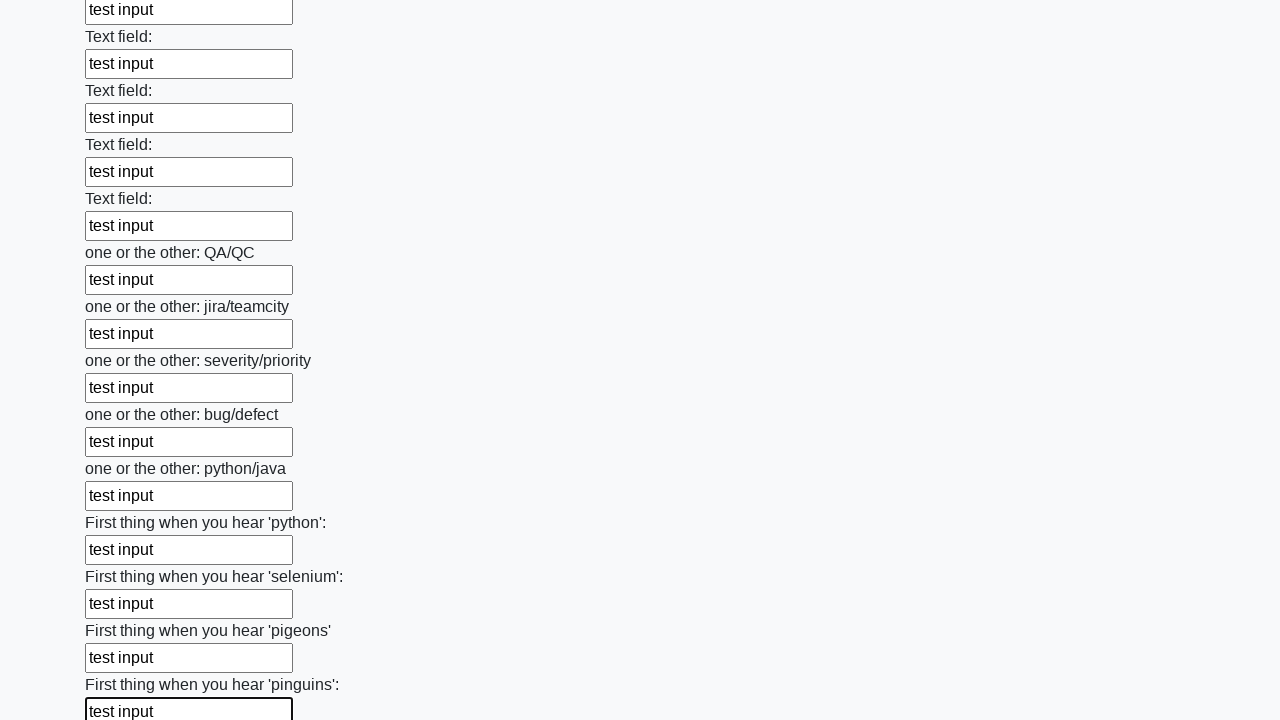

Filled an input field with 'test input' on input >> nth=96
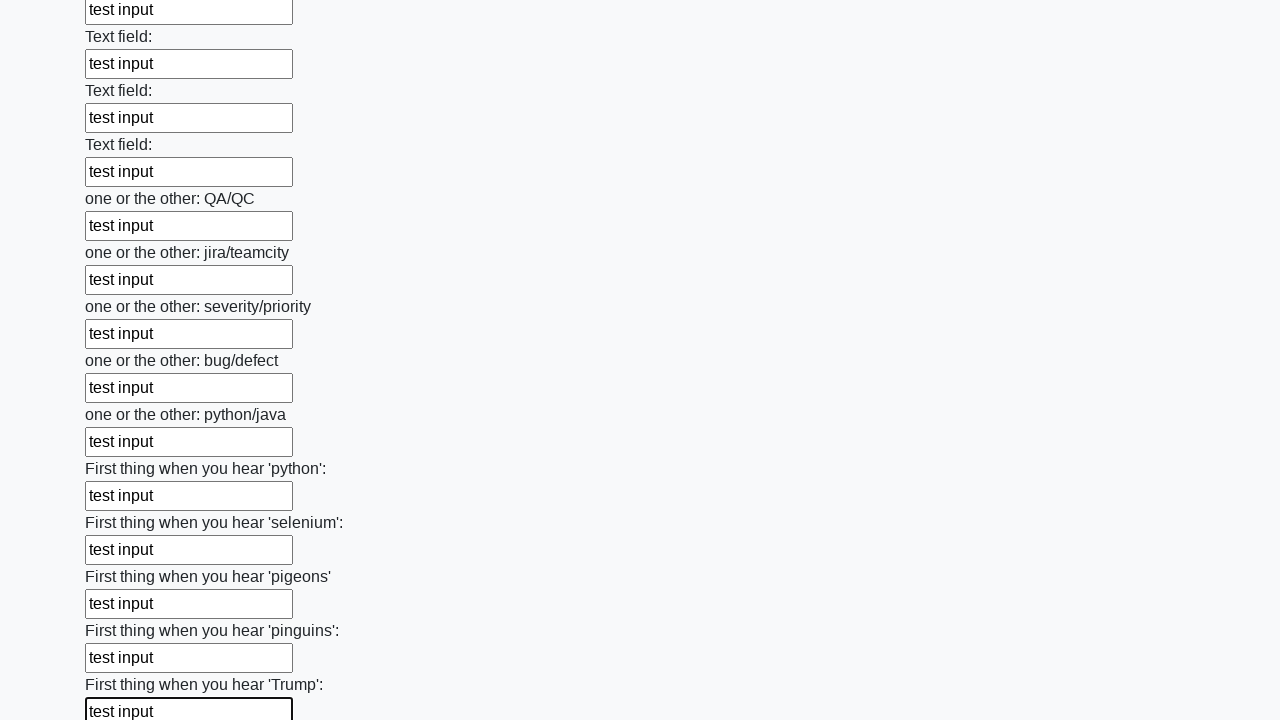

Filled an input field with 'test input' on input >> nth=97
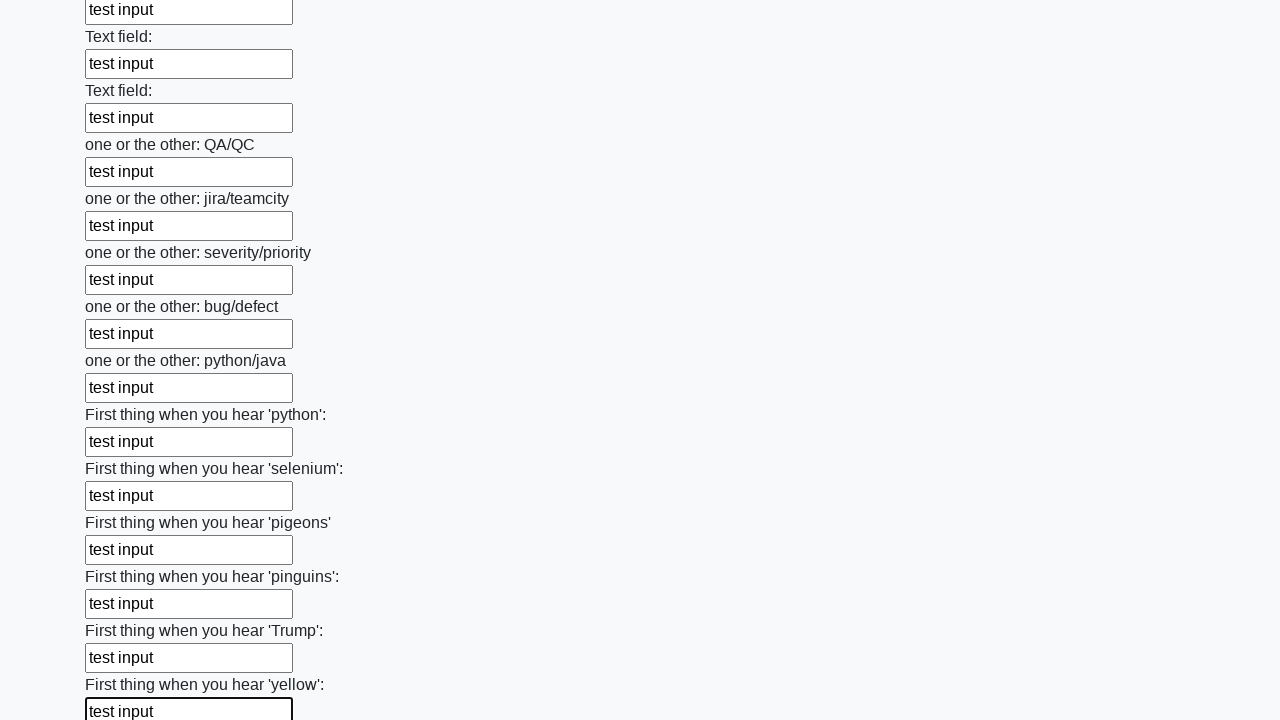

Filled an input field with 'test input' on input >> nth=98
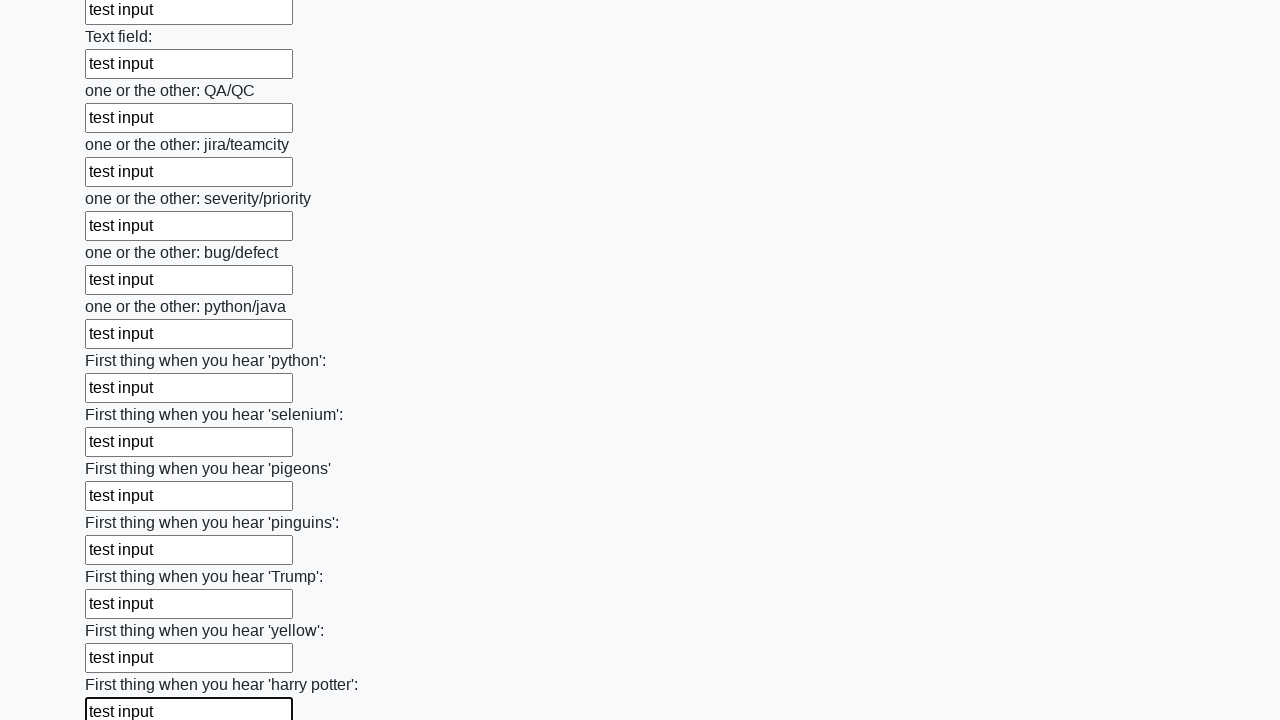

Filled an input field with 'test input' on input >> nth=99
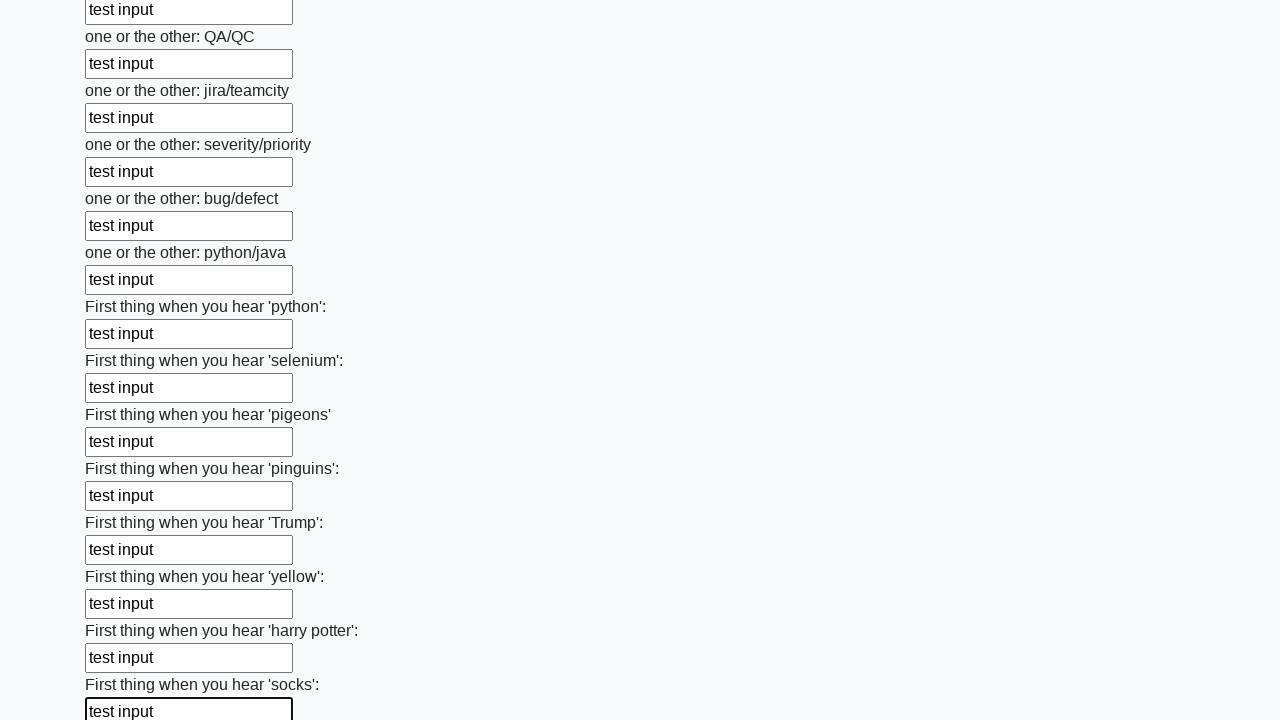

Clicked the submit button at (123, 611) on button.btn
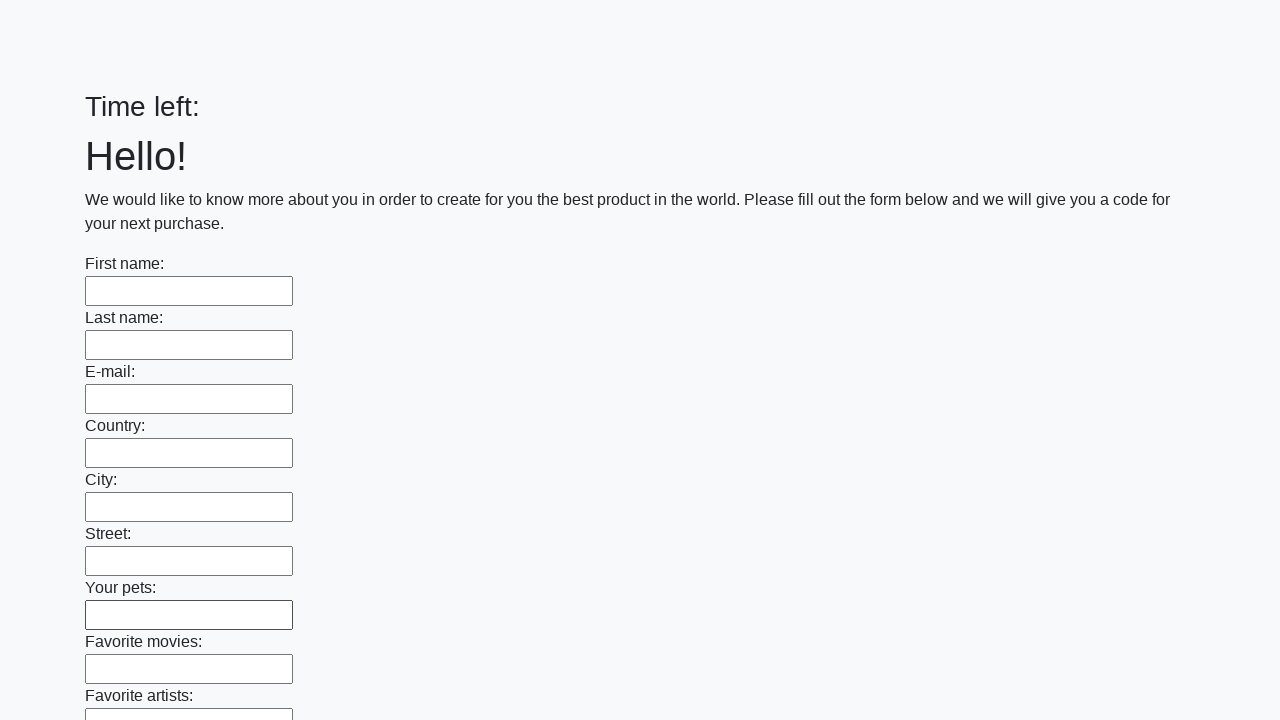

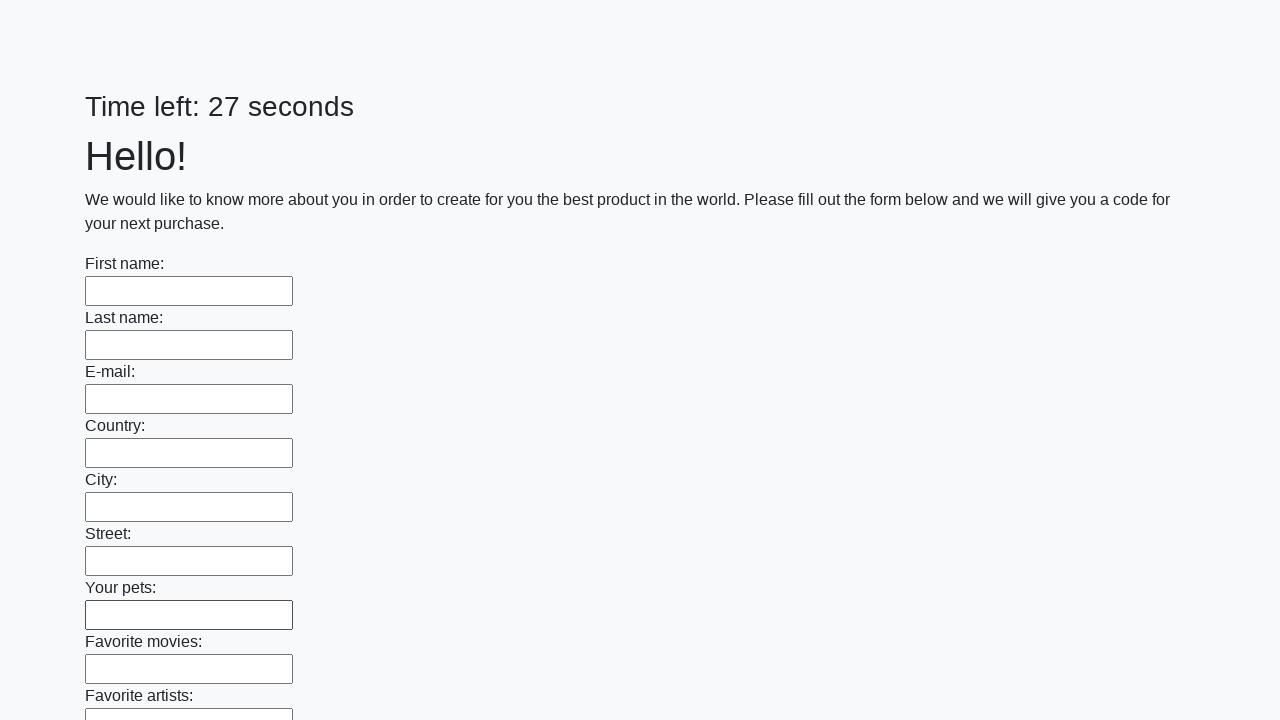